Tests selecting all checkboxes on a form, then refreshing and selecting only a specific checkbox for "Heart Attack"

Starting URL: https://automationfc.github.io/multiple-fields/

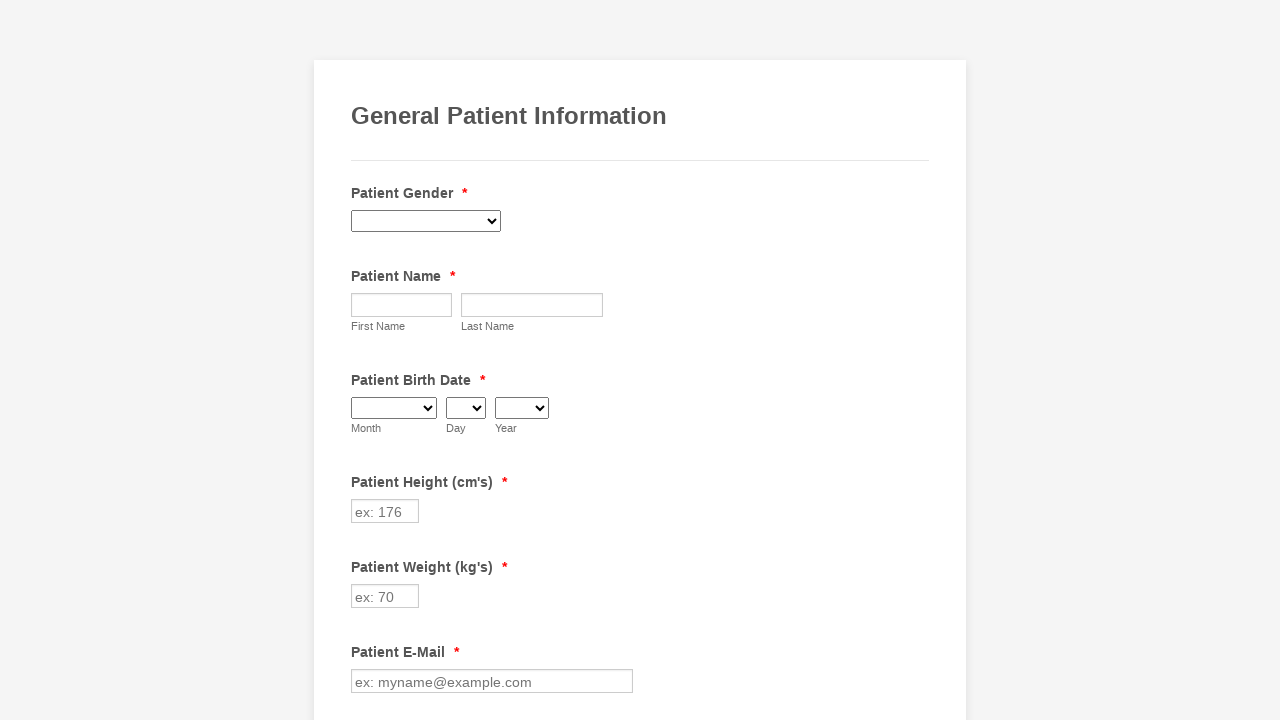

Located all checkboxes on the form
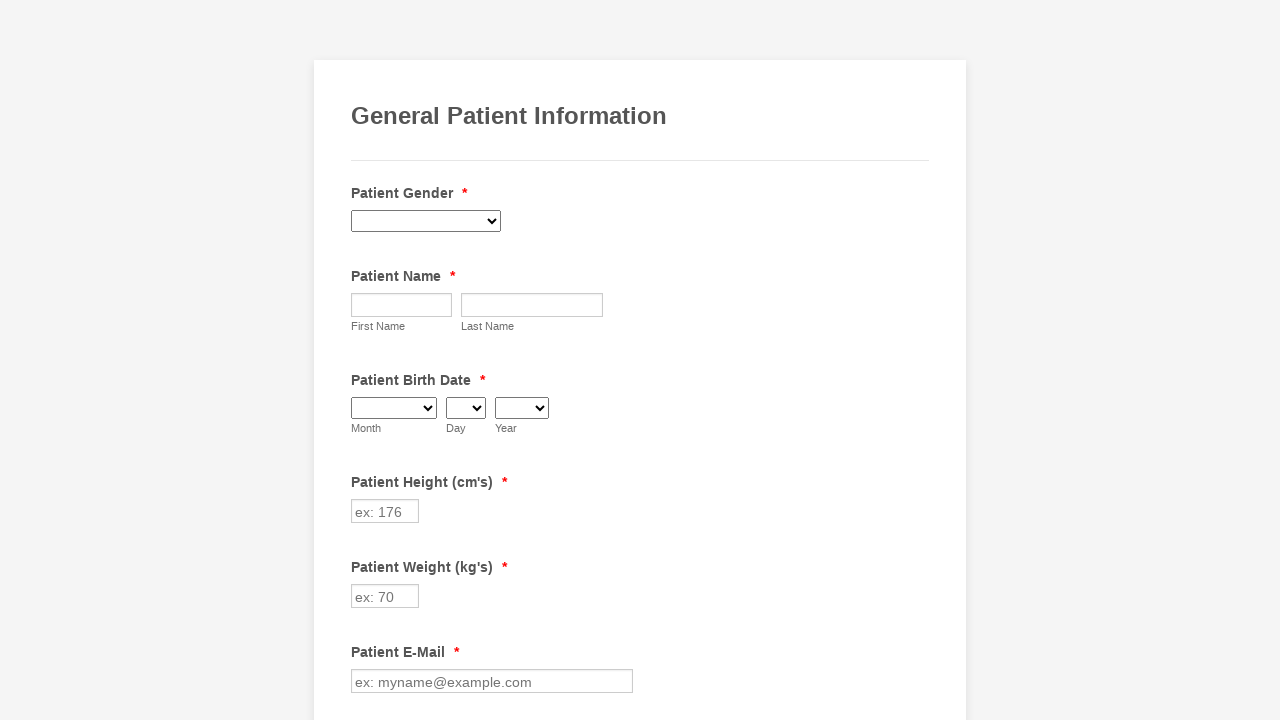

Counted 29 total checkboxes
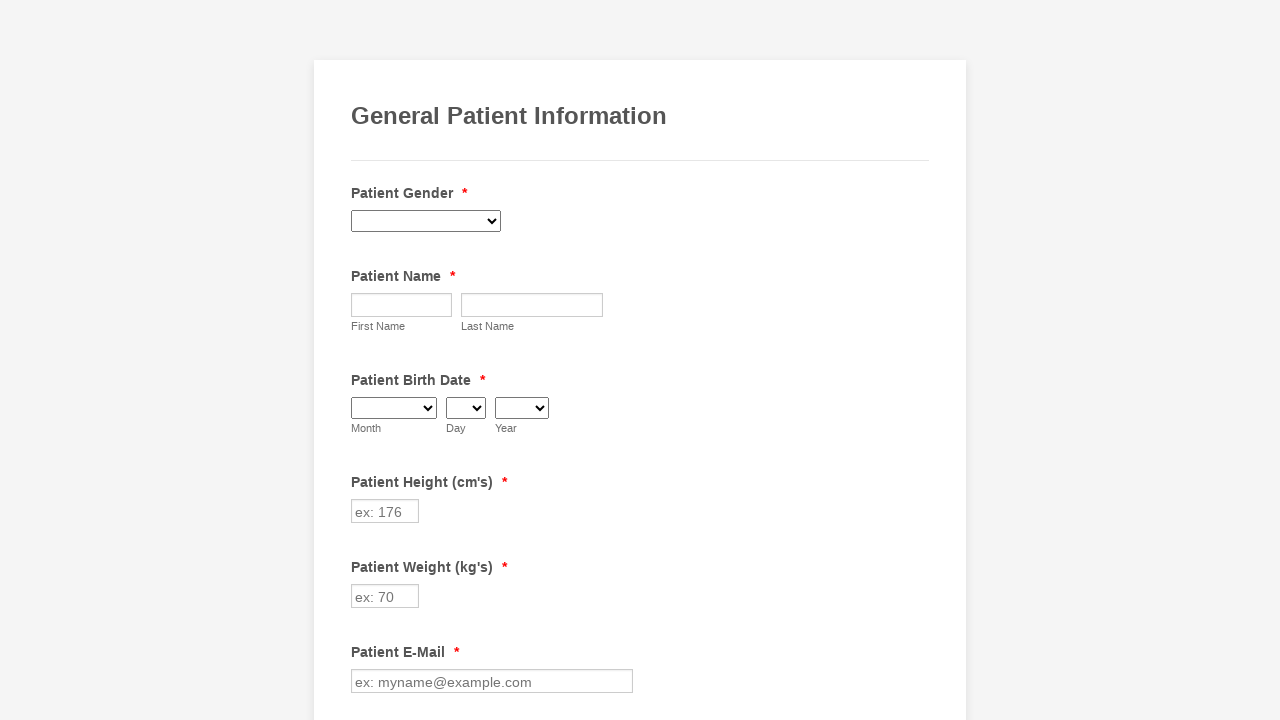

Clicked checkbox 1 to select it at (362, 360) on div.form-single-column input[type='checkbox'] >> nth=0
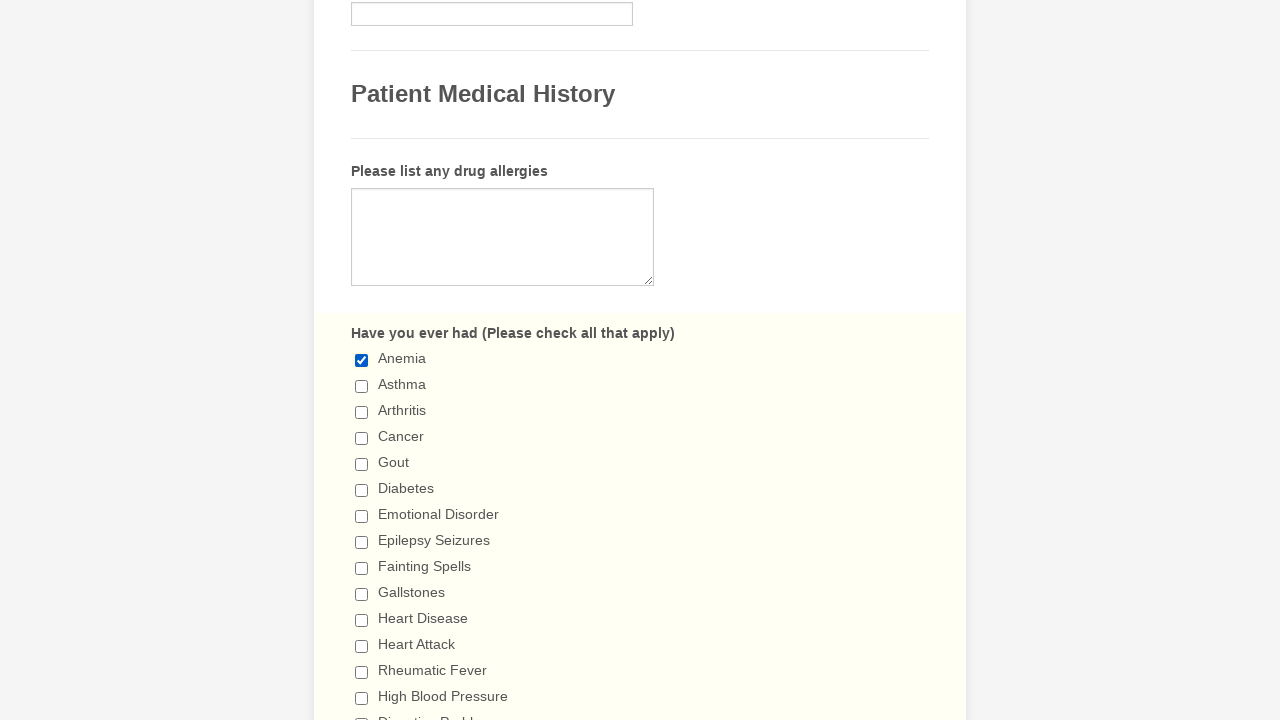

Clicked checkbox 2 to select it at (362, 386) on div.form-single-column input[type='checkbox'] >> nth=1
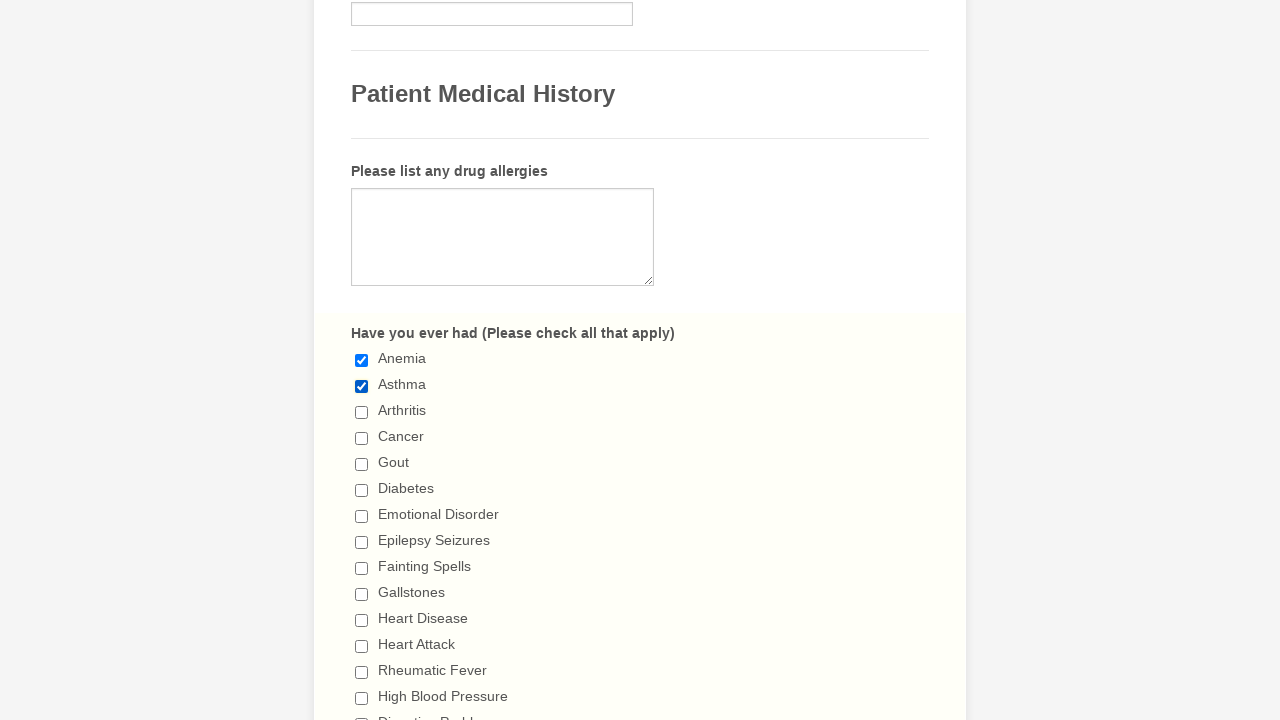

Clicked checkbox 3 to select it at (362, 412) on div.form-single-column input[type='checkbox'] >> nth=2
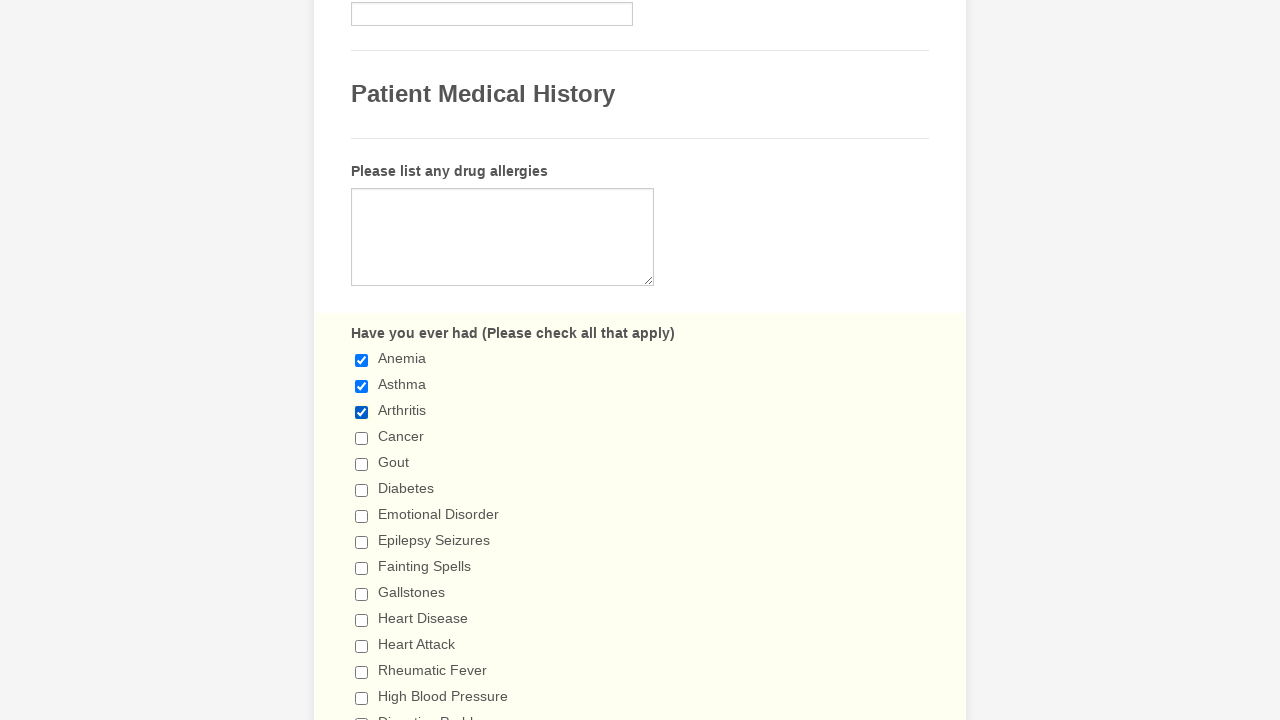

Clicked checkbox 4 to select it at (362, 438) on div.form-single-column input[type='checkbox'] >> nth=3
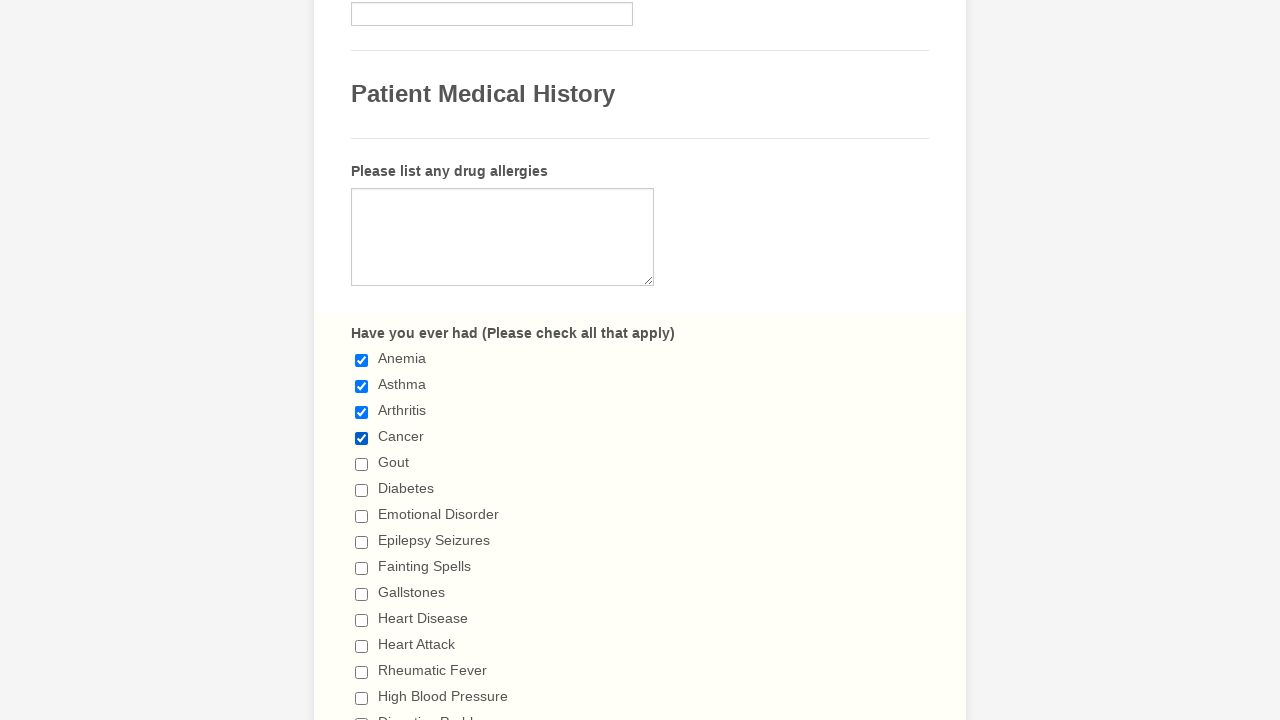

Clicked checkbox 5 to select it at (362, 464) on div.form-single-column input[type='checkbox'] >> nth=4
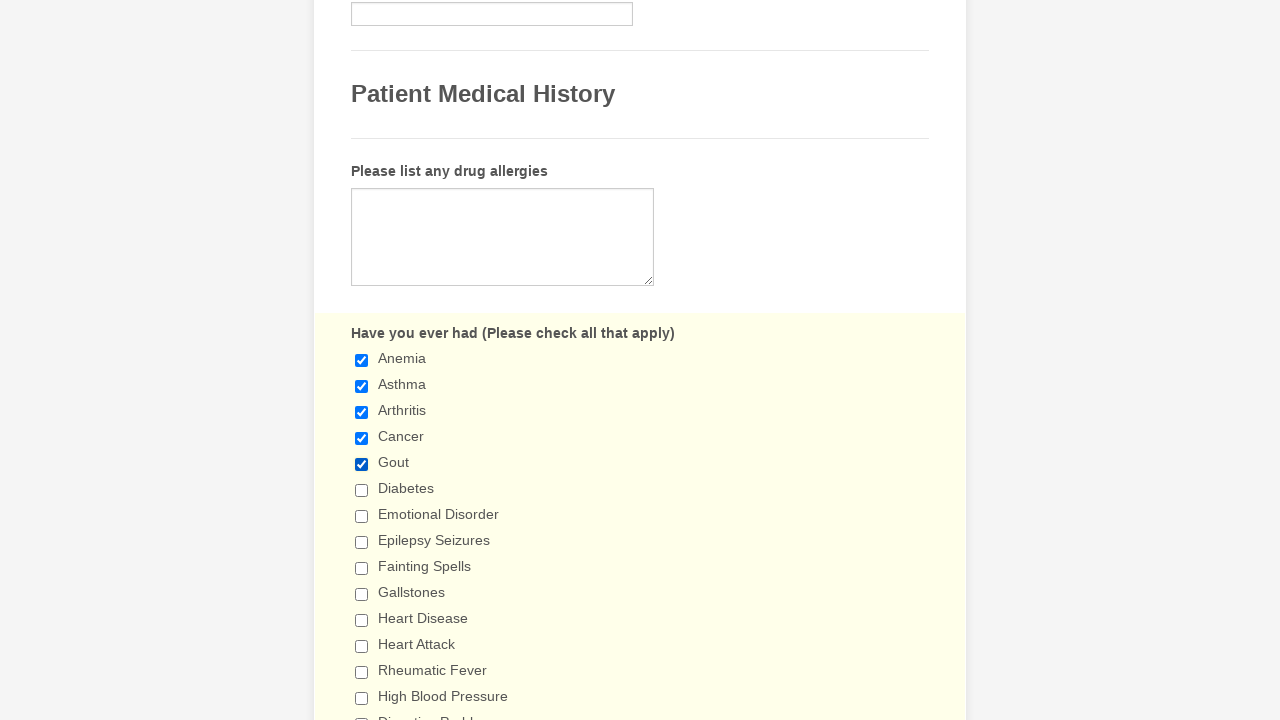

Clicked checkbox 6 to select it at (362, 490) on div.form-single-column input[type='checkbox'] >> nth=5
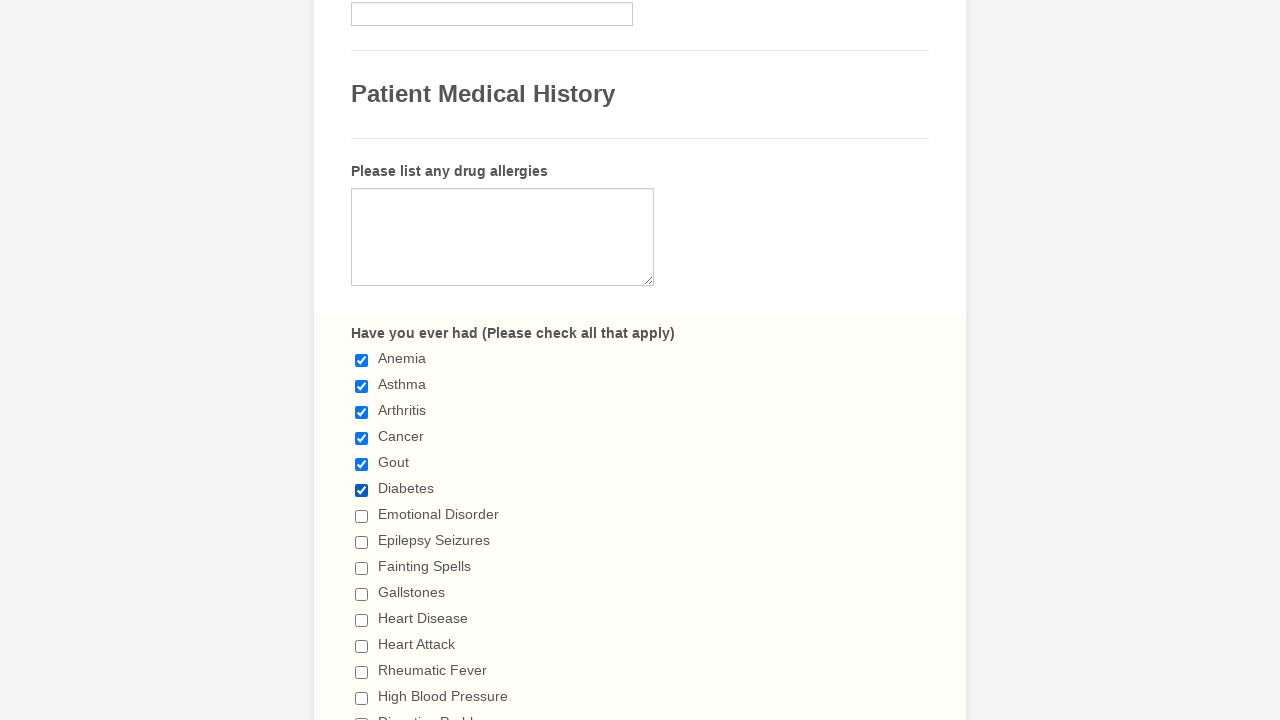

Clicked checkbox 7 to select it at (362, 516) on div.form-single-column input[type='checkbox'] >> nth=6
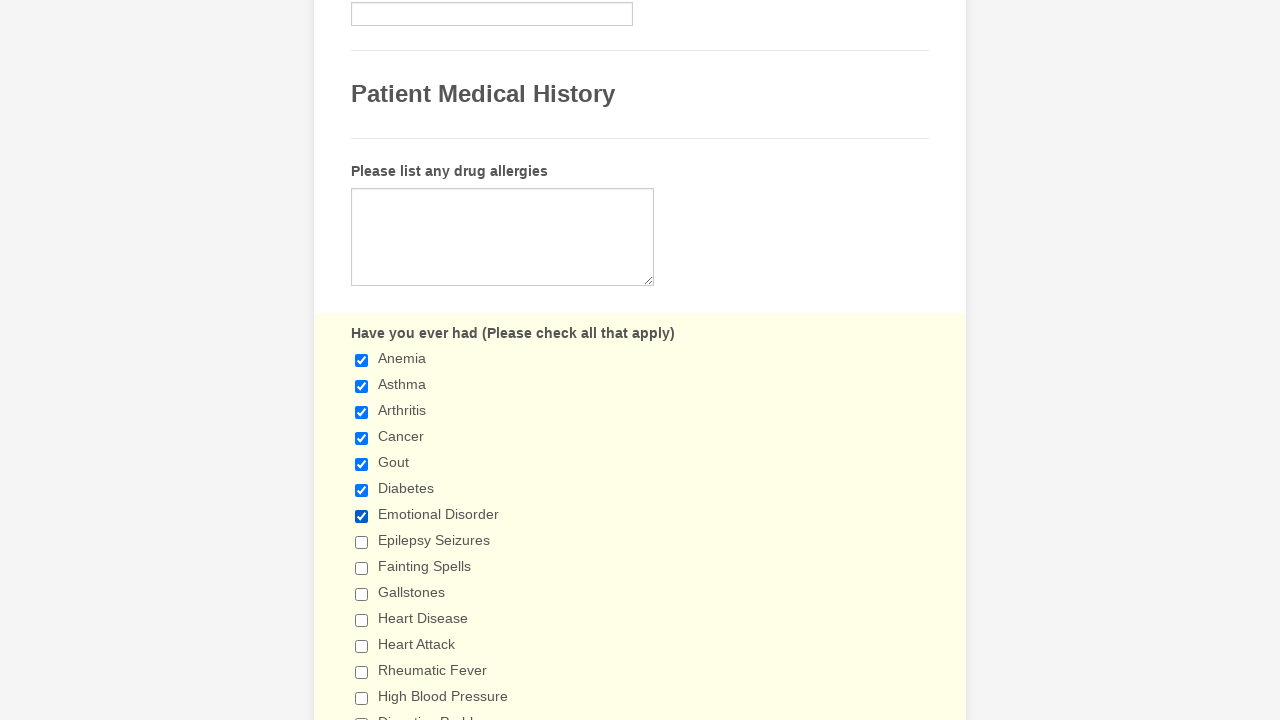

Clicked checkbox 8 to select it at (362, 542) on div.form-single-column input[type='checkbox'] >> nth=7
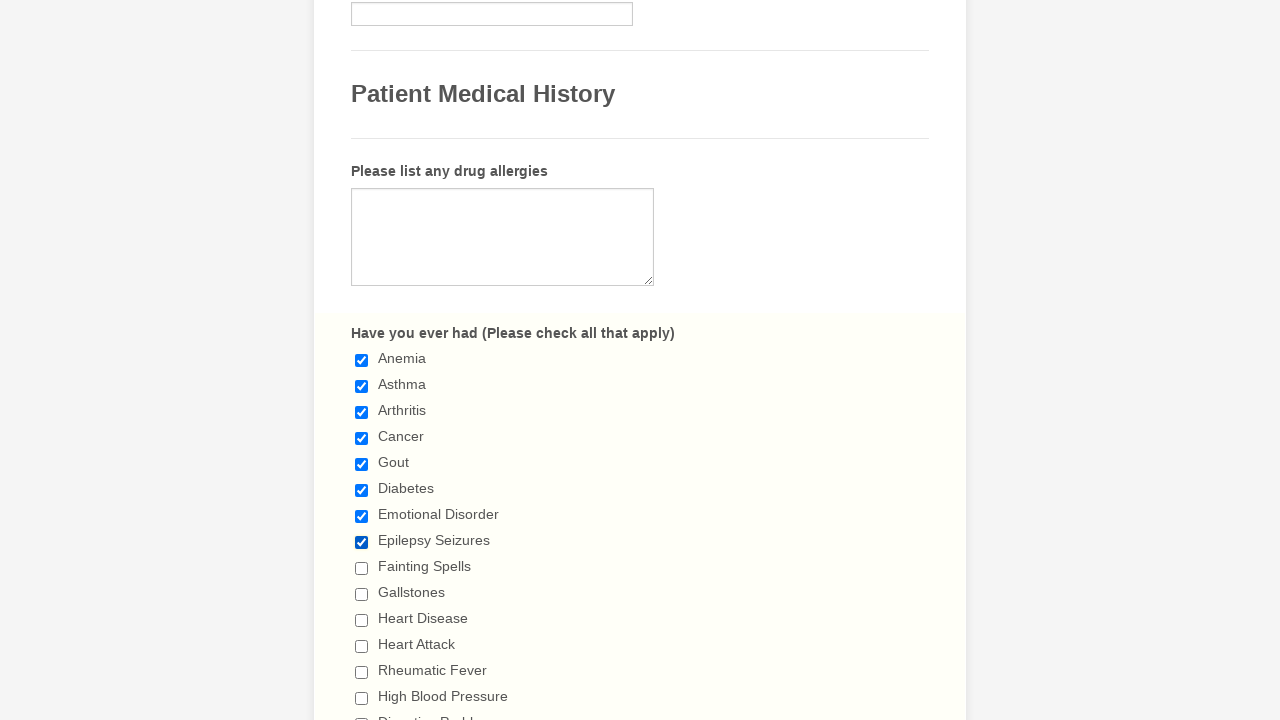

Clicked checkbox 9 to select it at (362, 568) on div.form-single-column input[type='checkbox'] >> nth=8
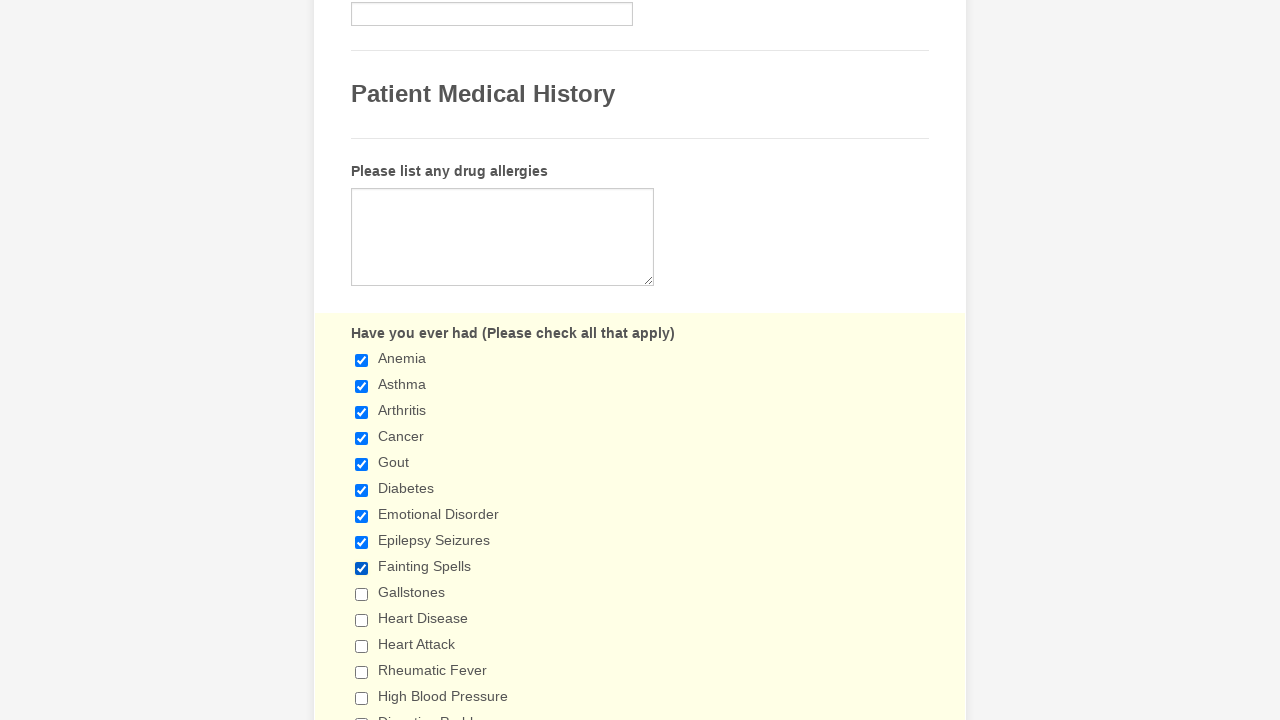

Clicked checkbox 10 to select it at (362, 594) on div.form-single-column input[type='checkbox'] >> nth=9
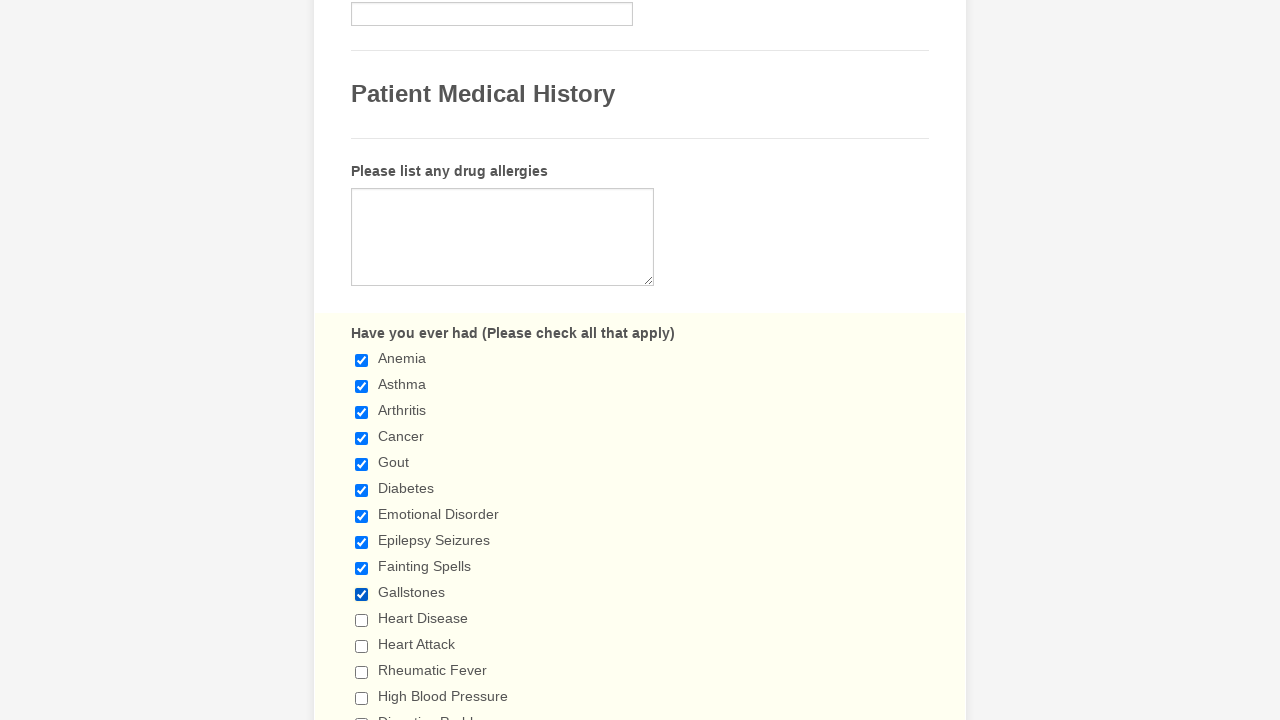

Clicked checkbox 11 to select it at (362, 620) on div.form-single-column input[type='checkbox'] >> nth=10
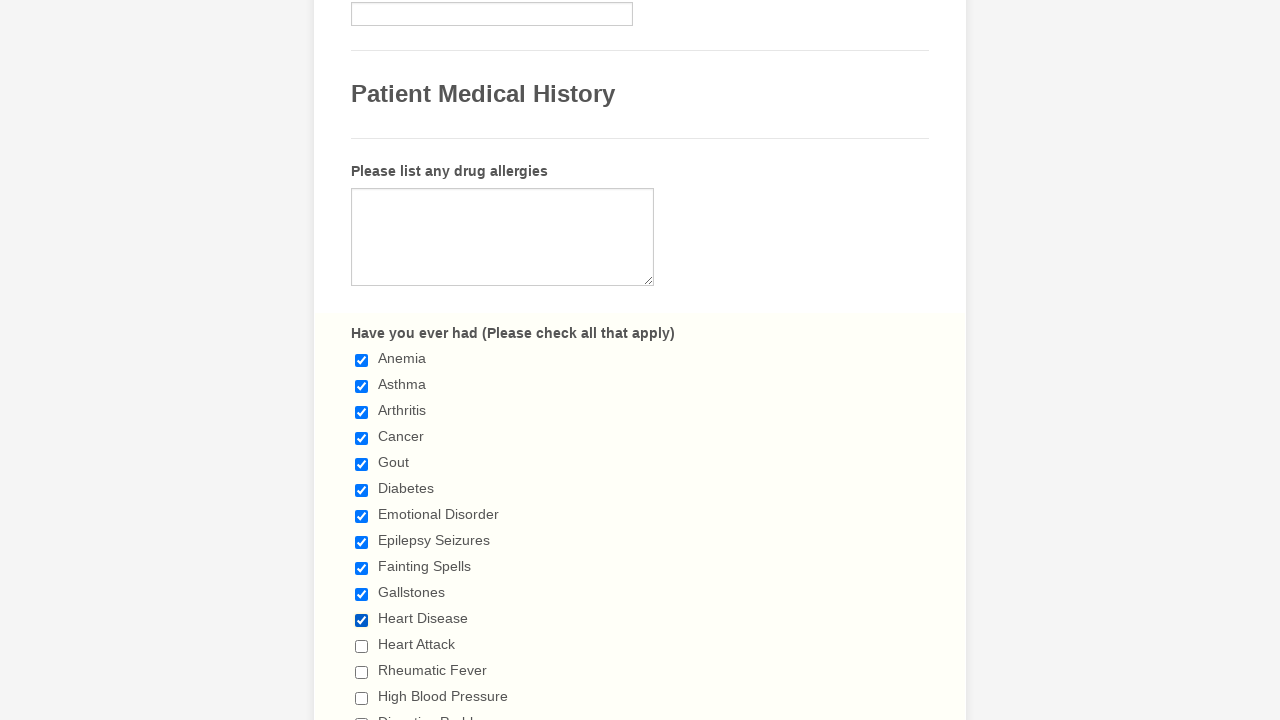

Clicked checkbox 12 to select it at (362, 646) on div.form-single-column input[type='checkbox'] >> nth=11
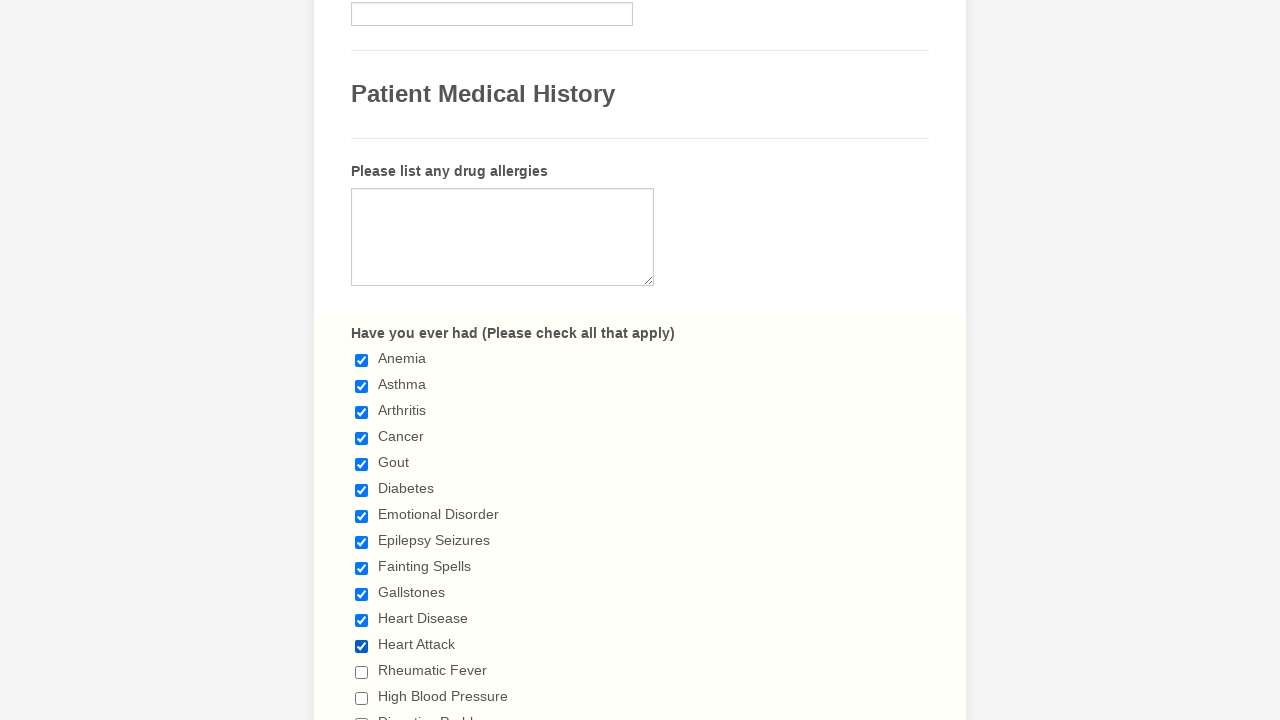

Clicked checkbox 13 to select it at (362, 672) on div.form-single-column input[type='checkbox'] >> nth=12
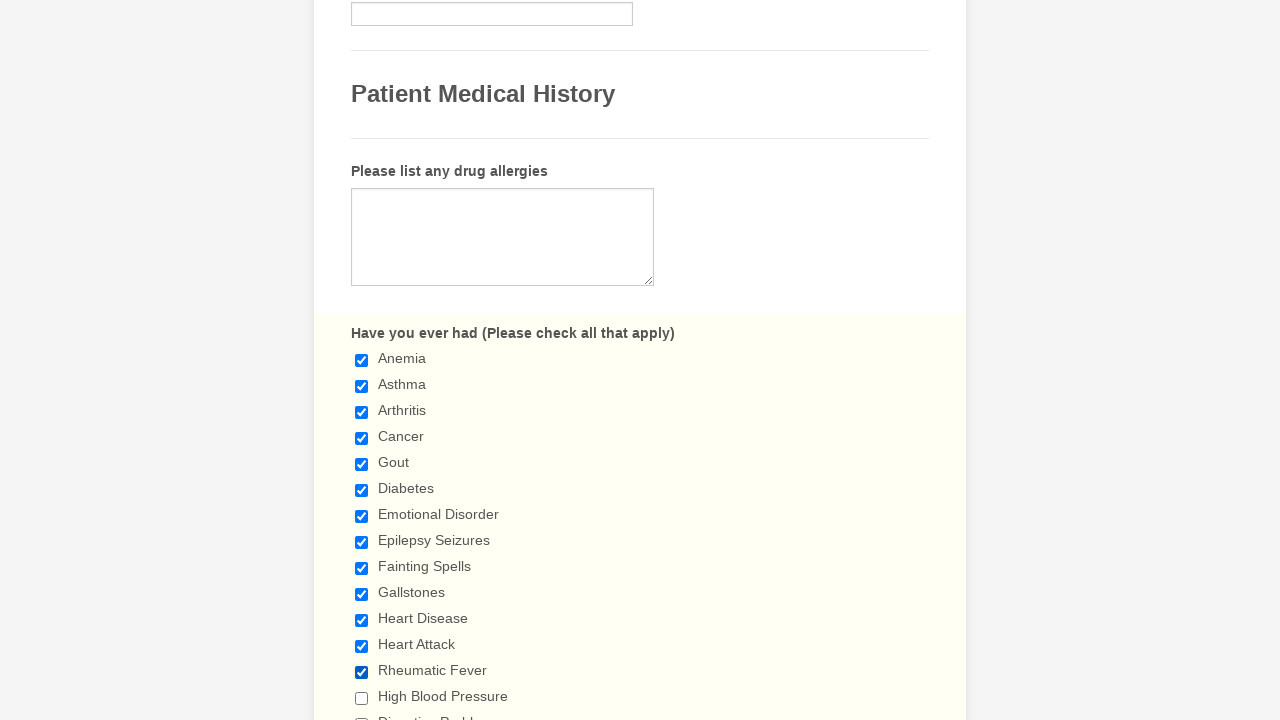

Clicked checkbox 14 to select it at (362, 698) on div.form-single-column input[type='checkbox'] >> nth=13
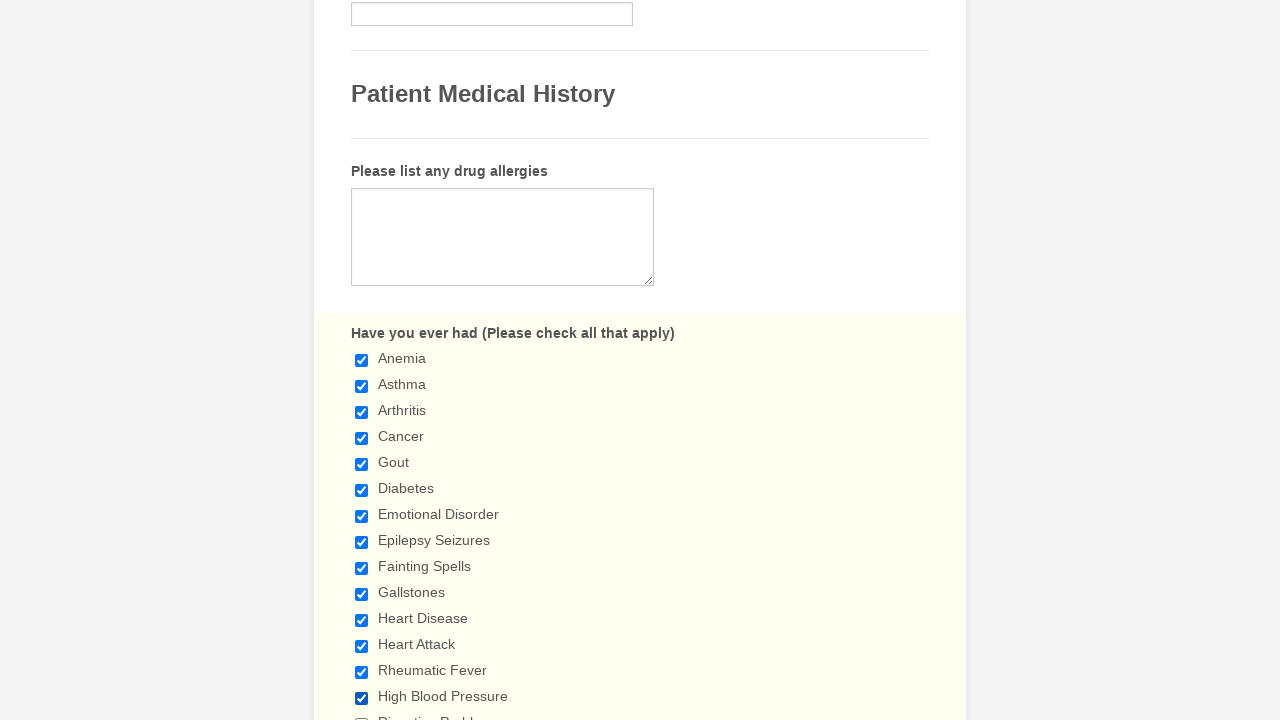

Clicked checkbox 15 to select it at (362, 714) on div.form-single-column input[type='checkbox'] >> nth=14
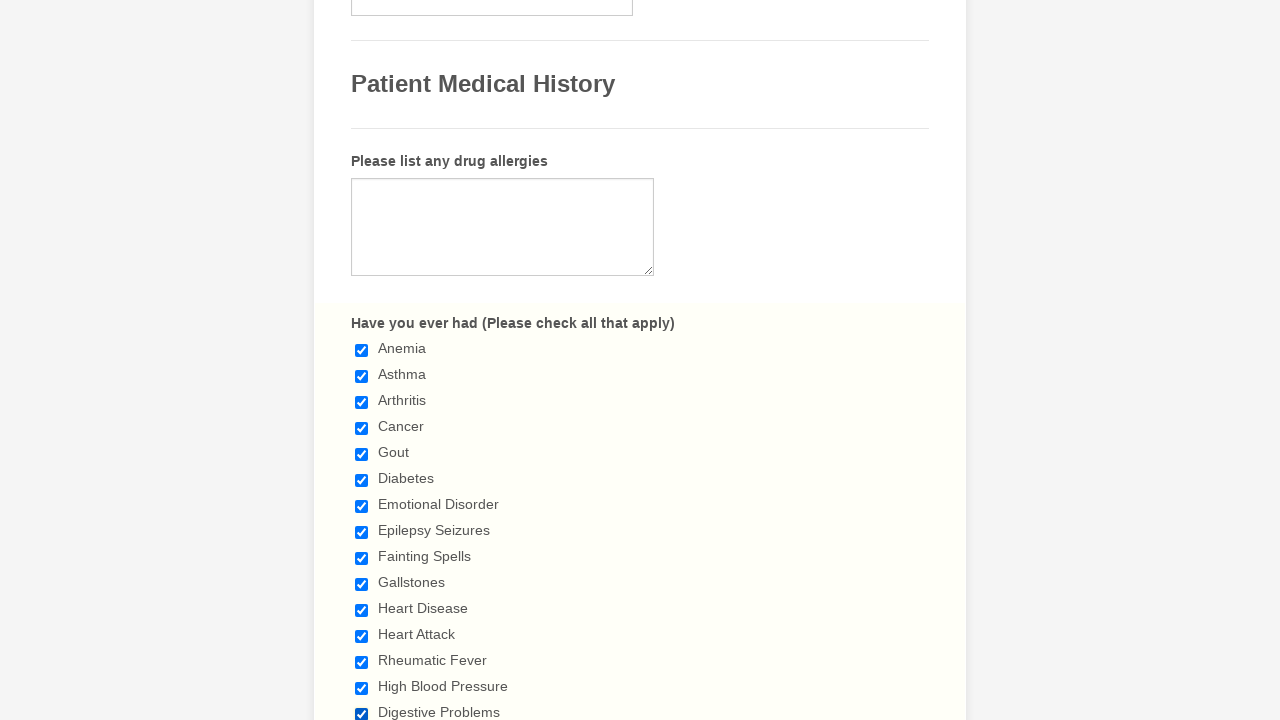

Clicked checkbox 16 to select it at (362, 360) on div.form-single-column input[type='checkbox'] >> nth=15
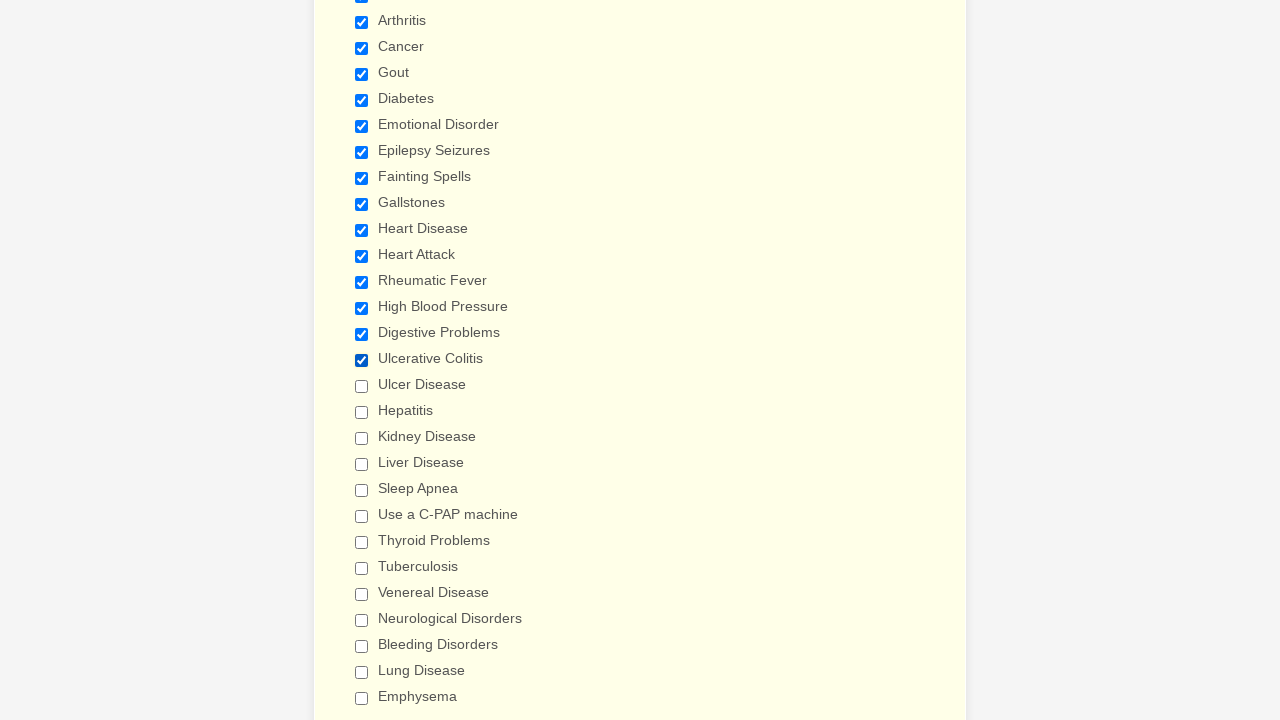

Clicked checkbox 17 to select it at (362, 386) on div.form-single-column input[type='checkbox'] >> nth=16
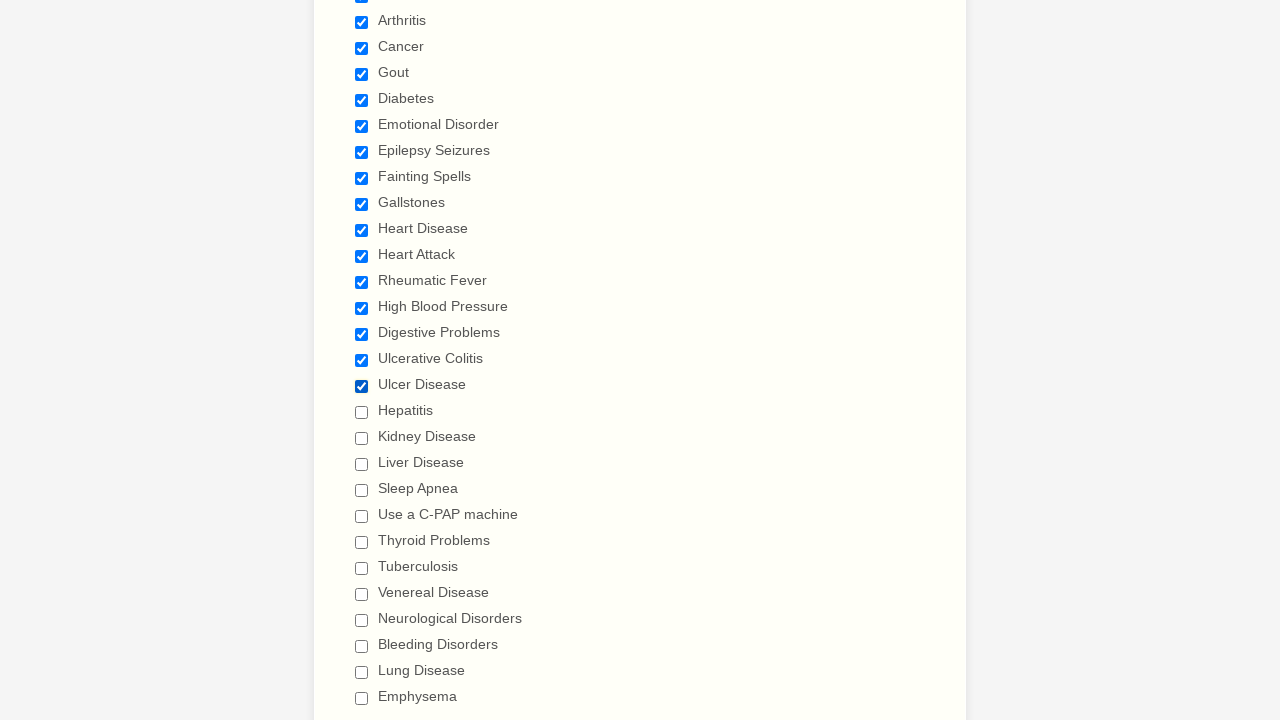

Clicked checkbox 18 to select it at (362, 412) on div.form-single-column input[type='checkbox'] >> nth=17
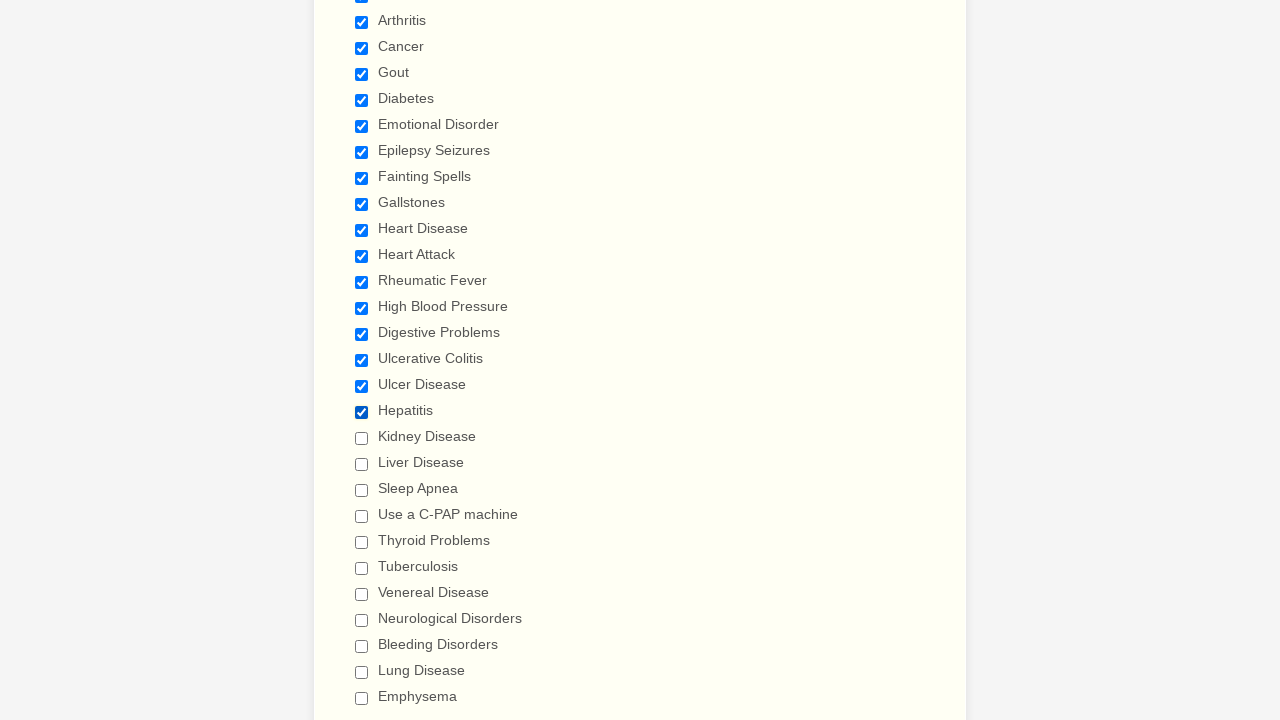

Clicked checkbox 19 to select it at (362, 438) on div.form-single-column input[type='checkbox'] >> nth=18
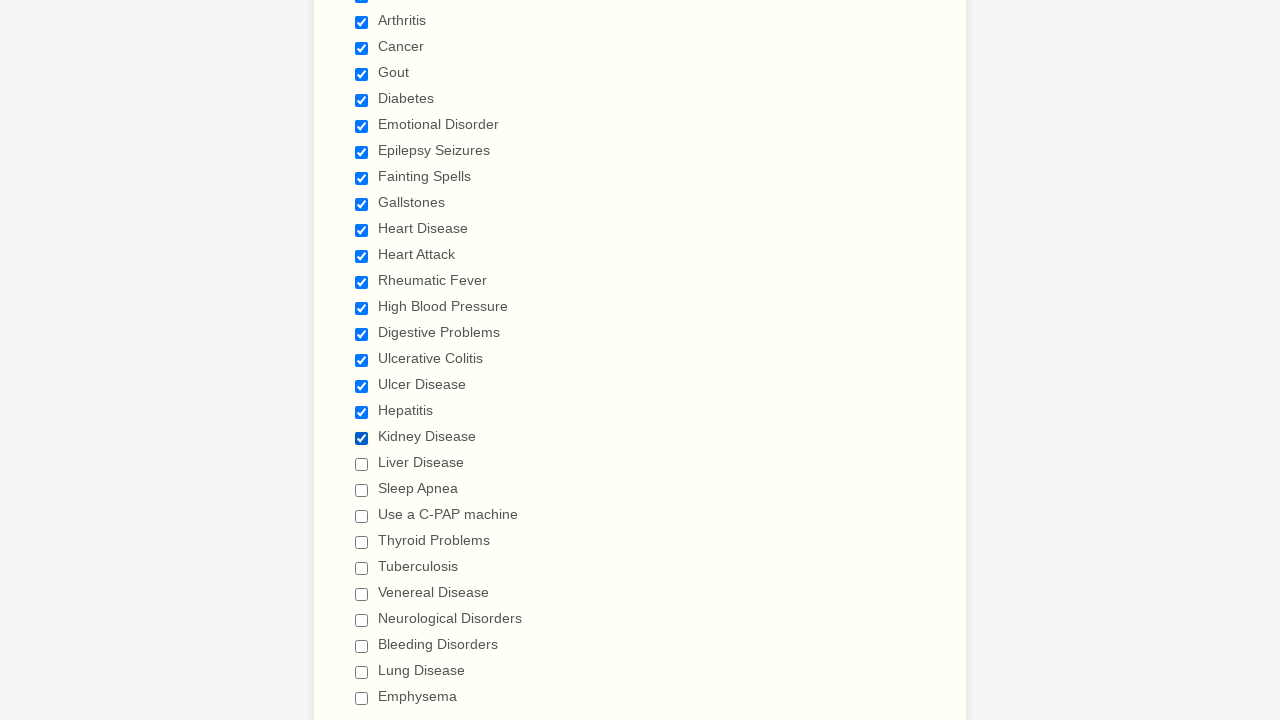

Clicked checkbox 20 to select it at (362, 464) on div.form-single-column input[type='checkbox'] >> nth=19
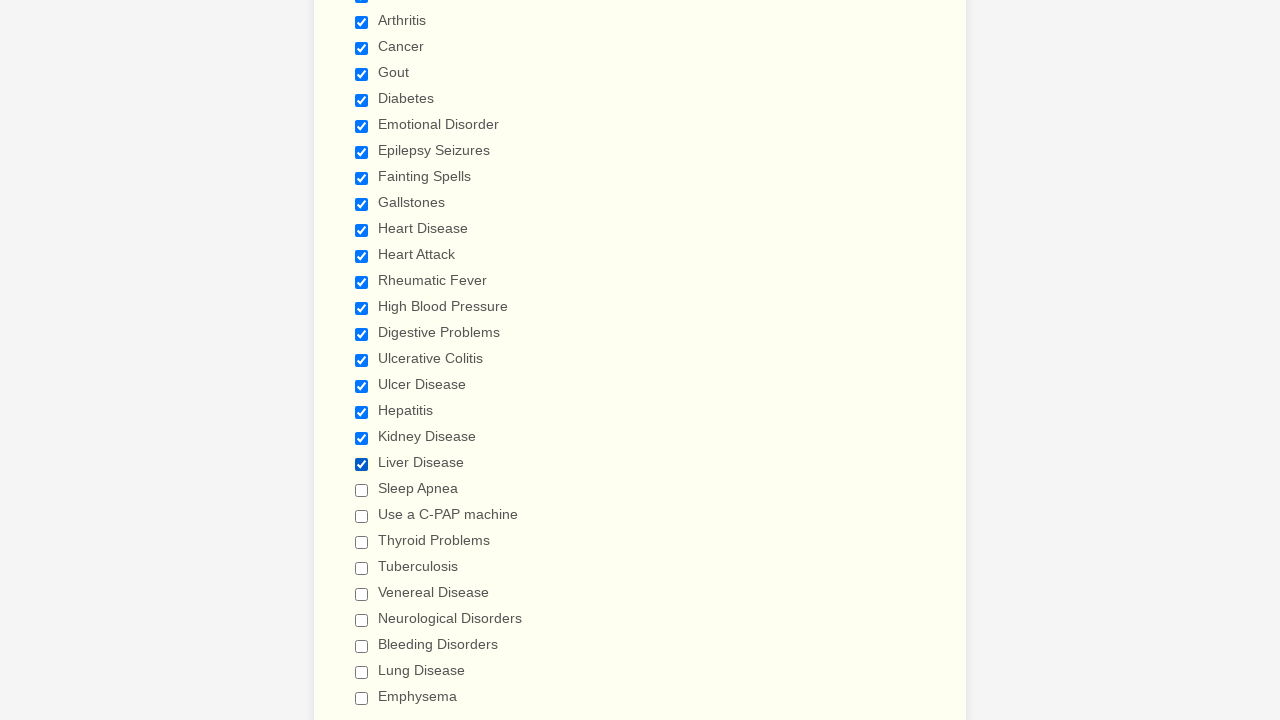

Clicked checkbox 21 to select it at (362, 490) on div.form-single-column input[type='checkbox'] >> nth=20
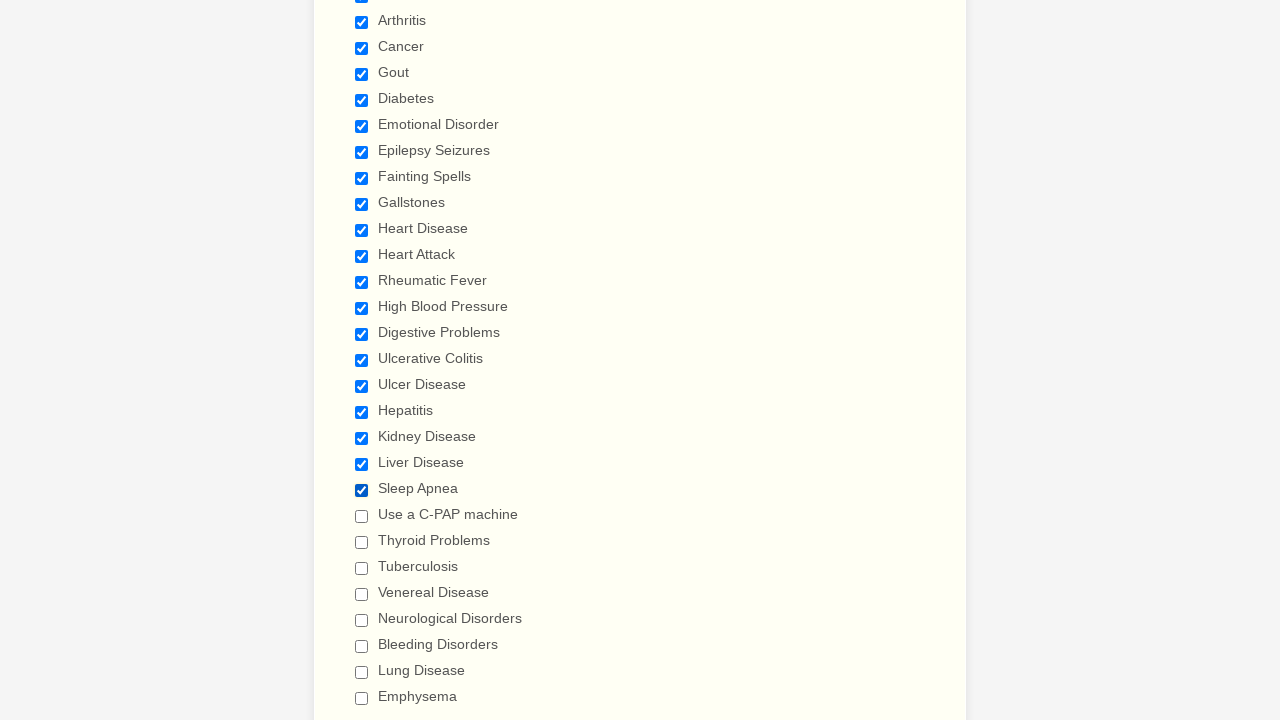

Clicked checkbox 22 to select it at (362, 516) on div.form-single-column input[type='checkbox'] >> nth=21
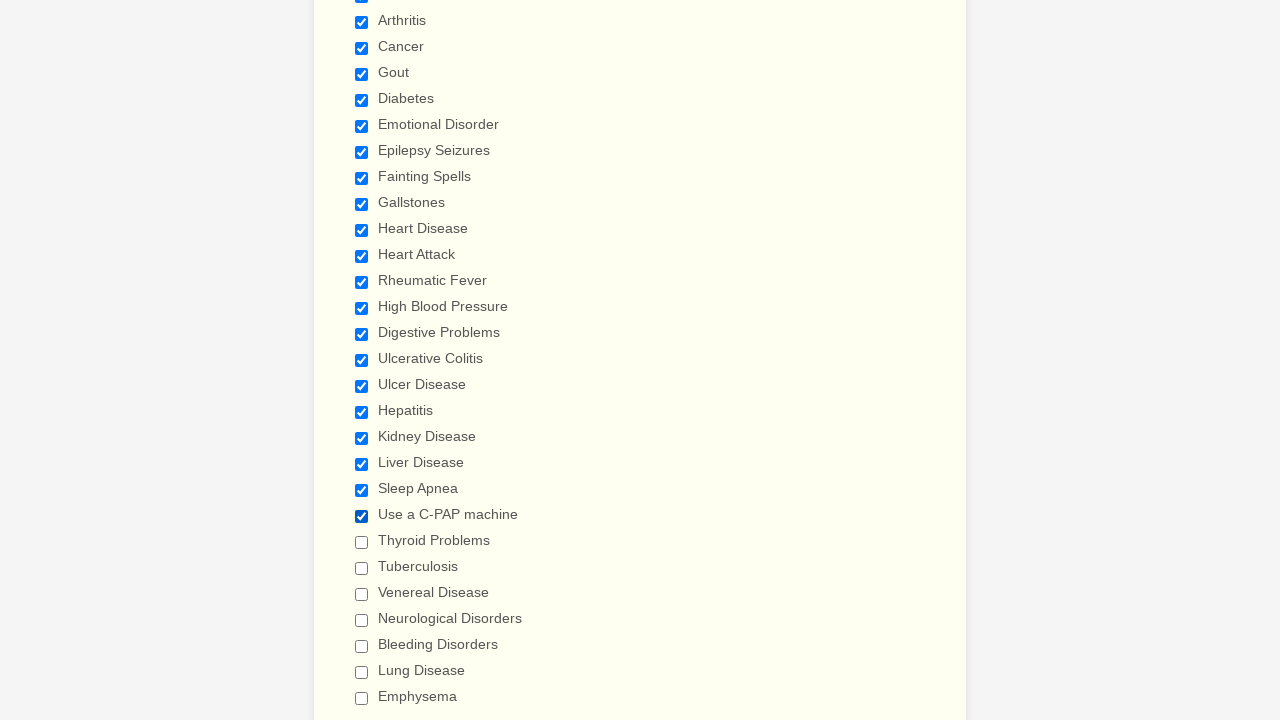

Clicked checkbox 23 to select it at (362, 542) on div.form-single-column input[type='checkbox'] >> nth=22
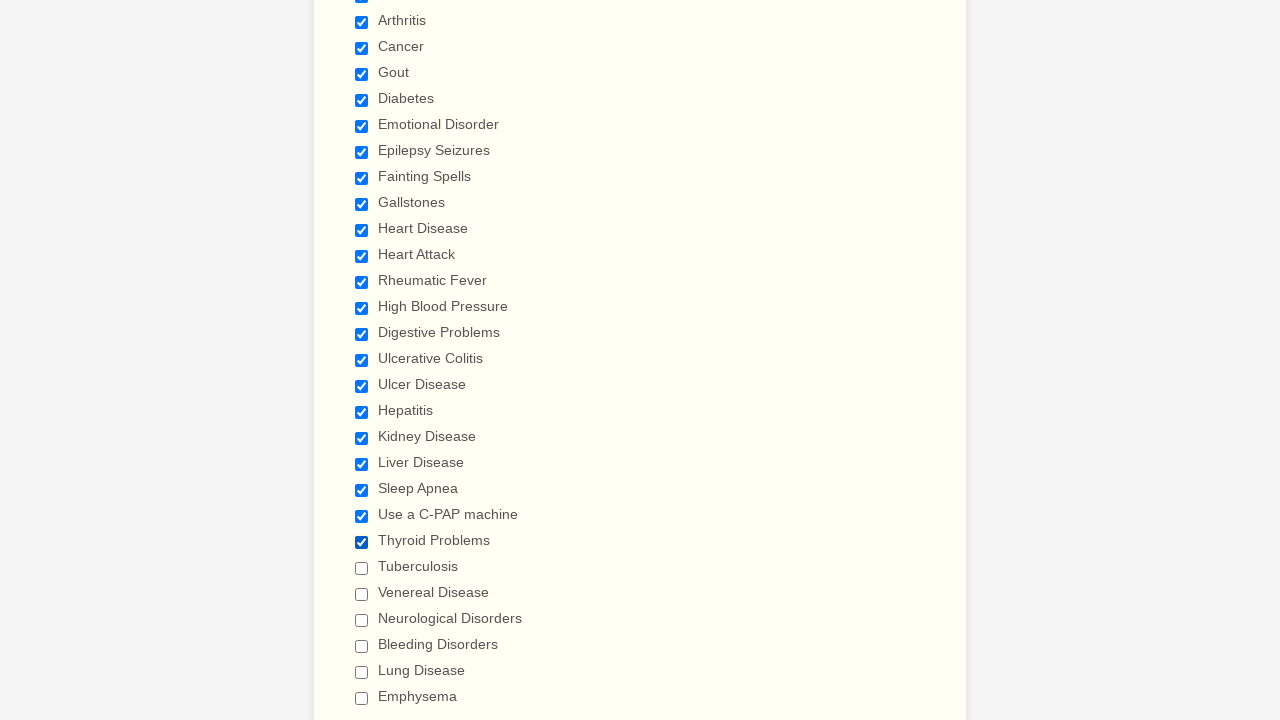

Clicked checkbox 24 to select it at (362, 568) on div.form-single-column input[type='checkbox'] >> nth=23
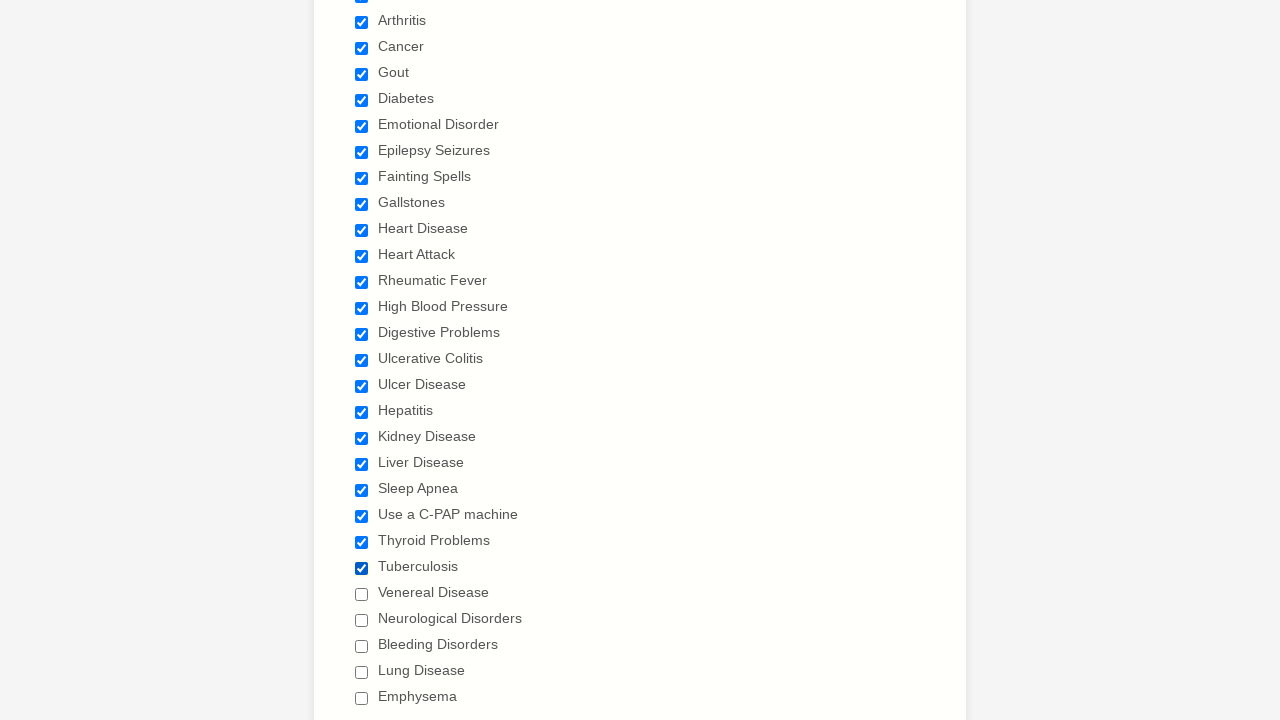

Clicked checkbox 25 to select it at (362, 594) on div.form-single-column input[type='checkbox'] >> nth=24
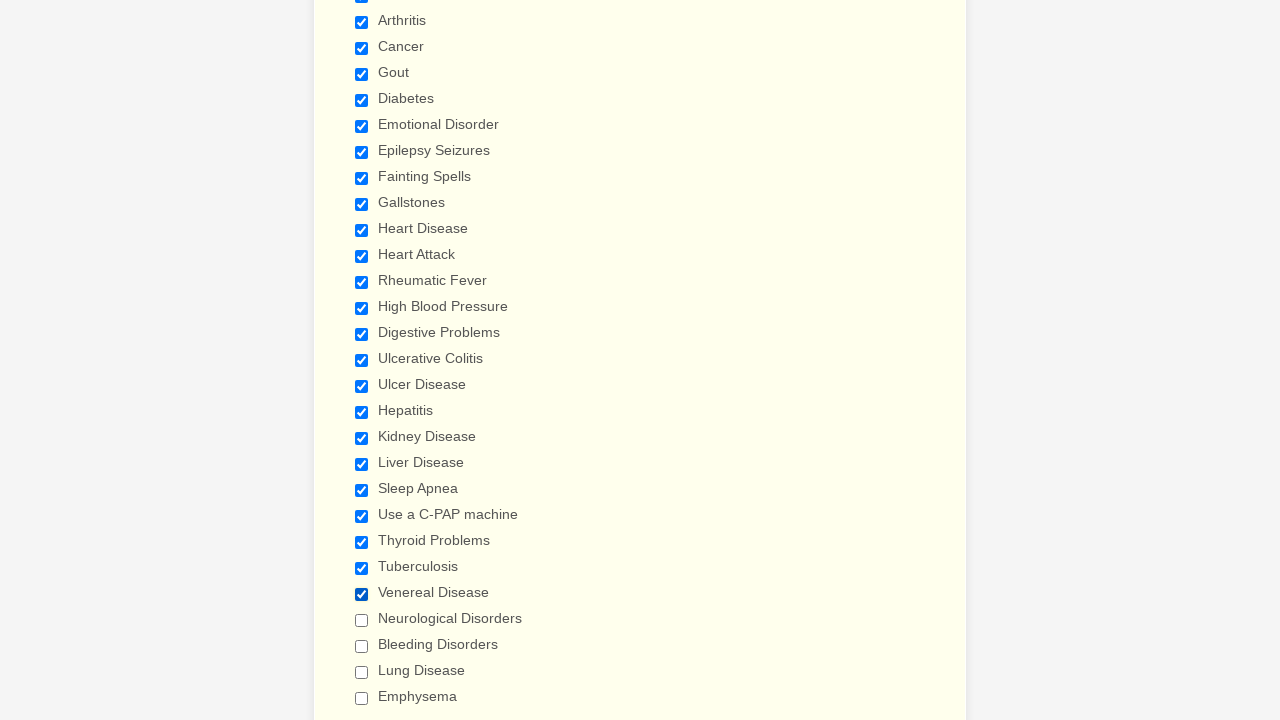

Clicked checkbox 26 to select it at (362, 620) on div.form-single-column input[type='checkbox'] >> nth=25
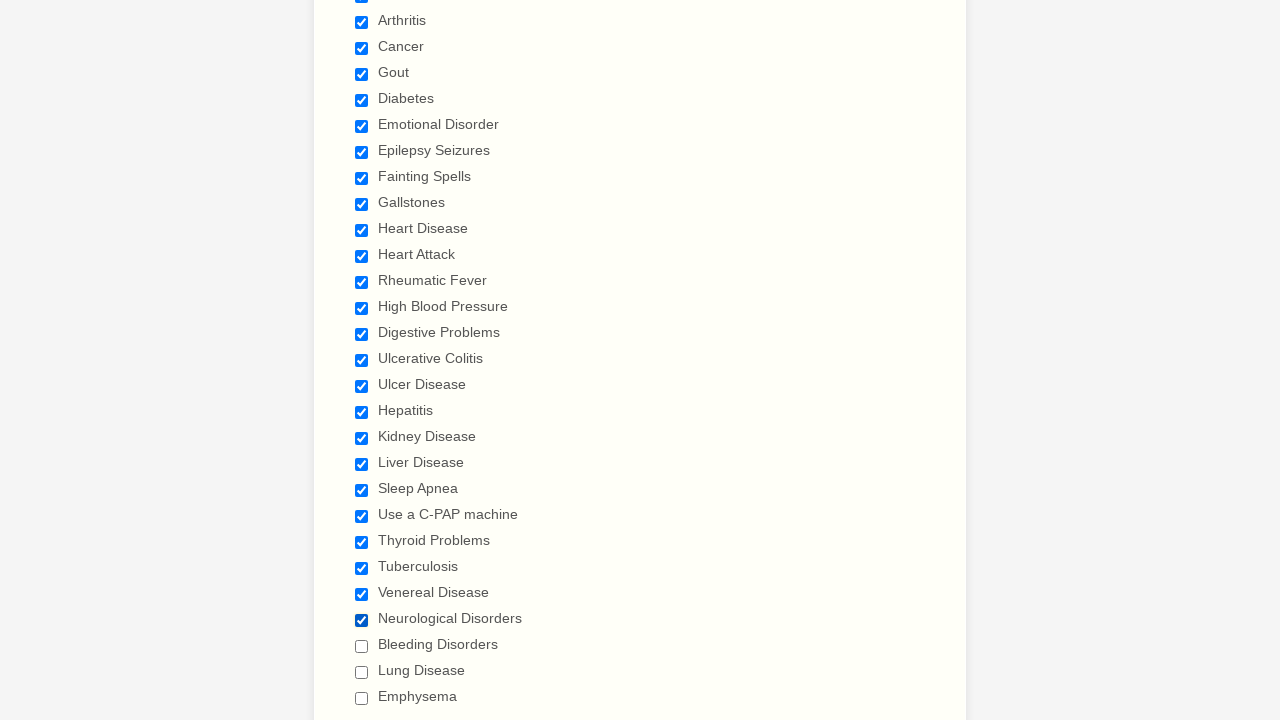

Clicked checkbox 27 to select it at (362, 646) on div.form-single-column input[type='checkbox'] >> nth=26
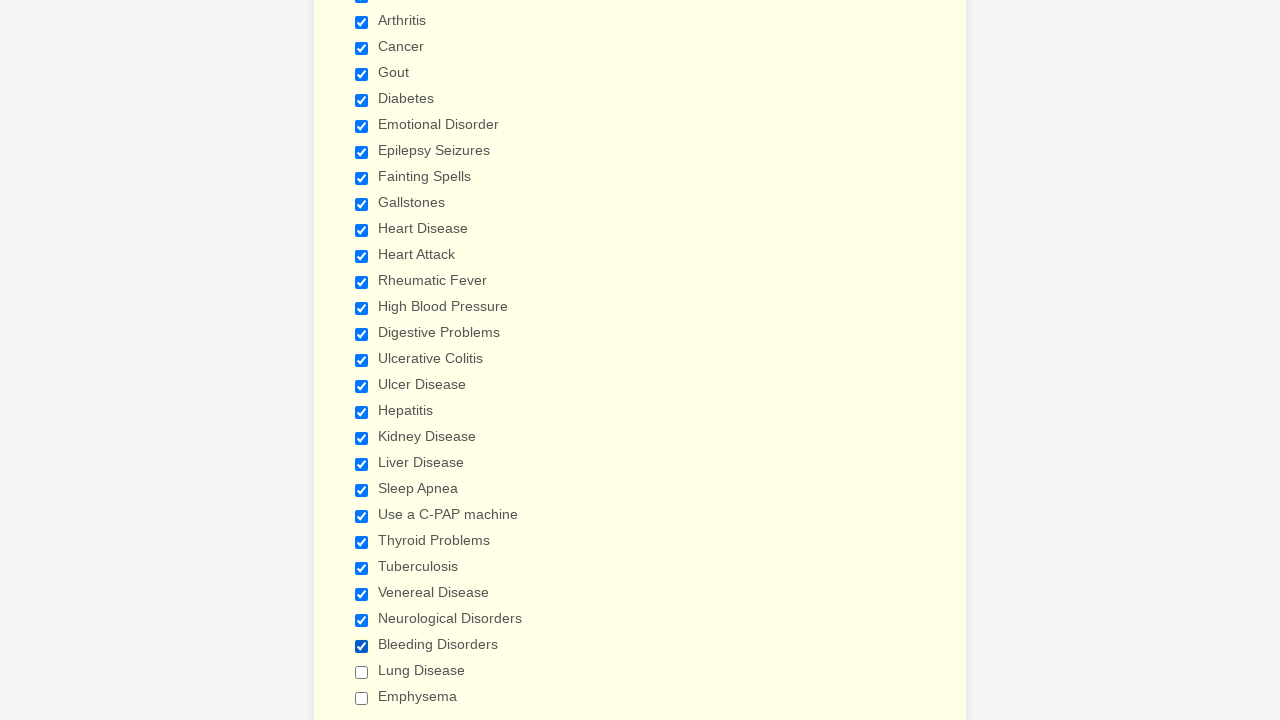

Clicked checkbox 28 to select it at (362, 672) on div.form-single-column input[type='checkbox'] >> nth=27
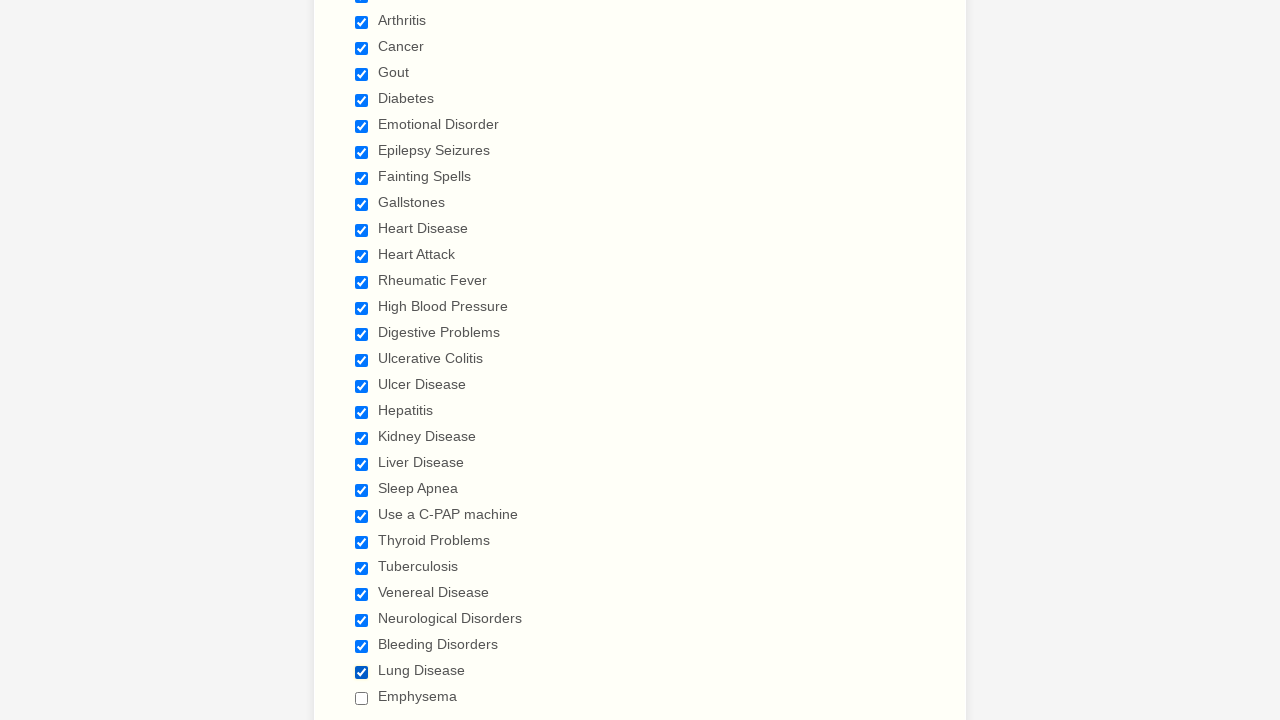

Clicked checkbox 29 to select it at (362, 698) on div.form-single-column input[type='checkbox'] >> nth=28
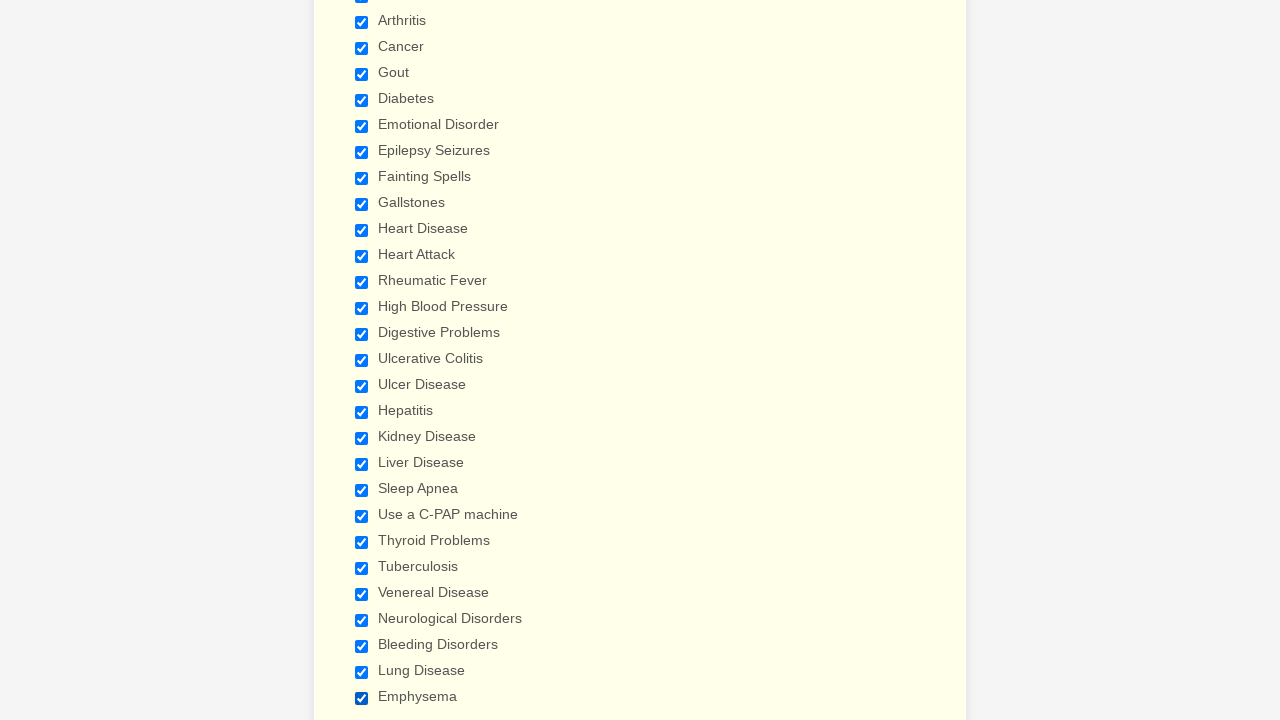

Verified checkbox 1 is selected
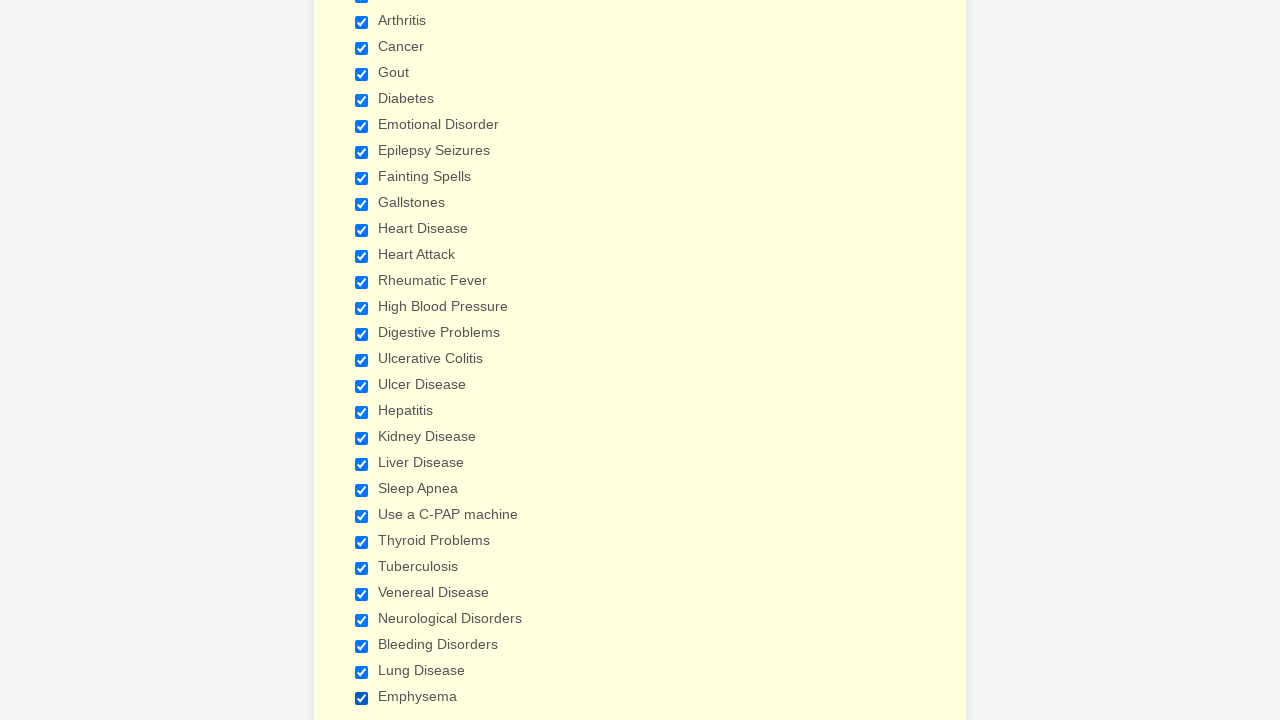

Verified checkbox 2 is selected
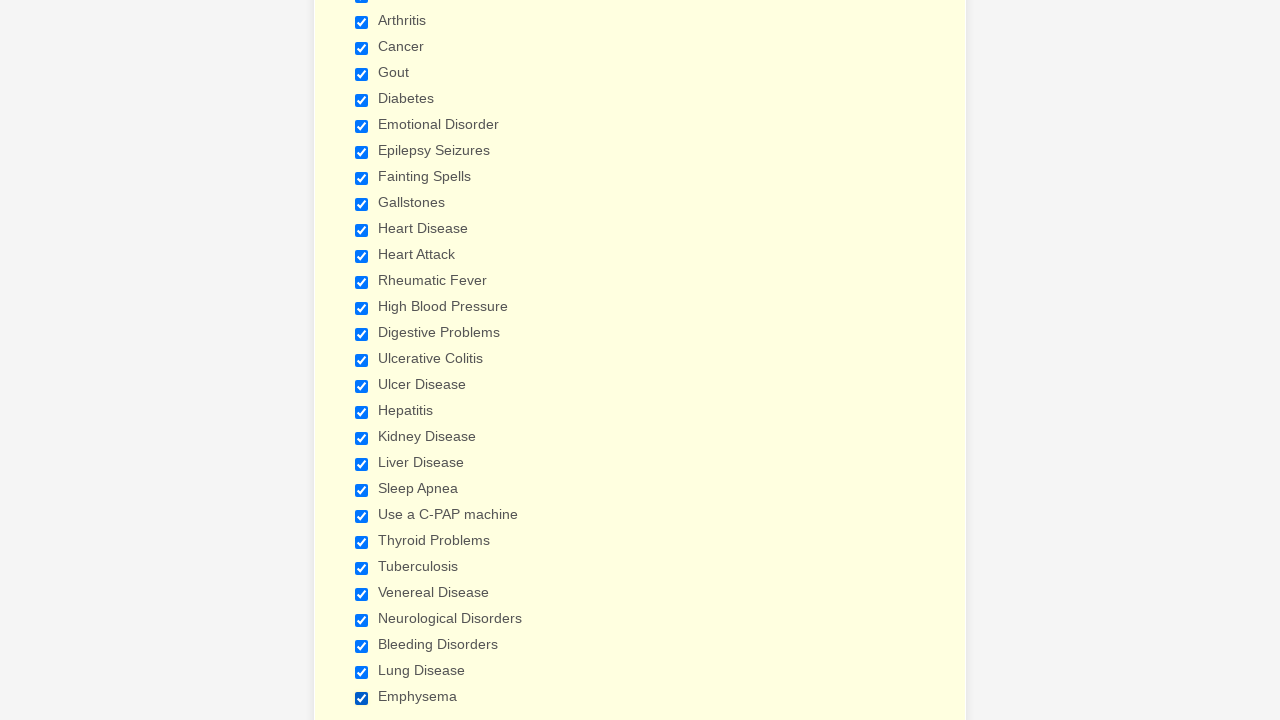

Verified checkbox 3 is selected
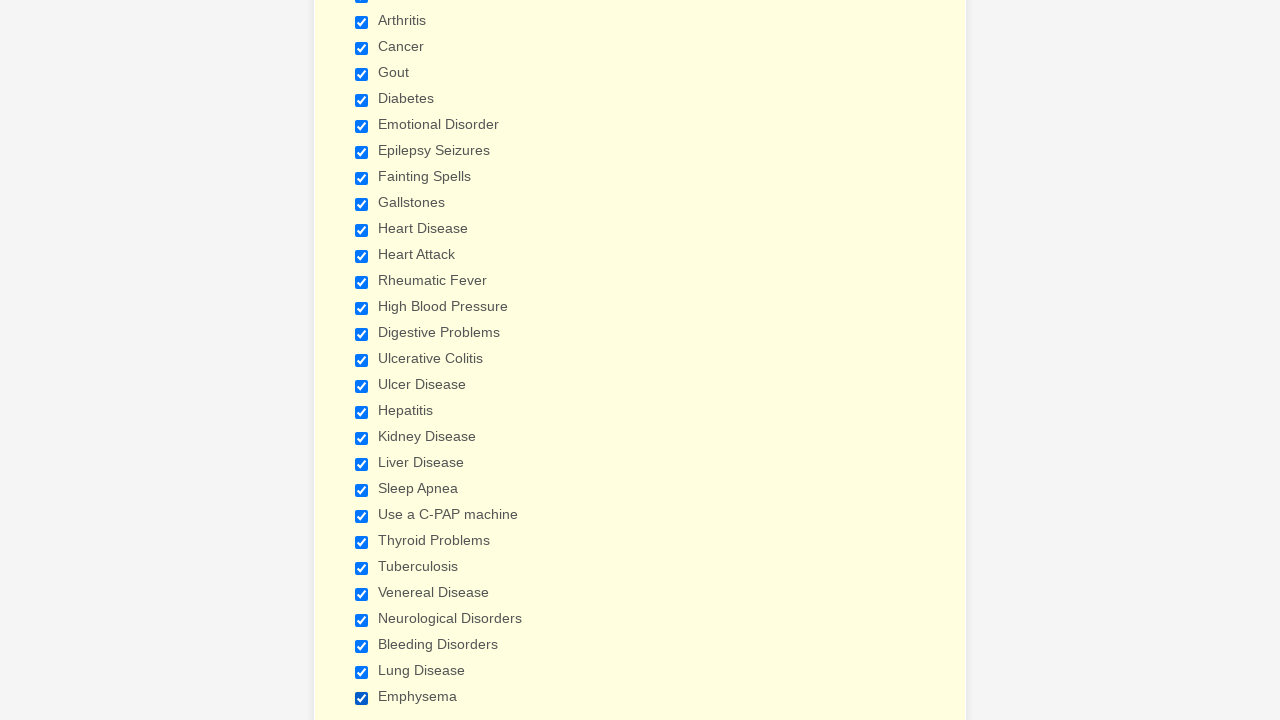

Verified checkbox 4 is selected
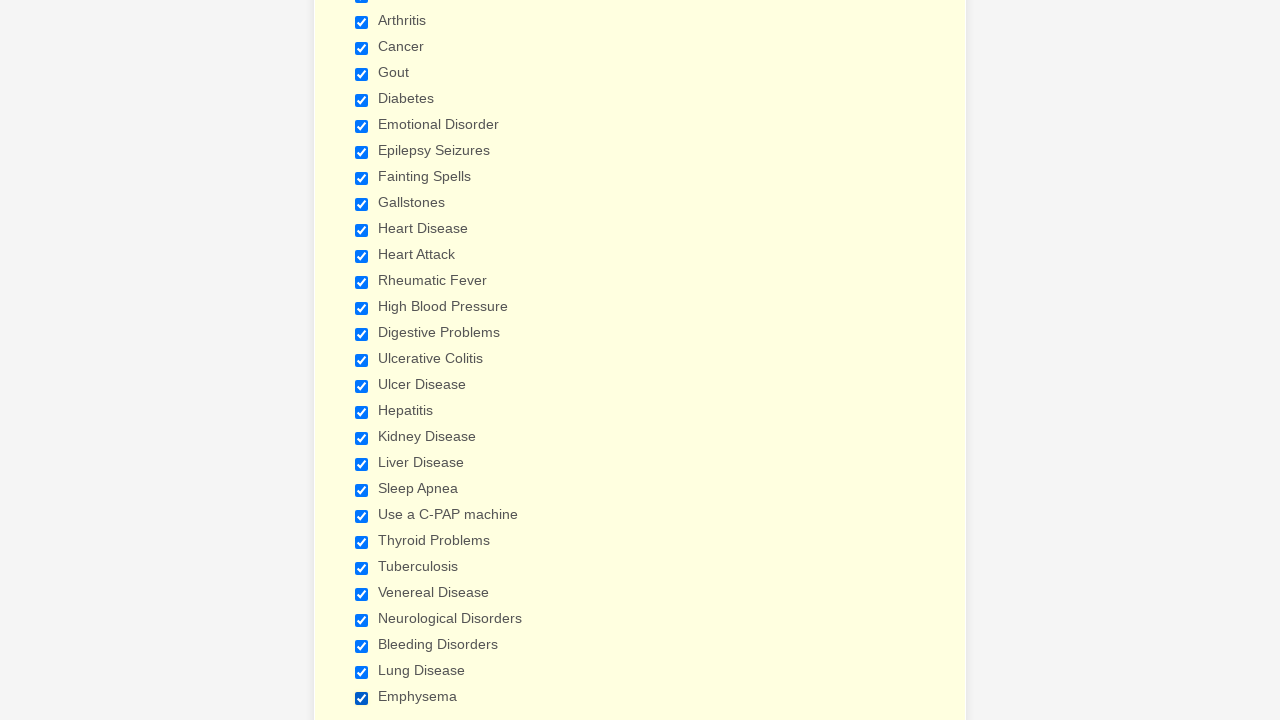

Verified checkbox 5 is selected
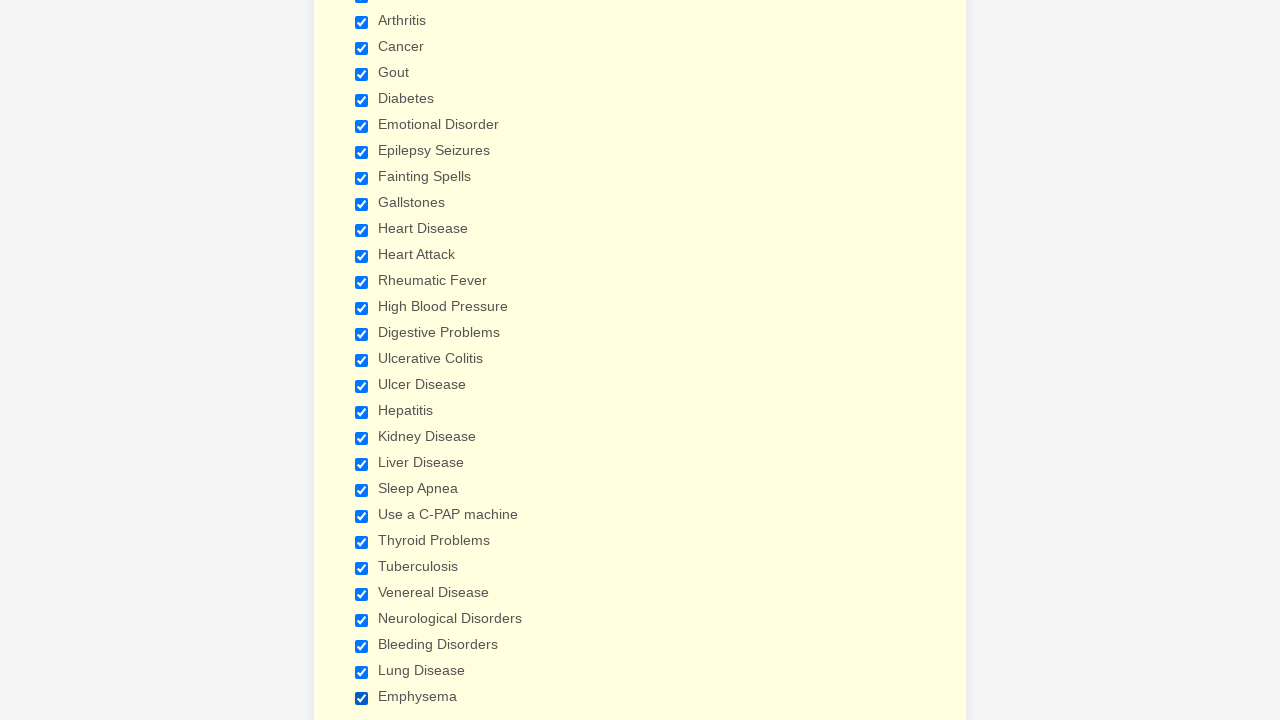

Verified checkbox 6 is selected
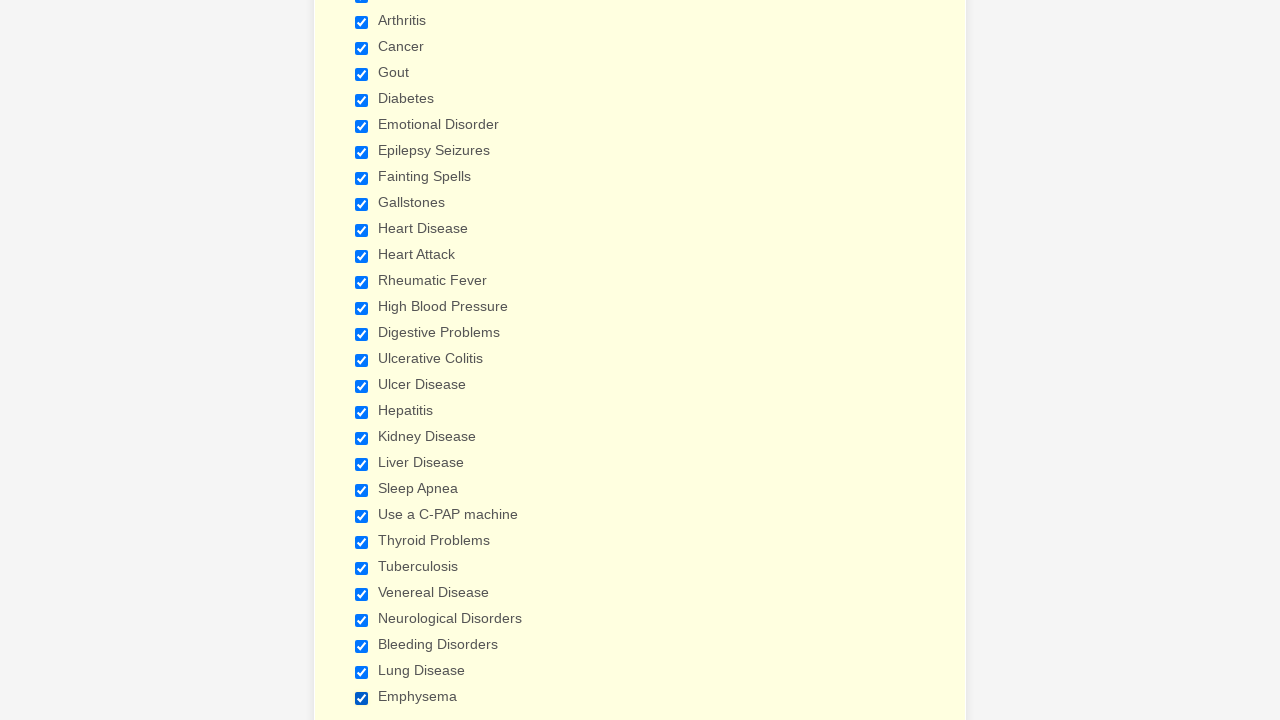

Verified checkbox 7 is selected
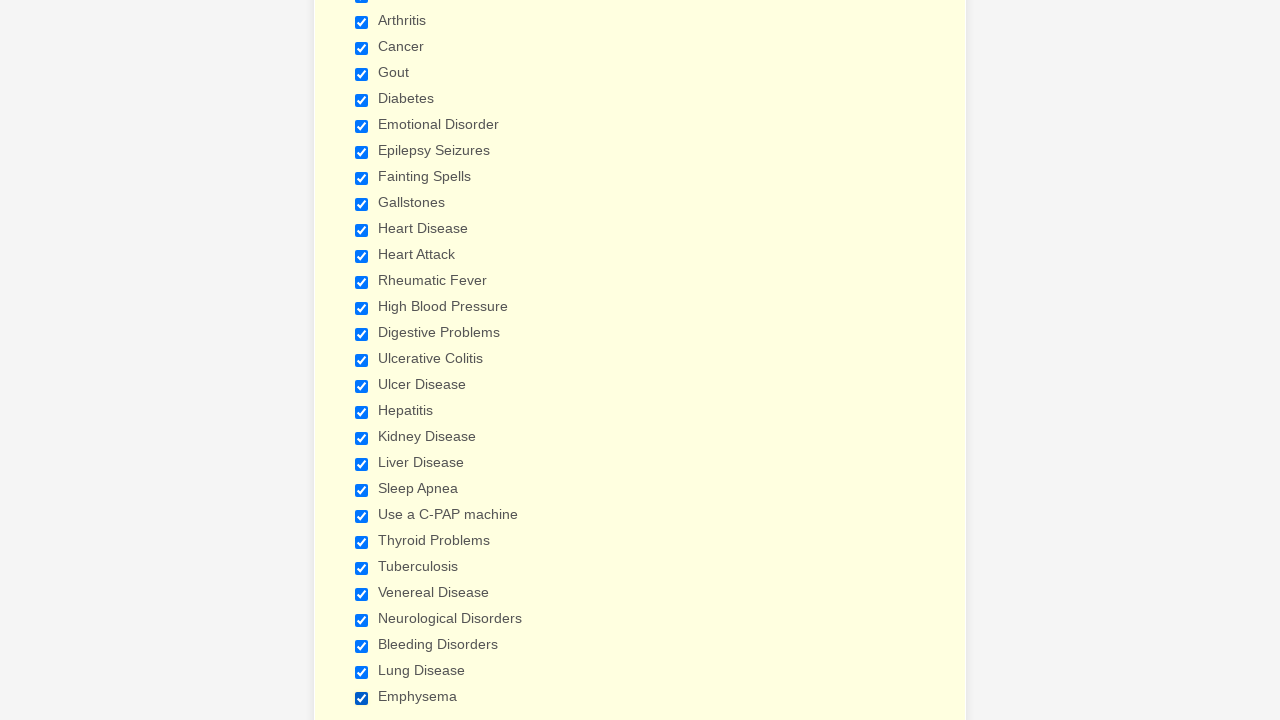

Verified checkbox 8 is selected
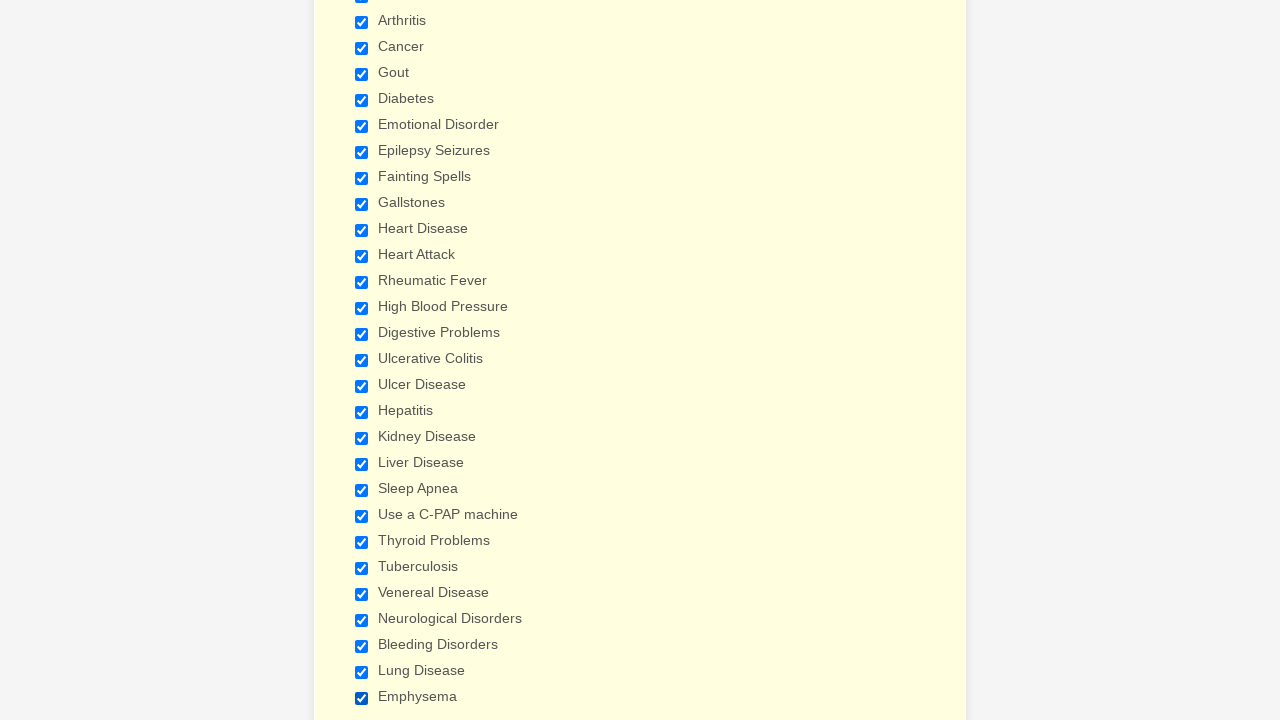

Verified checkbox 9 is selected
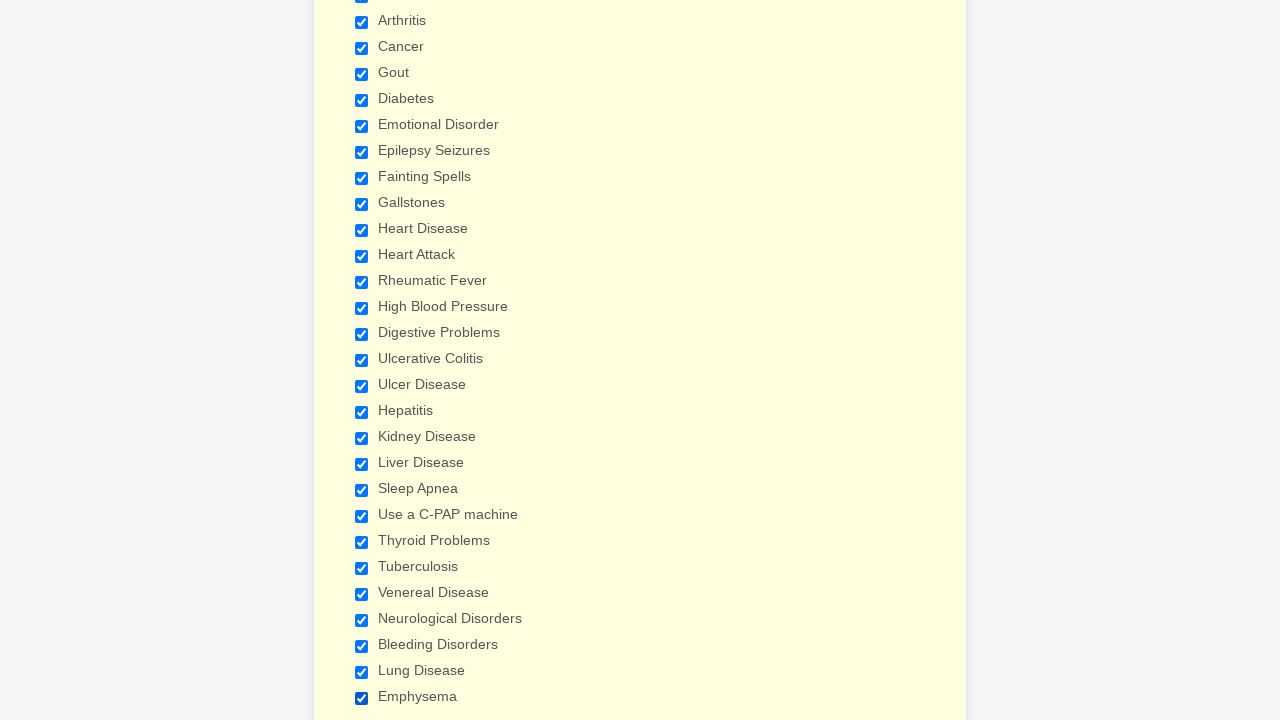

Verified checkbox 10 is selected
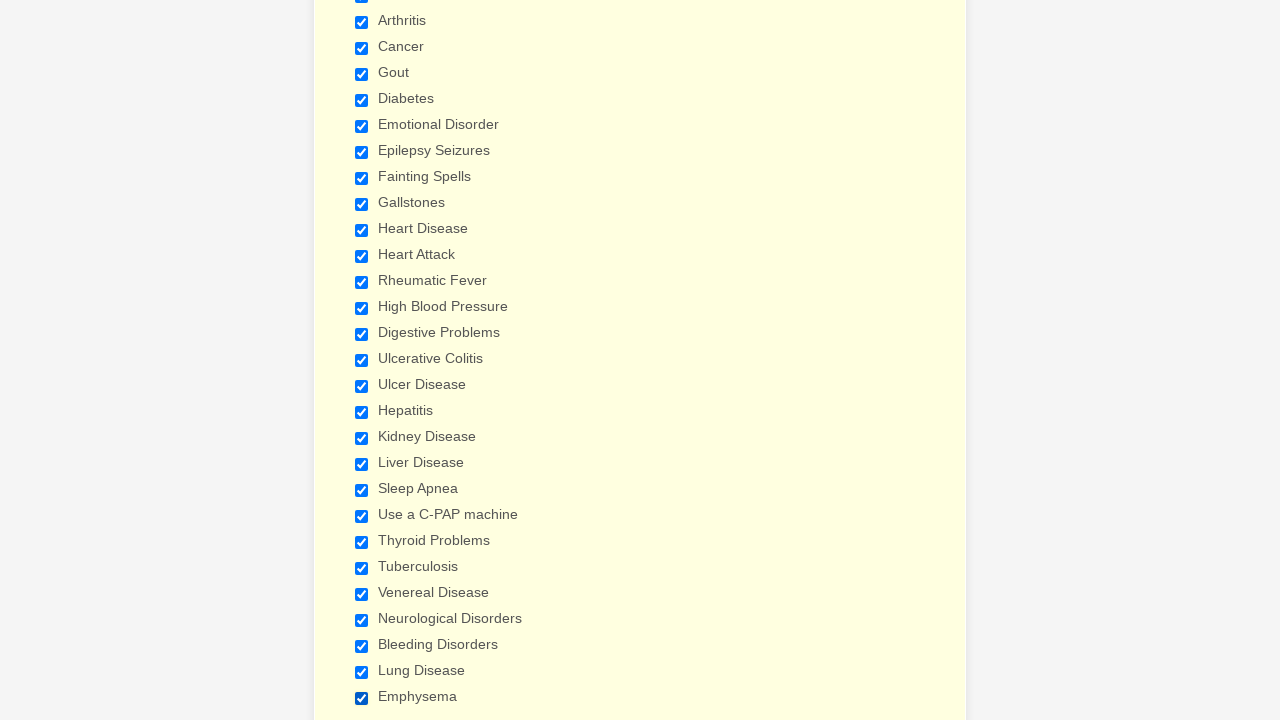

Verified checkbox 11 is selected
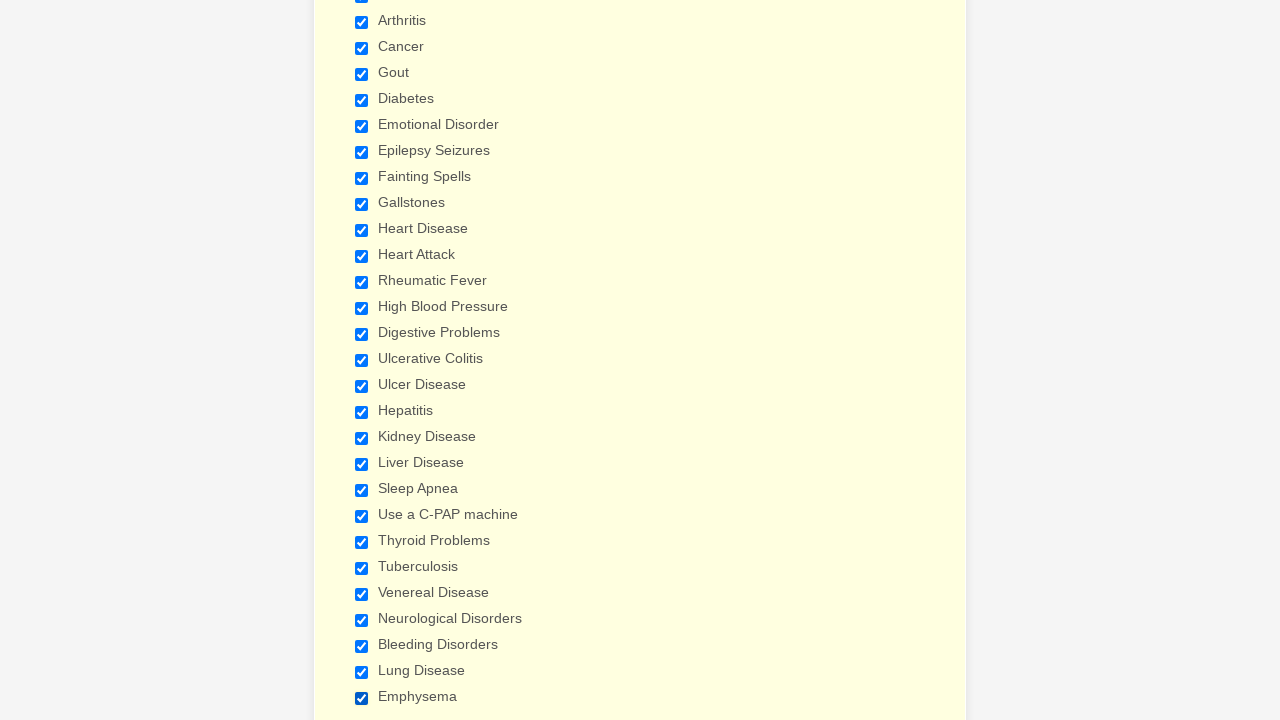

Verified checkbox 12 is selected
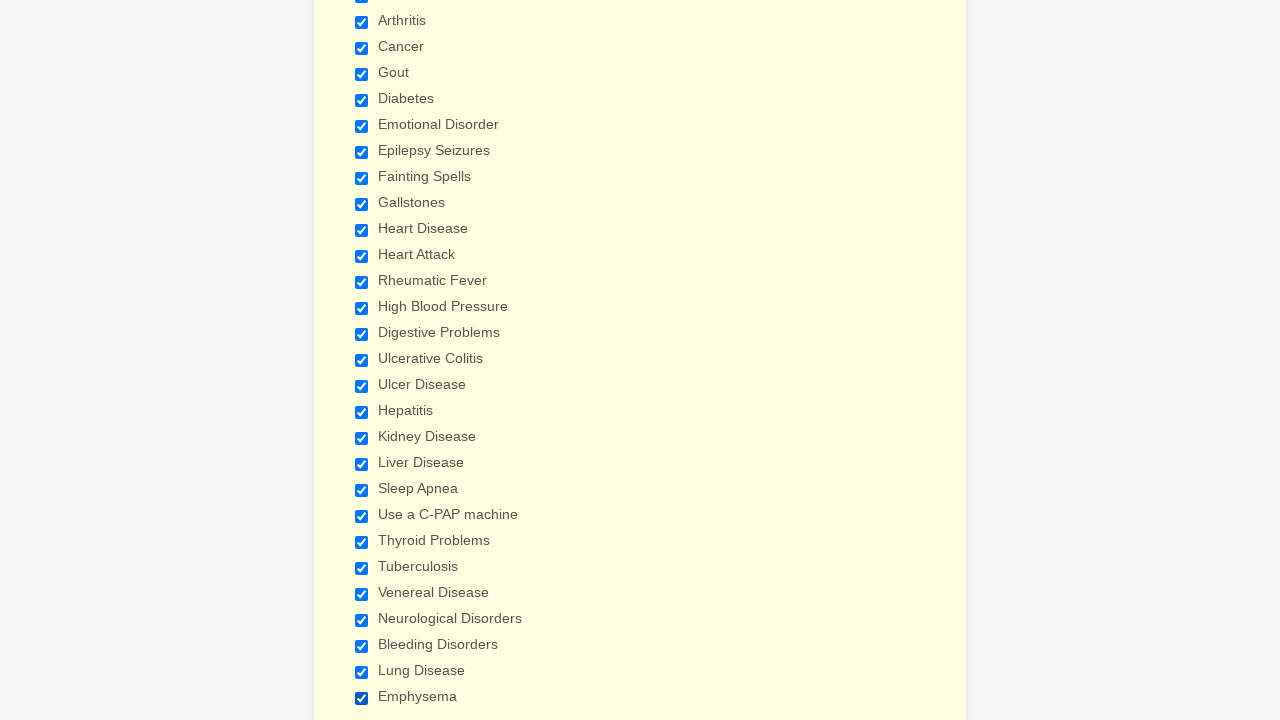

Verified checkbox 13 is selected
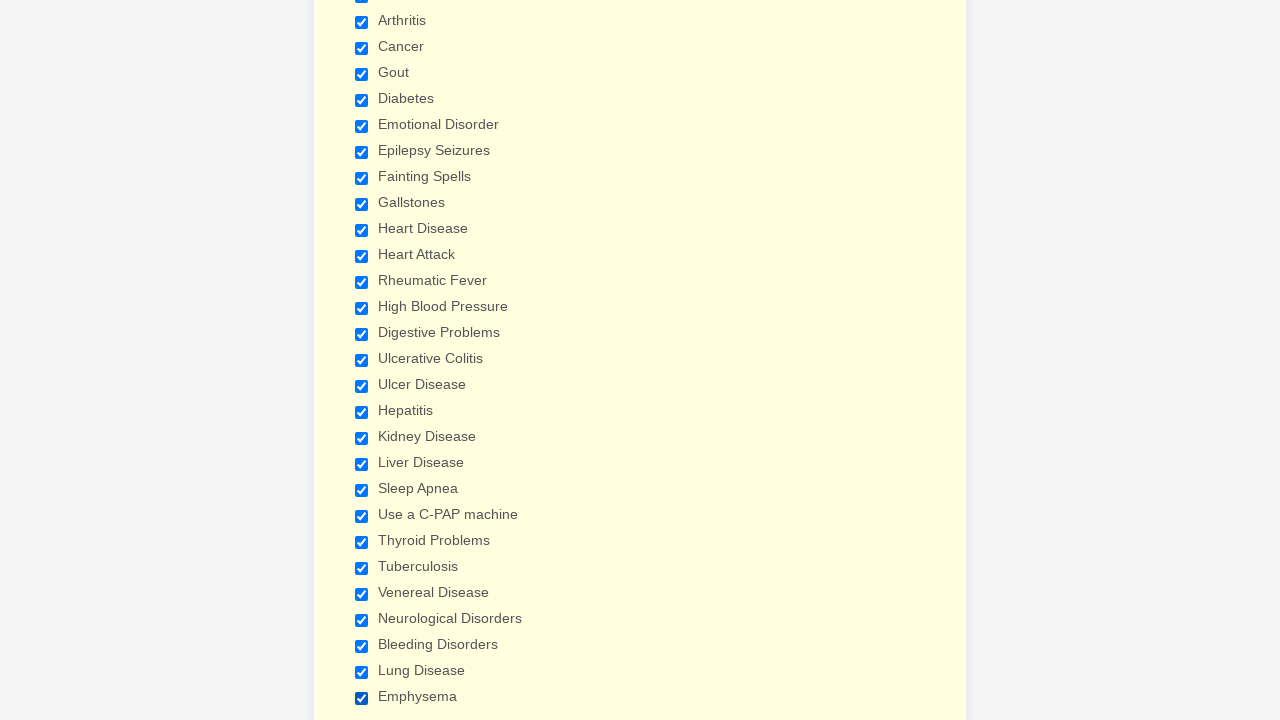

Verified checkbox 14 is selected
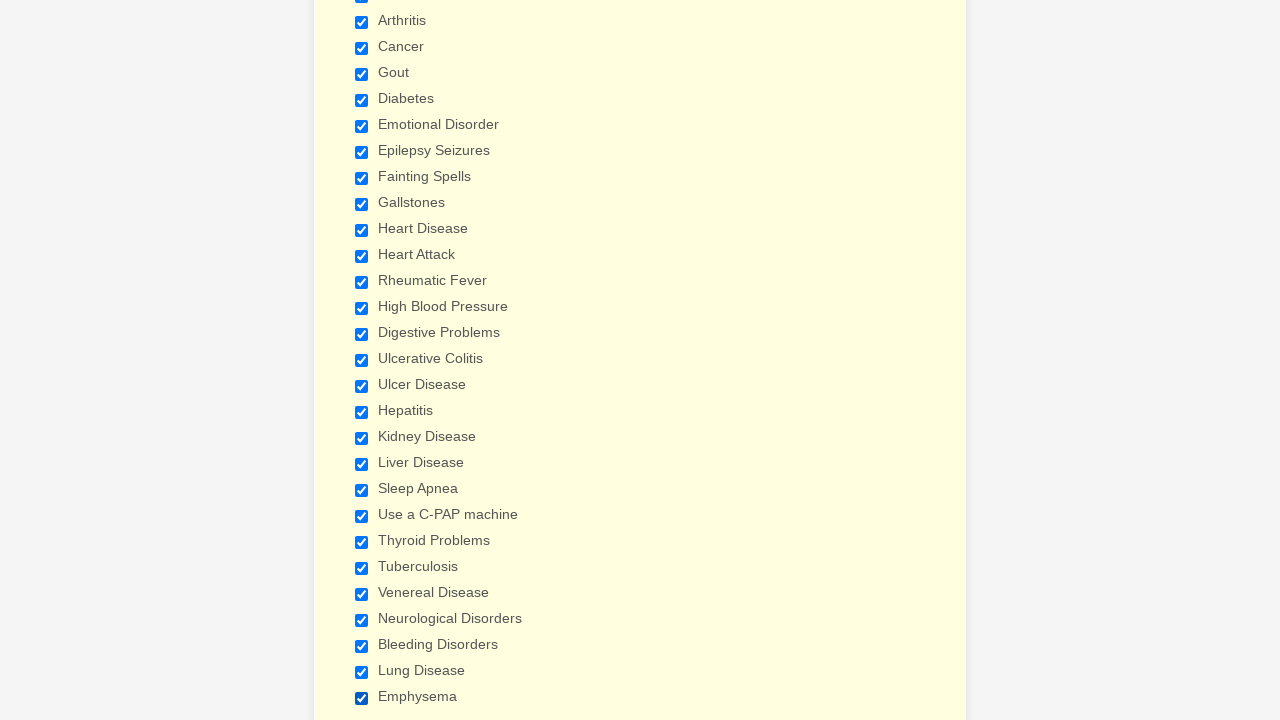

Verified checkbox 15 is selected
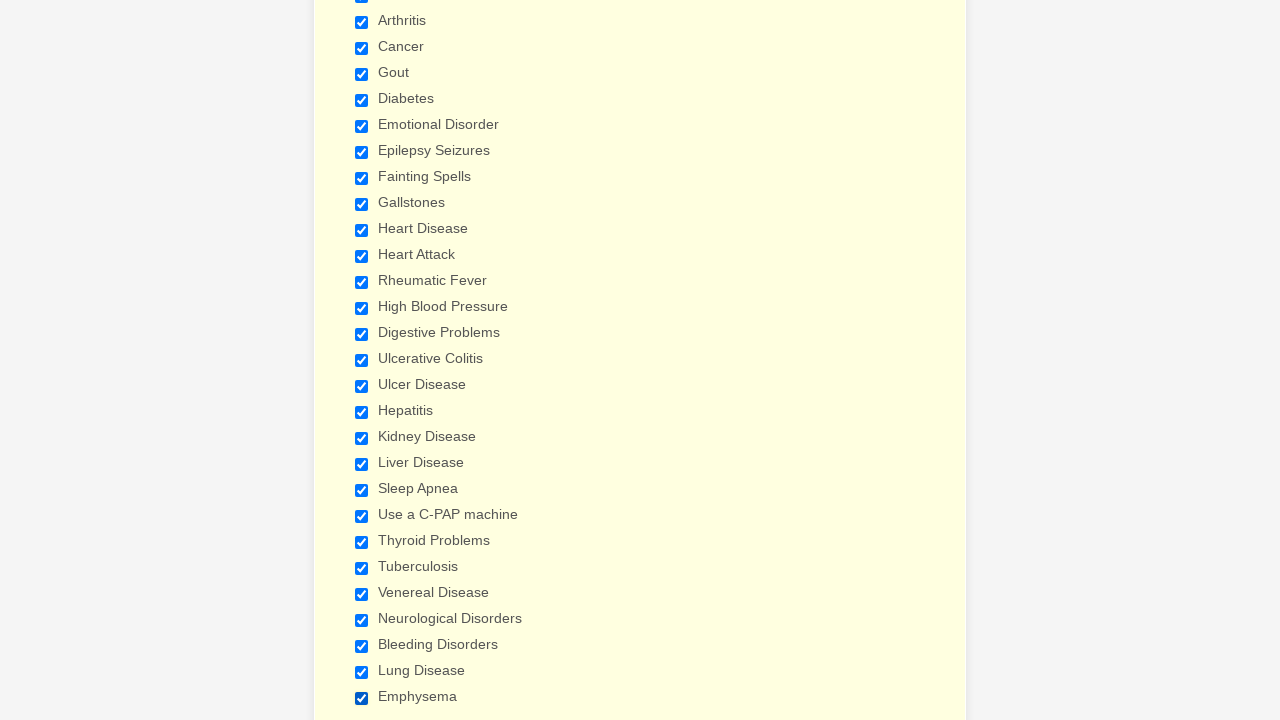

Verified checkbox 16 is selected
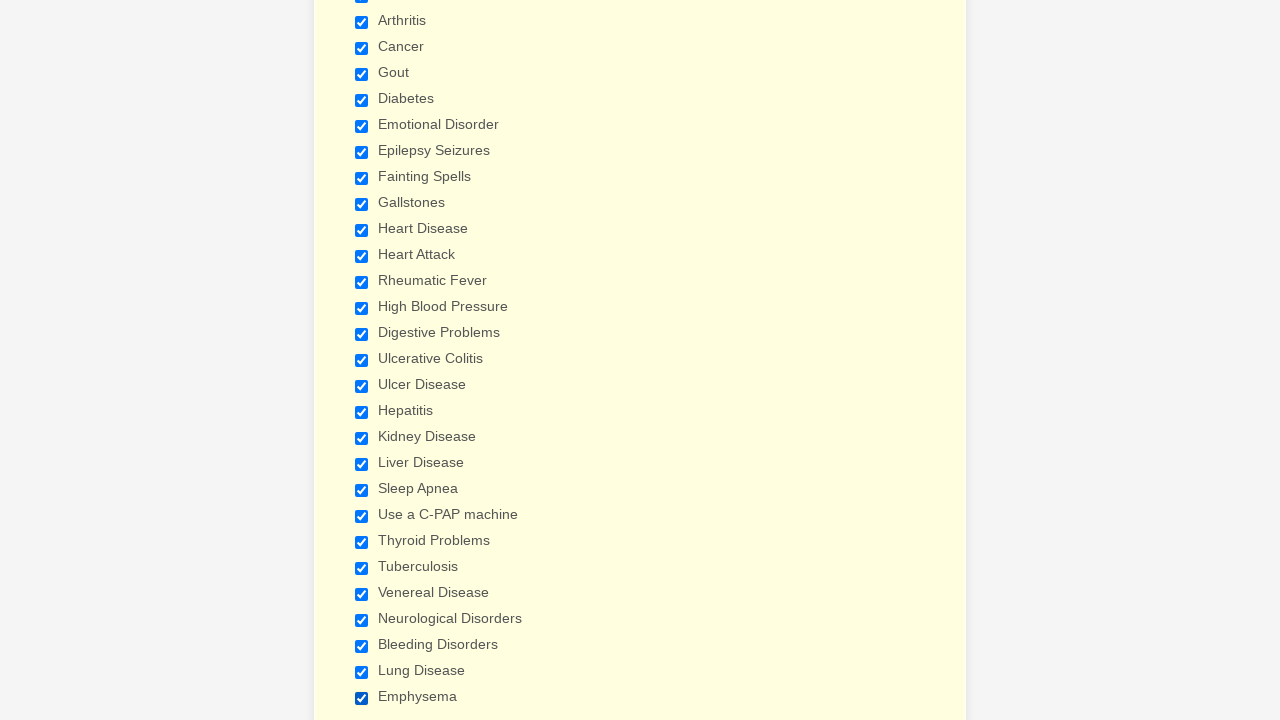

Verified checkbox 17 is selected
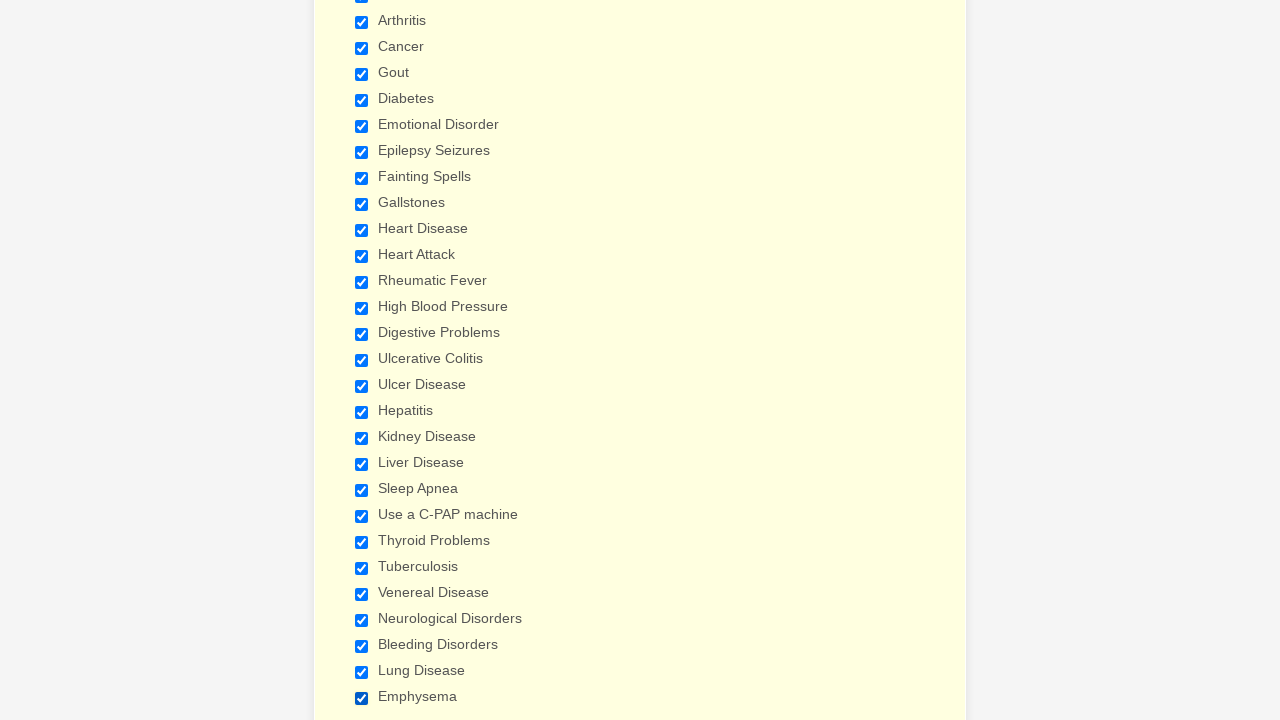

Verified checkbox 18 is selected
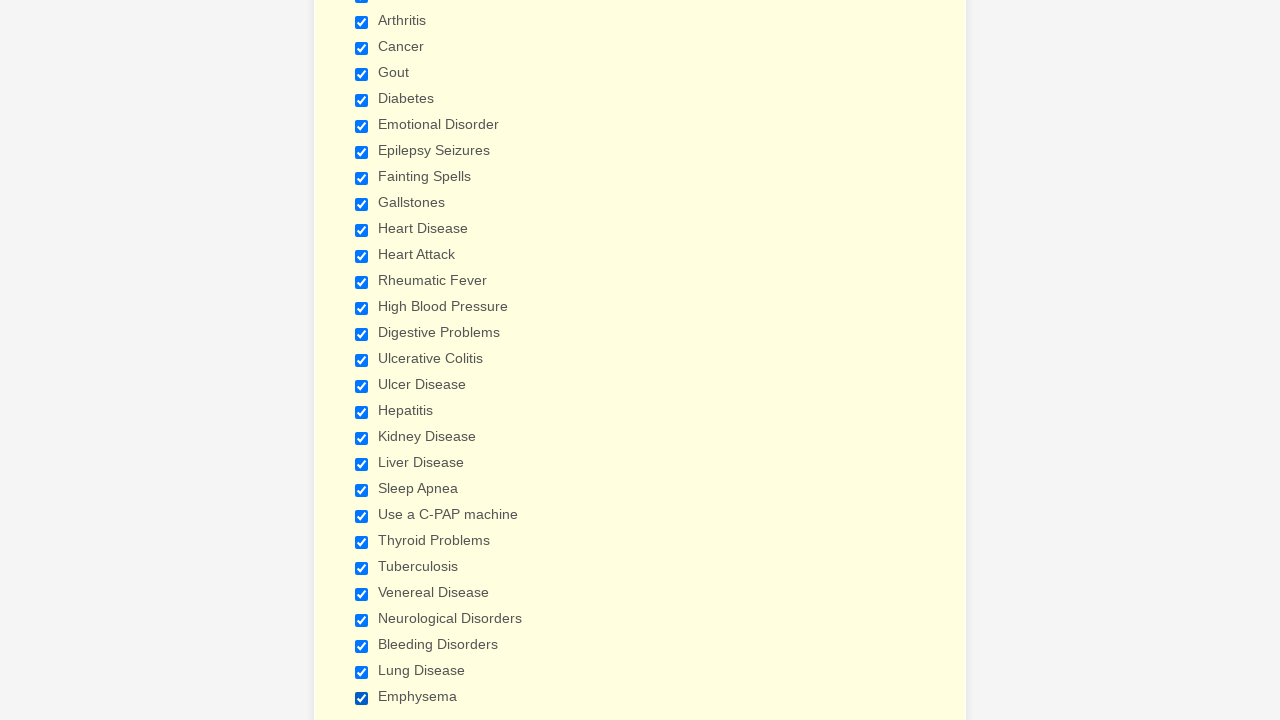

Verified checkbox 19 is selected
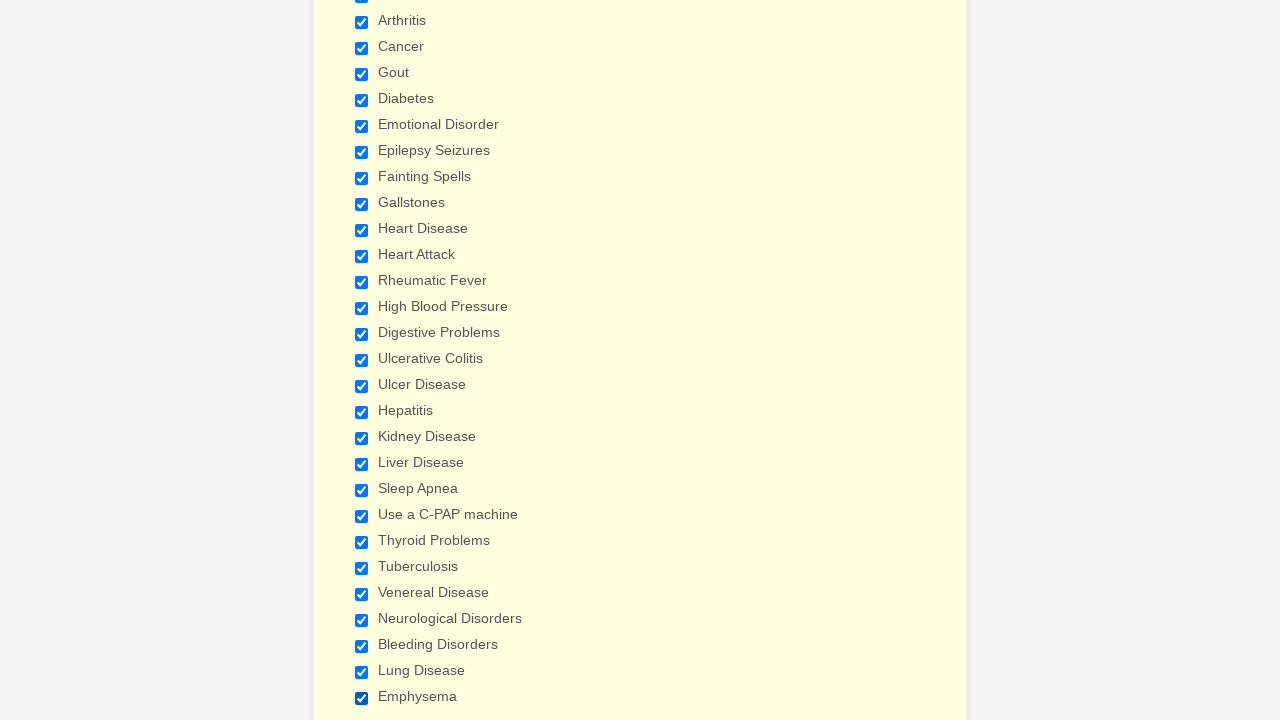

Verified checkbox 20 is selected
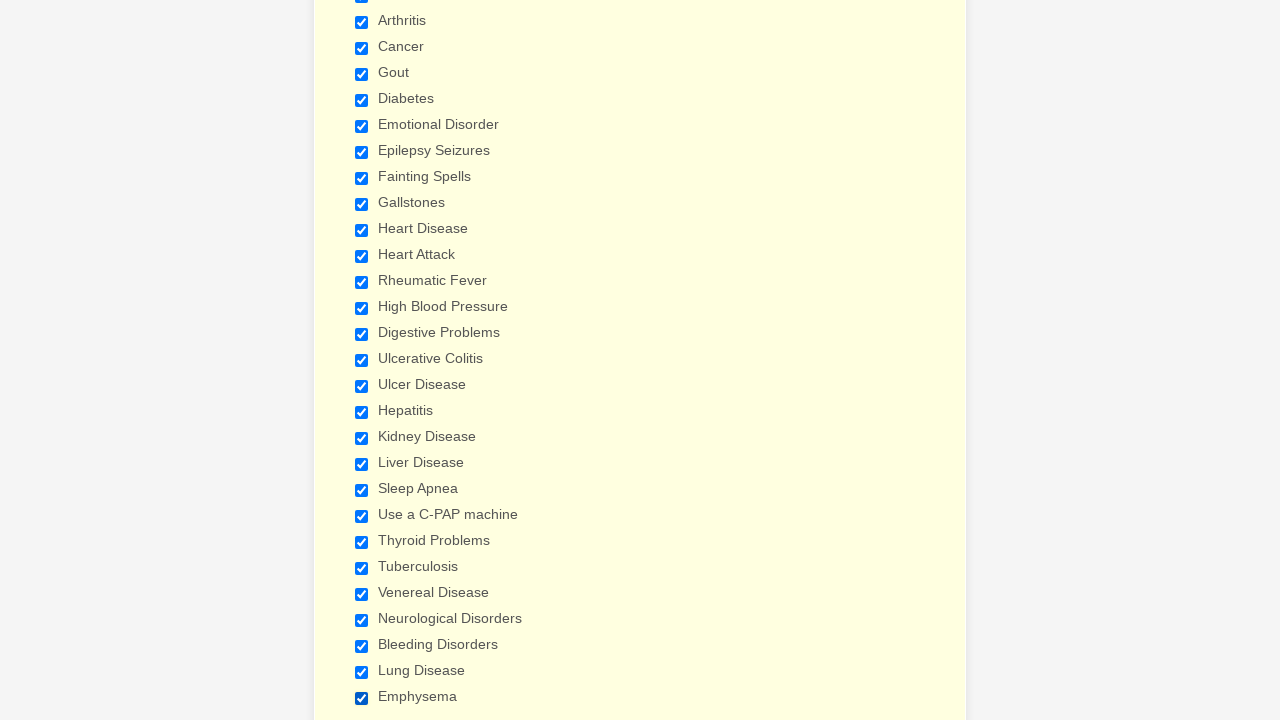

Verified checkbox 21 is selected
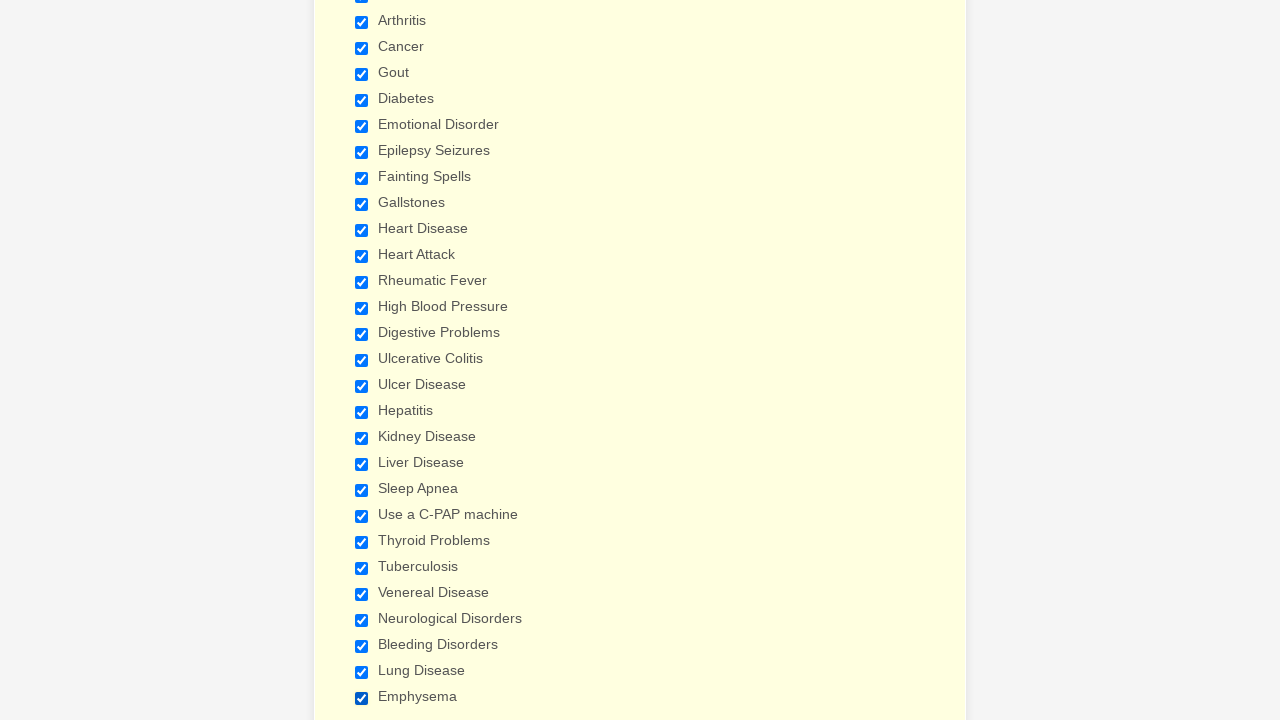

Verified checkbox 22 is selected
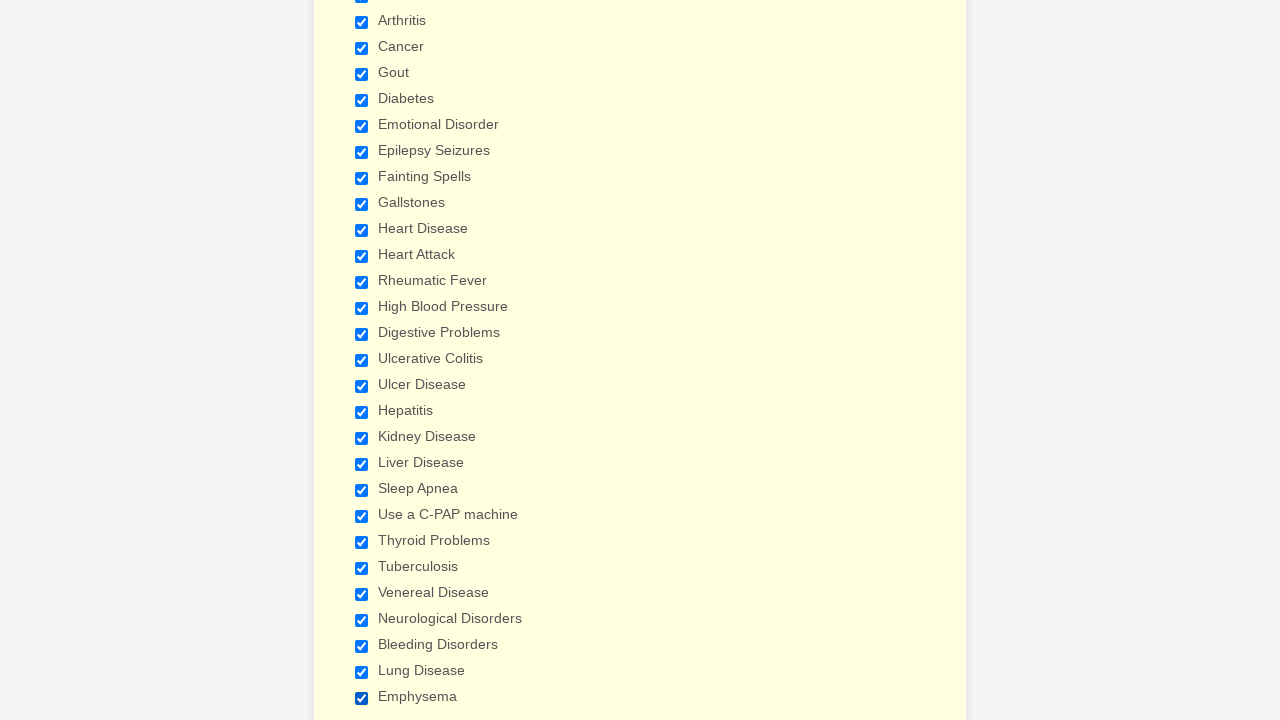

Verified checkbox 23 is selected
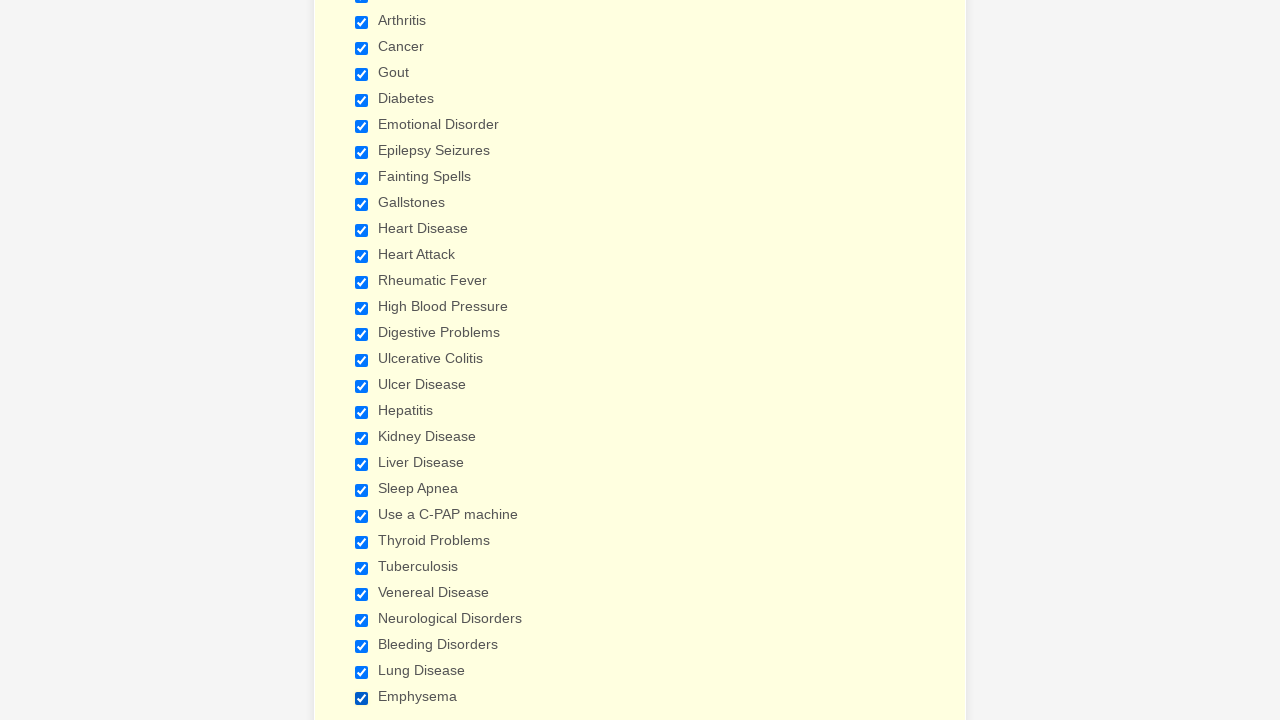

Verified checkbox 24 is selected
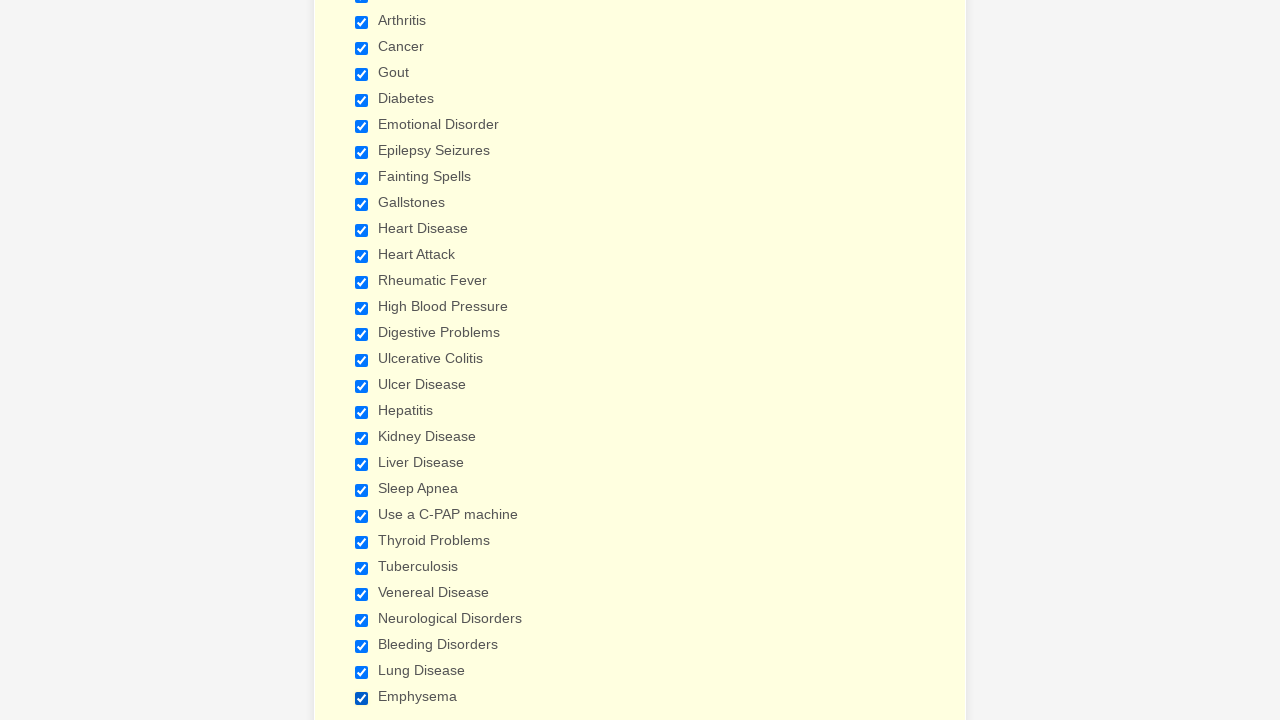

Verified checkbox 25 is selected
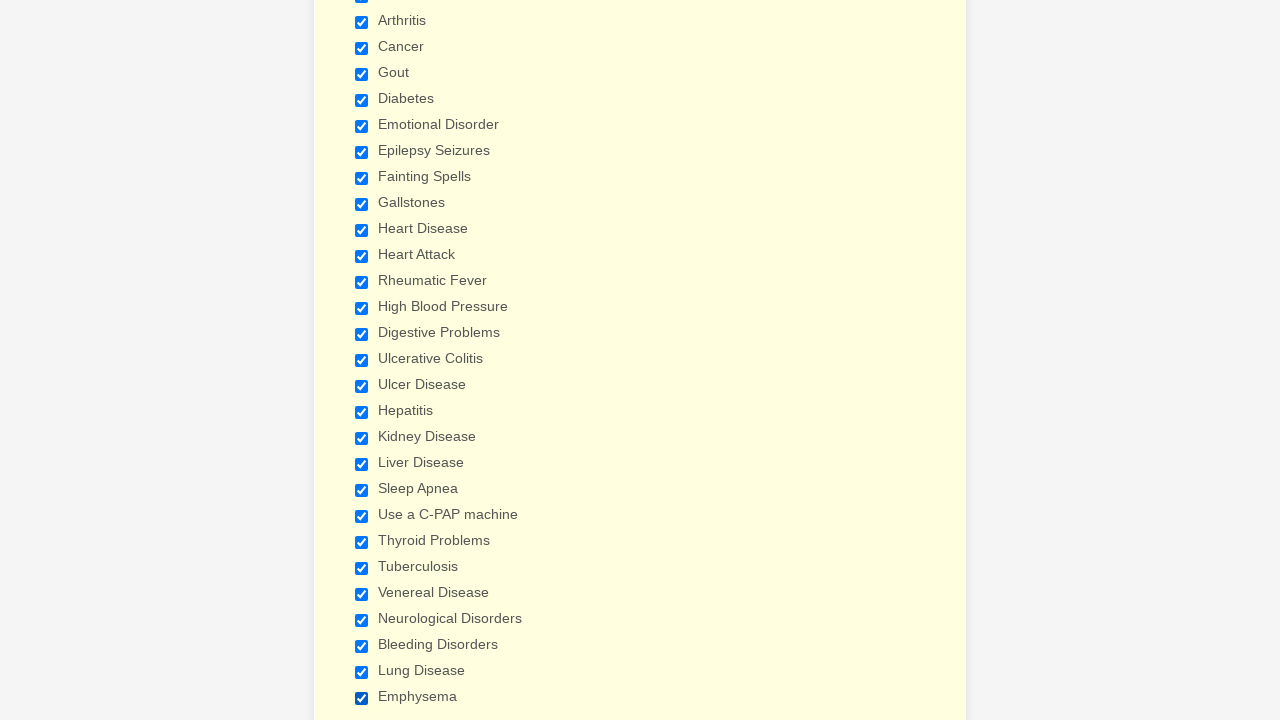

Verified checkbox 26 is selected
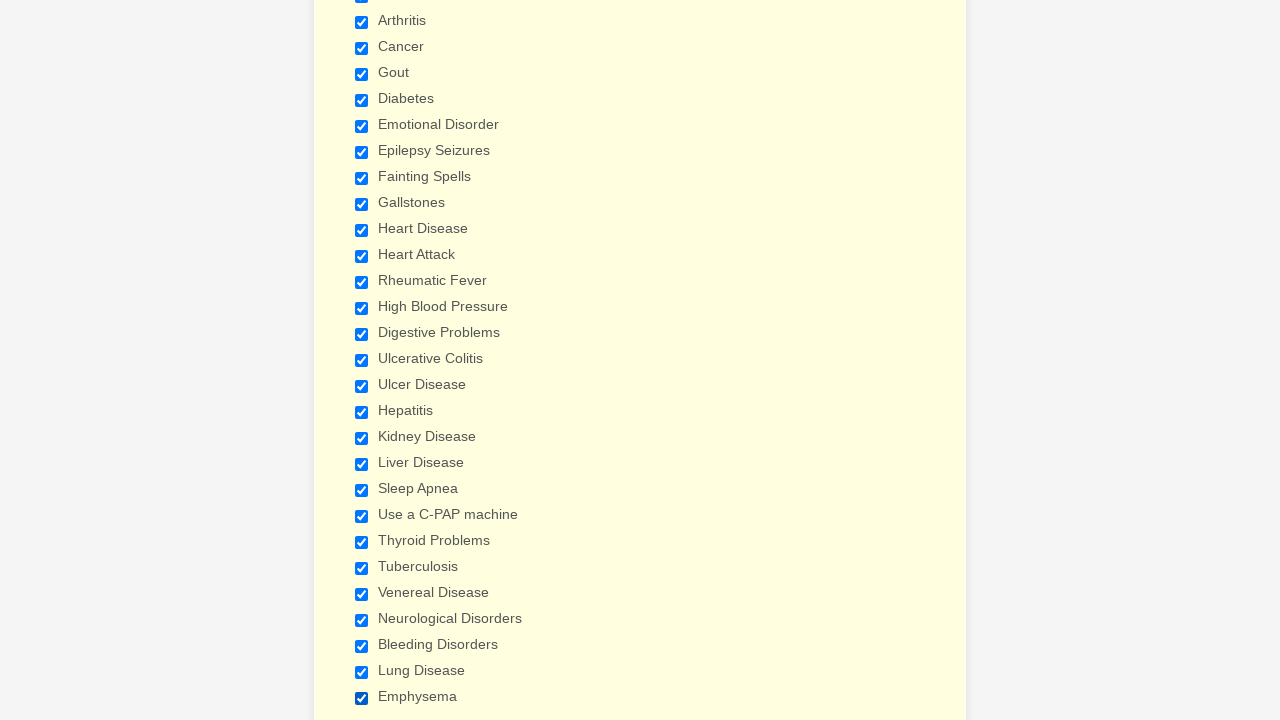

Verified checkbox 27 is selected
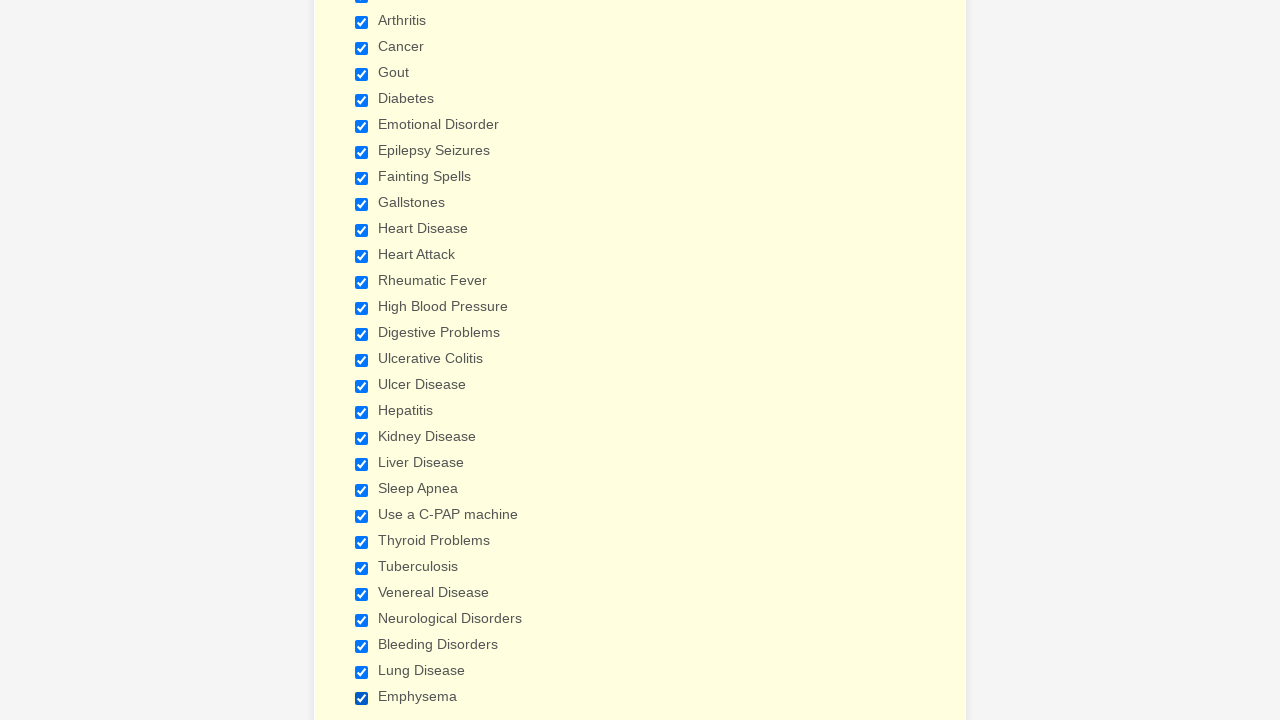

Verified checkbox 28 is selected
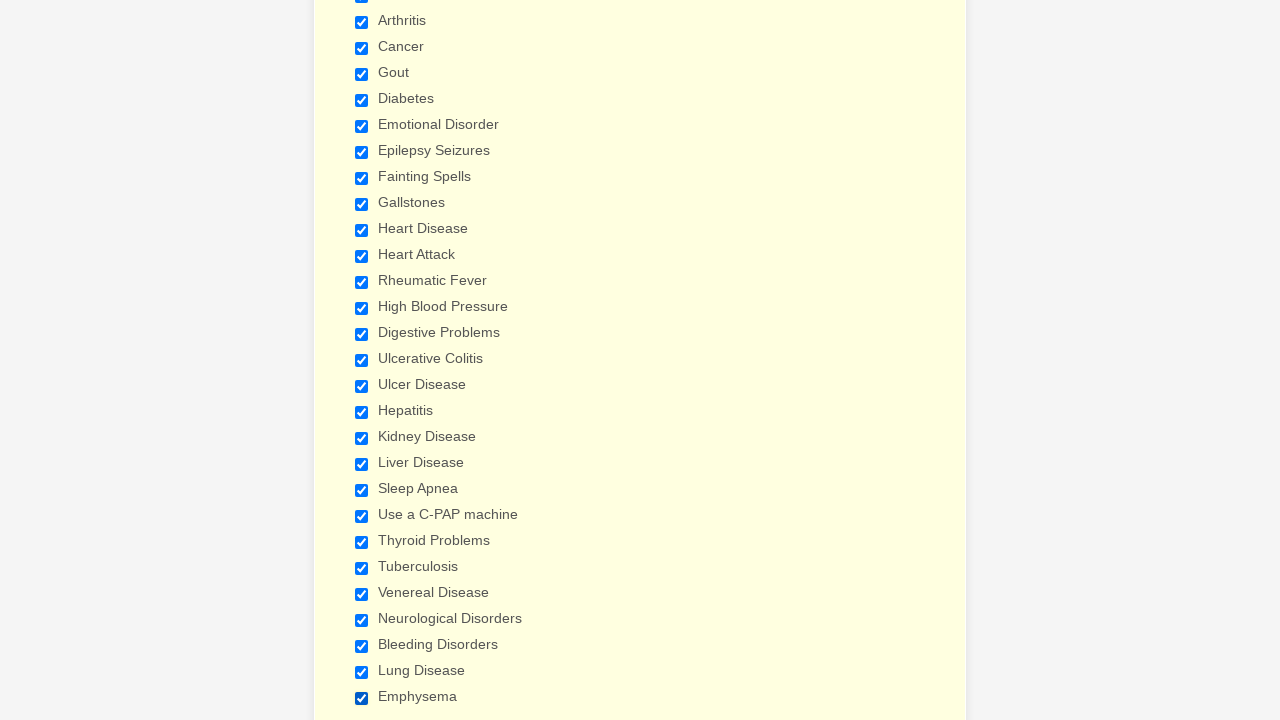

Verified checkbox 29 is selected
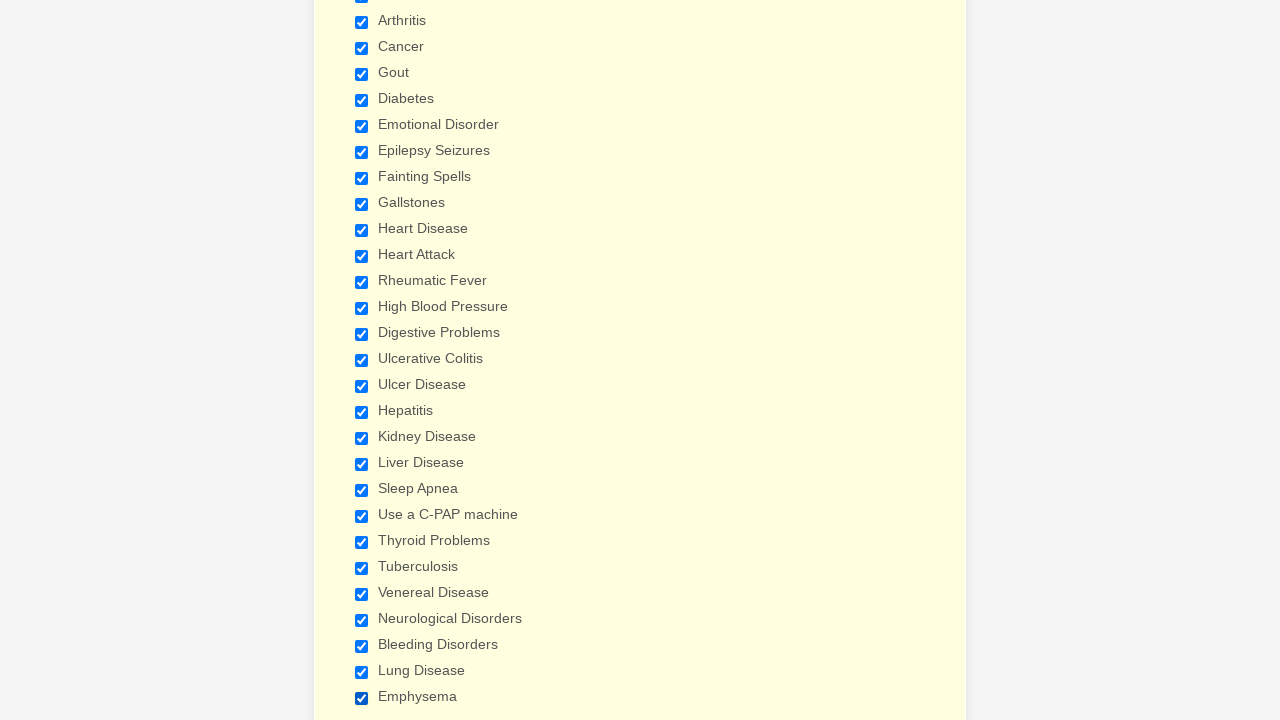

Cleared browser cookies
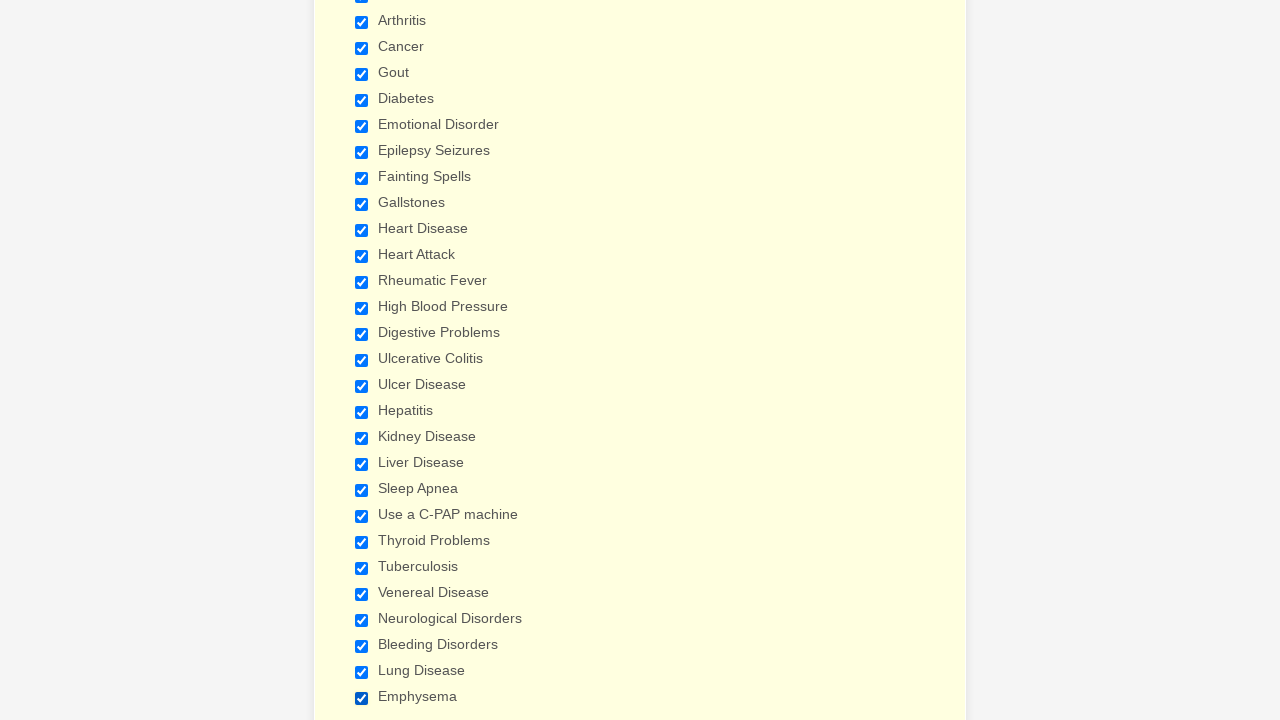

Refreshed the page
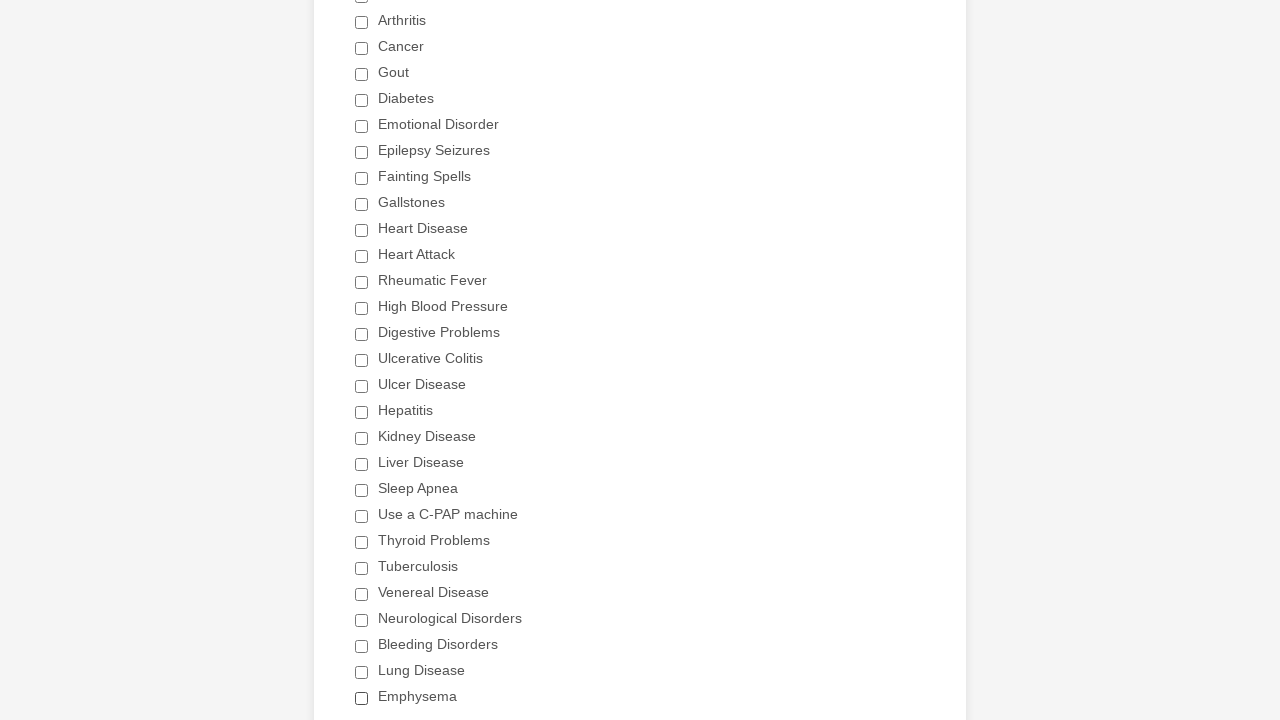

Re-located all checkboxes after page refresh
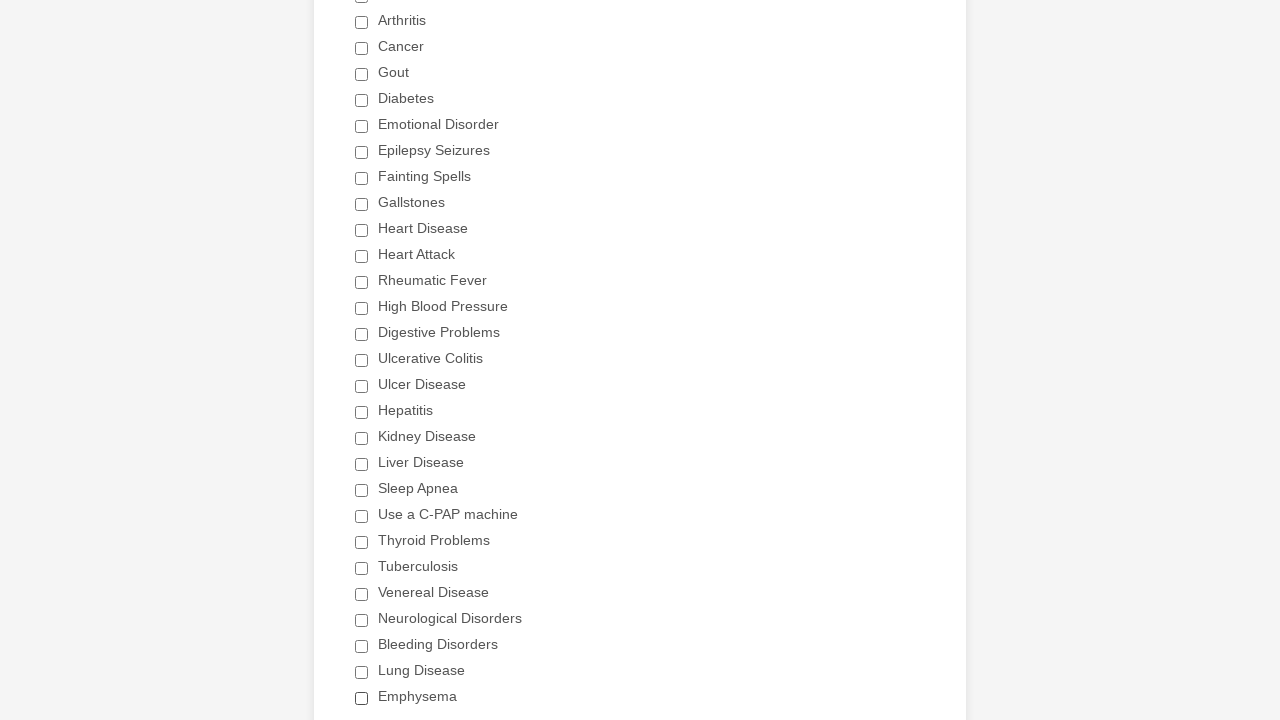

Counted 29 checkboxes after refresh
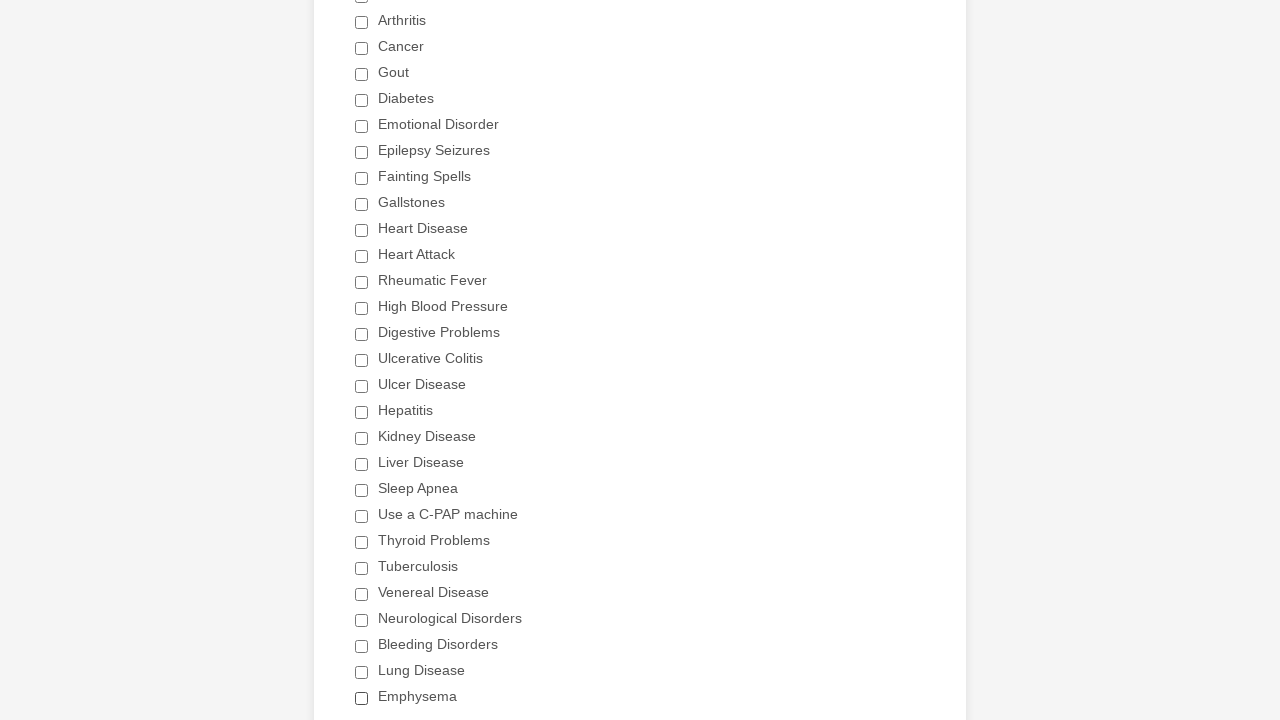

Clicked 'Heart Attack' checkbox to select it at (362, 256) on div.form-single-column input[type='checkbox'] >> nth=11
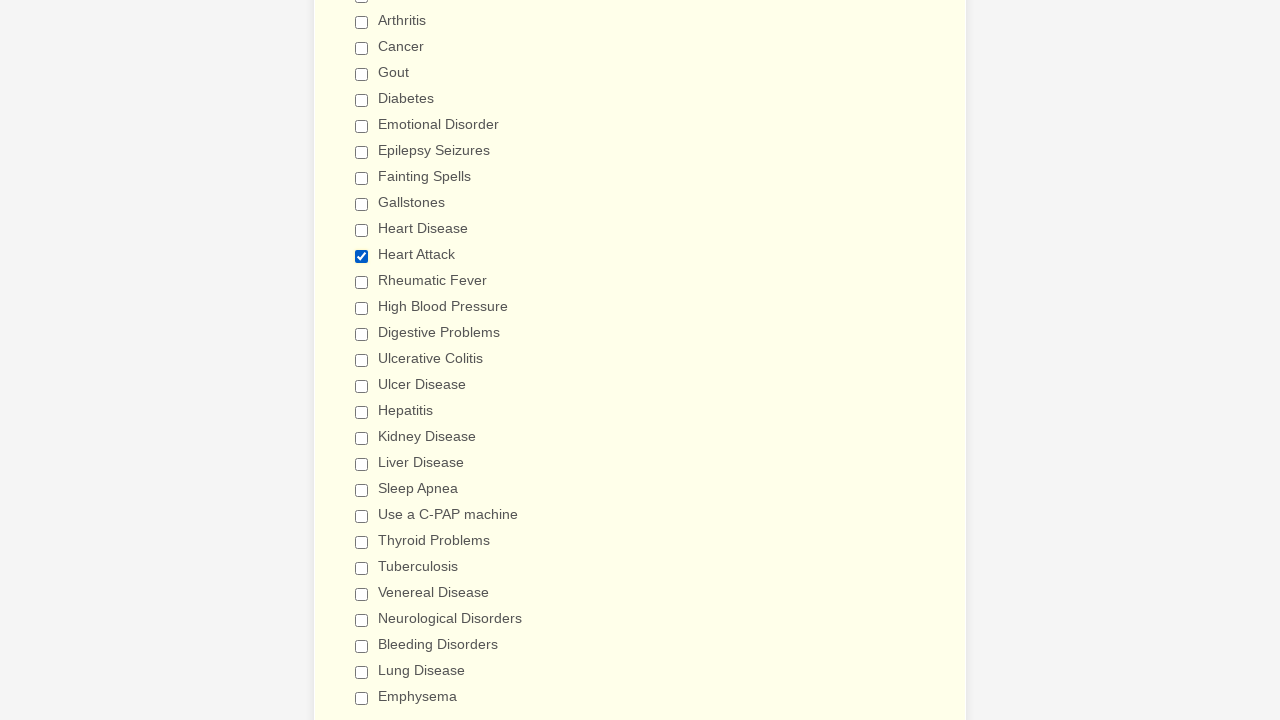

Waited 3000ms after selecting 'Heart Attack' checkbox
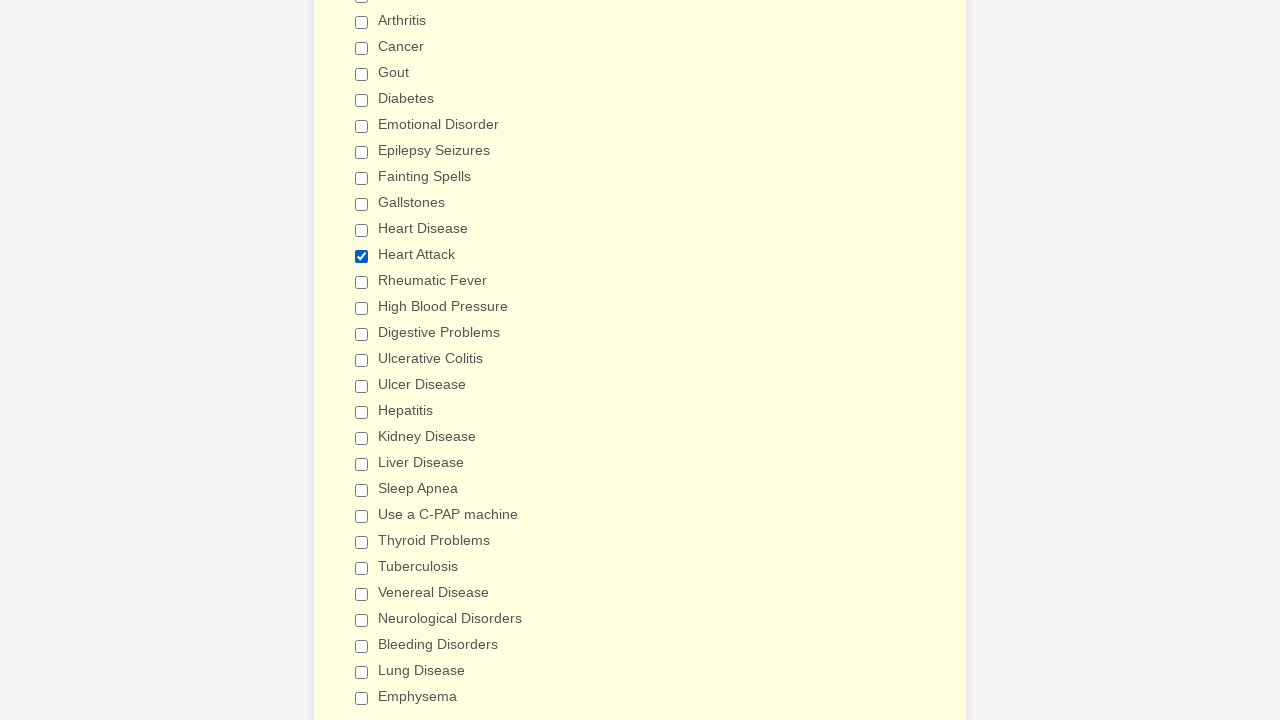

Verified checkbox 1 (non-'Heart Attack') is not selected
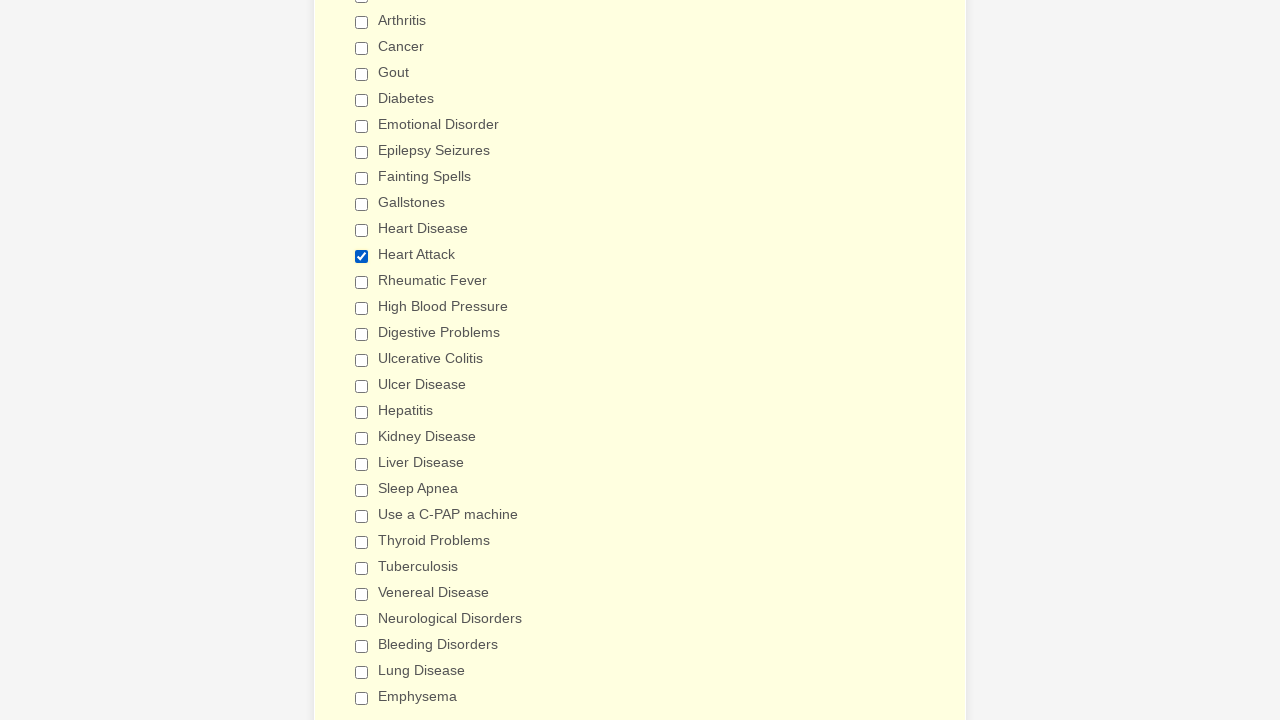

Verified checkbox 2 (non-'Heart Attack') is not selected
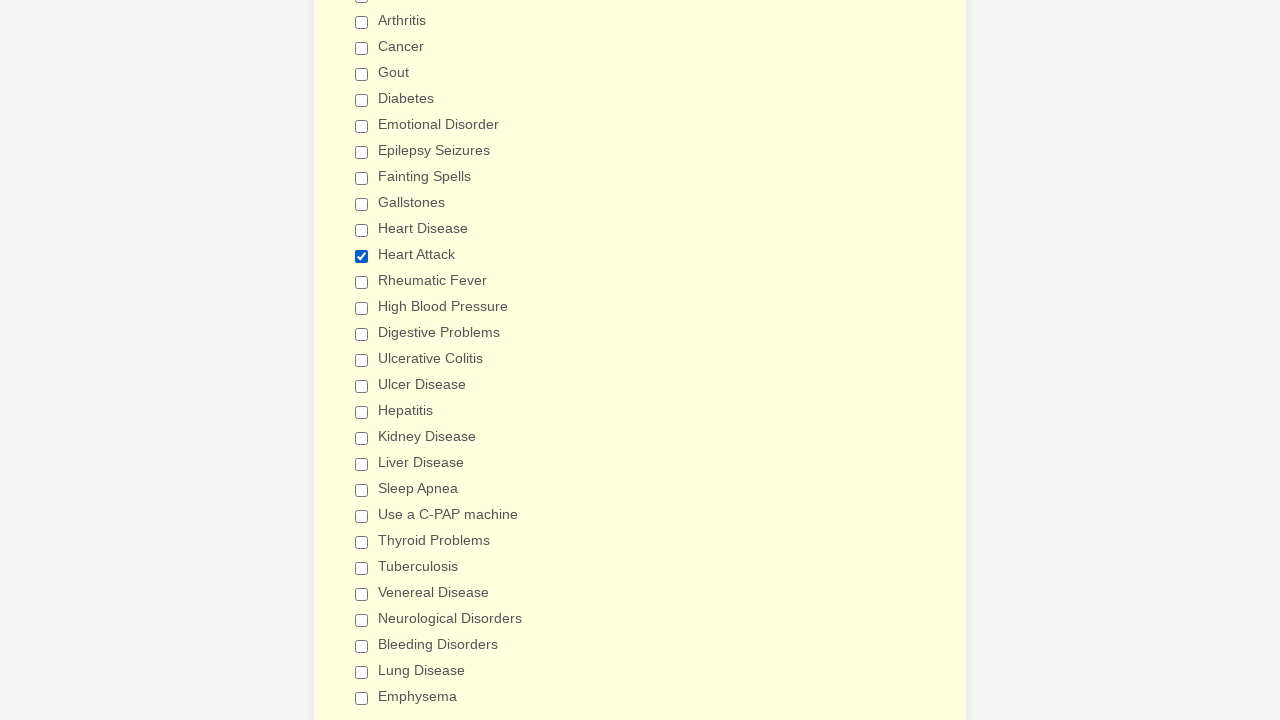

Verified checkbox 3 (non-'Heart Attack') is not selected
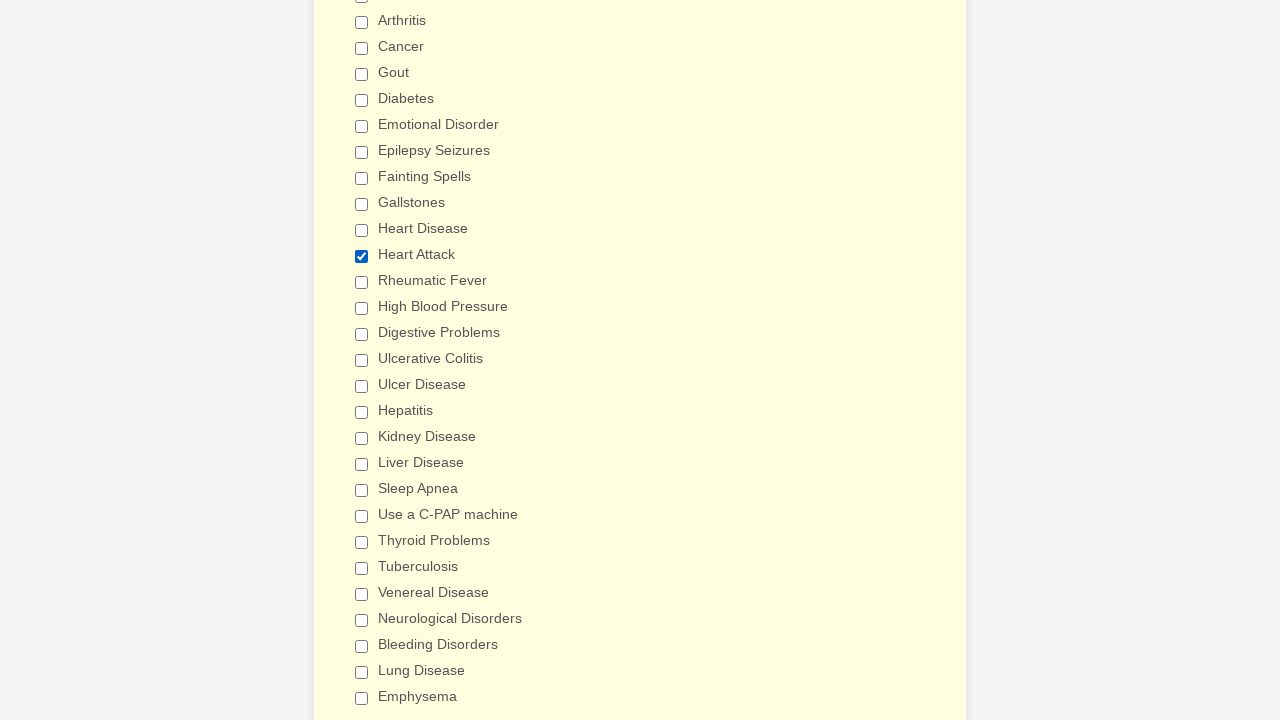

Verified checkbox 4 (non-'Heart Attack') is not selected
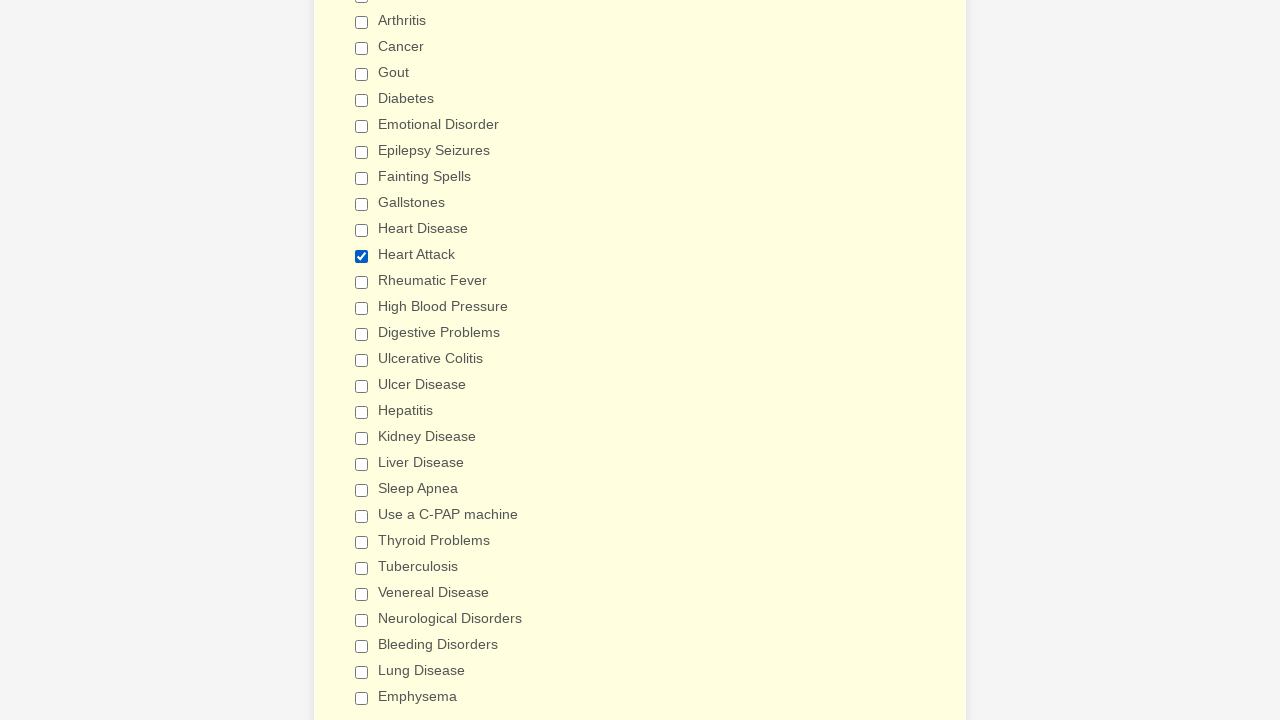

Verified checkbox 5 (non-'Heart Attack') is not selected
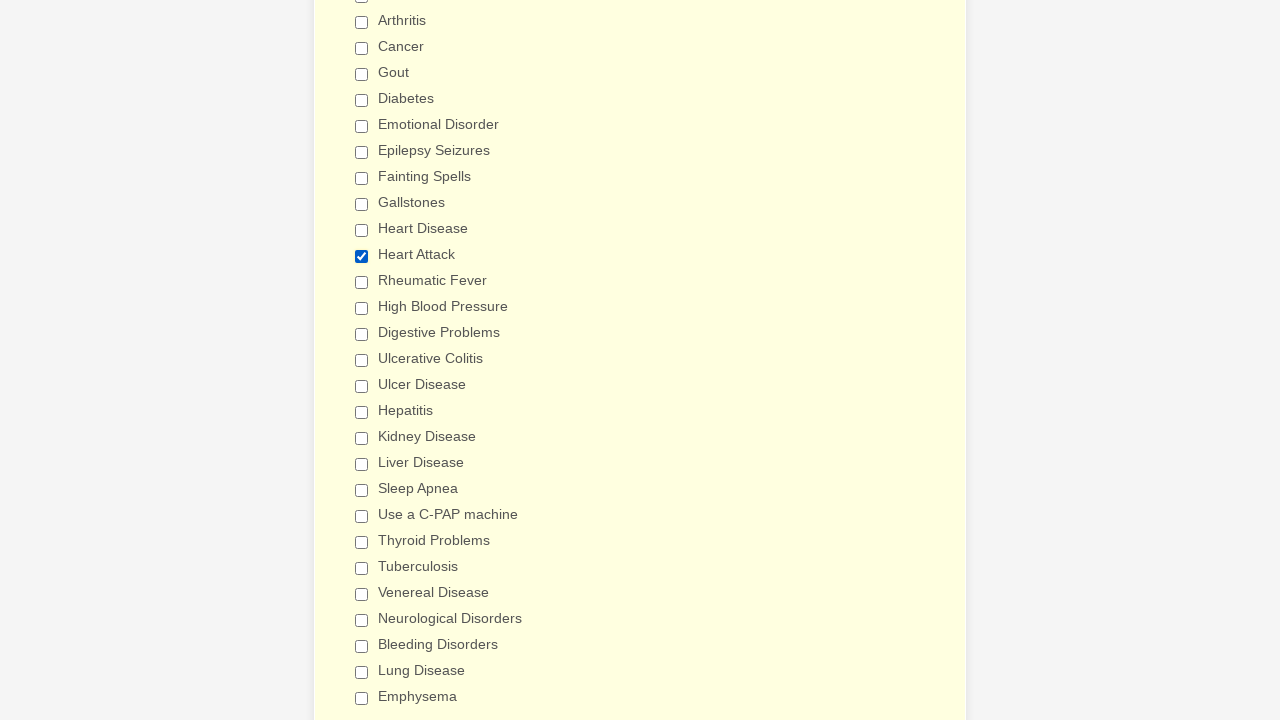

Verified checkbox 6 (non-'Heart Attack') is not selected
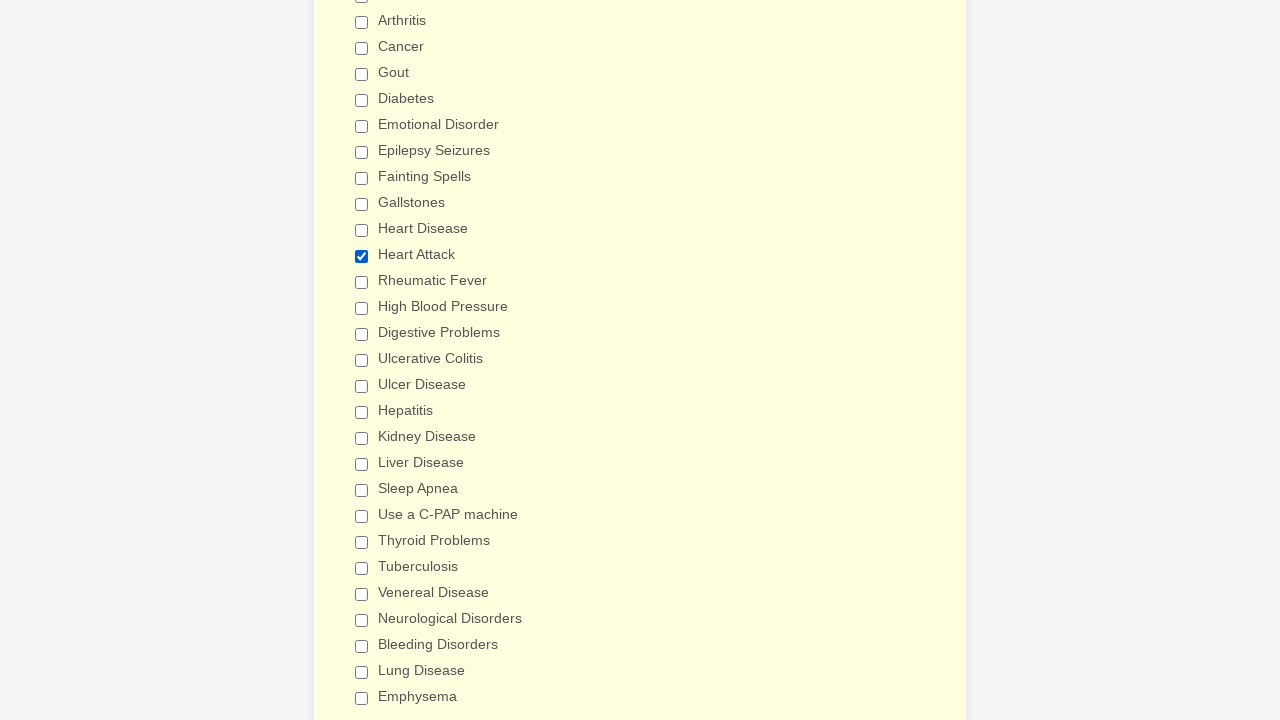

Verified checkbox 7 (non-'Heart Attack') is not selected
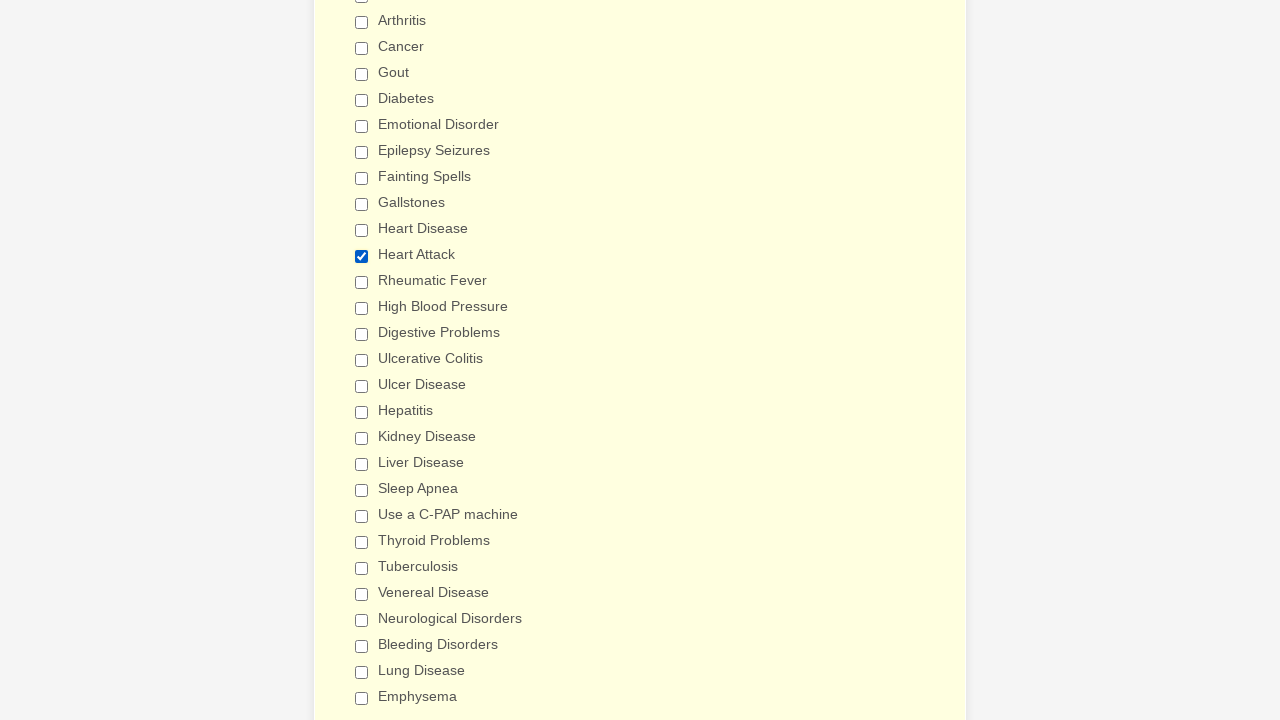

Verified checkbox 8 (non-'Heart Attack') is not selected
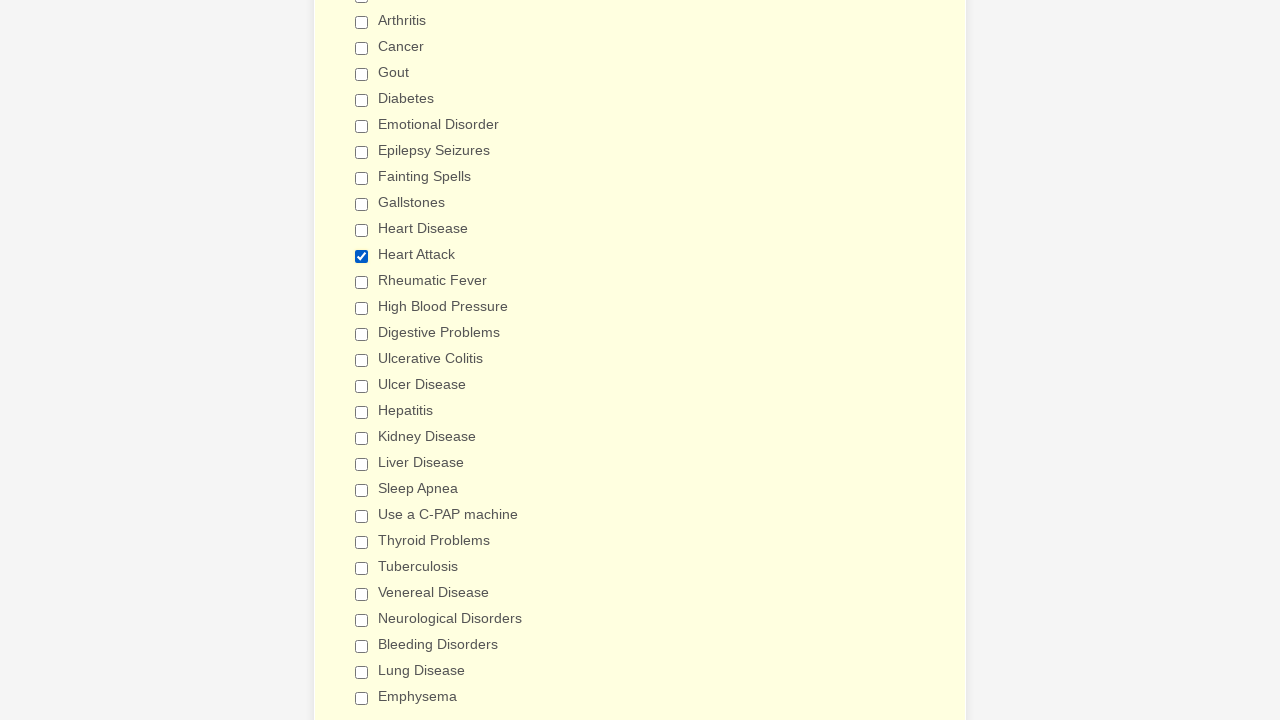

Verified checkbox 9 (non-'Heart Attack') is not selected
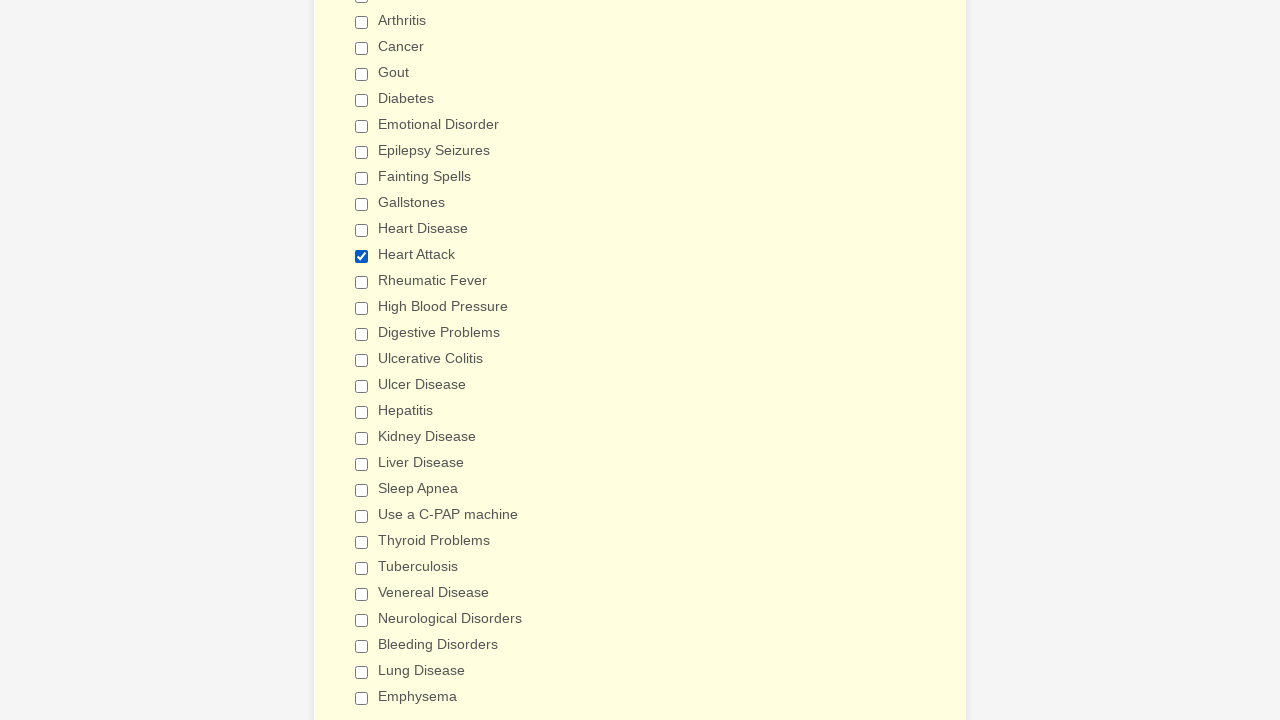

Verified checkbox 10 (non-'Heart Attack') is not selected
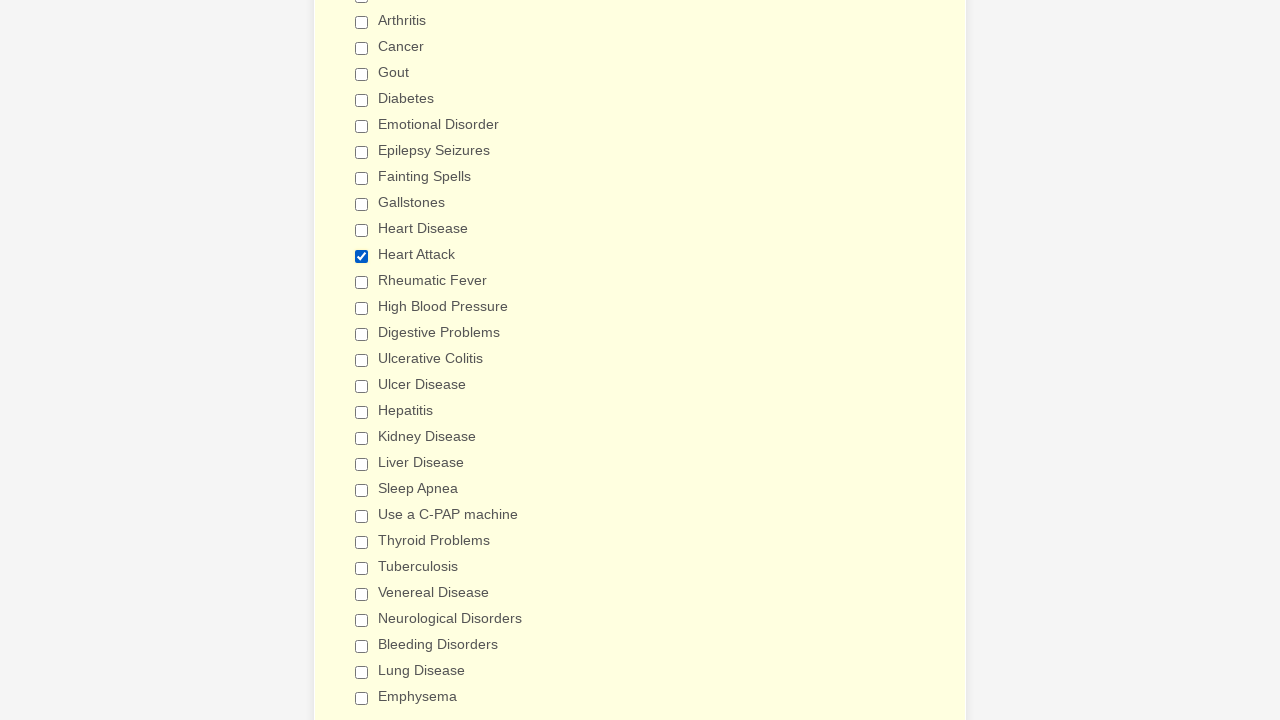

Verified checkbox 11 (non-'Heart Attack') is not selected
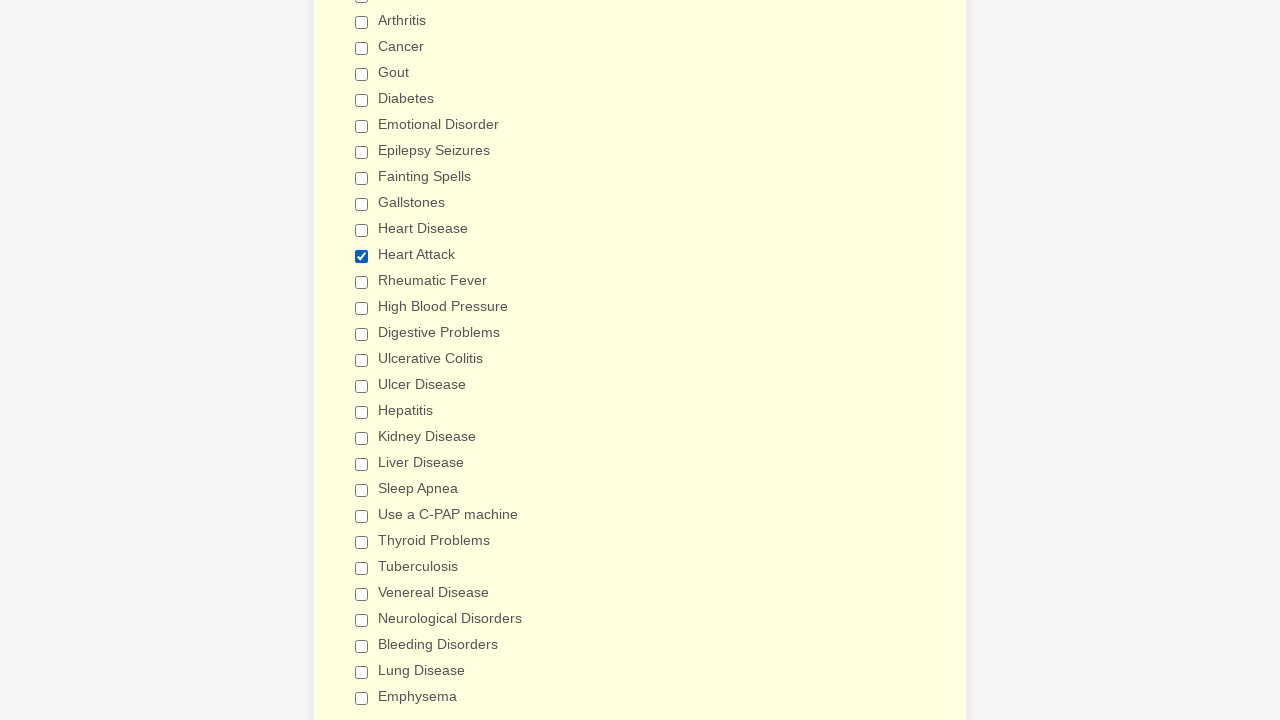

Verified 'Heart Attack' checkbox is selected
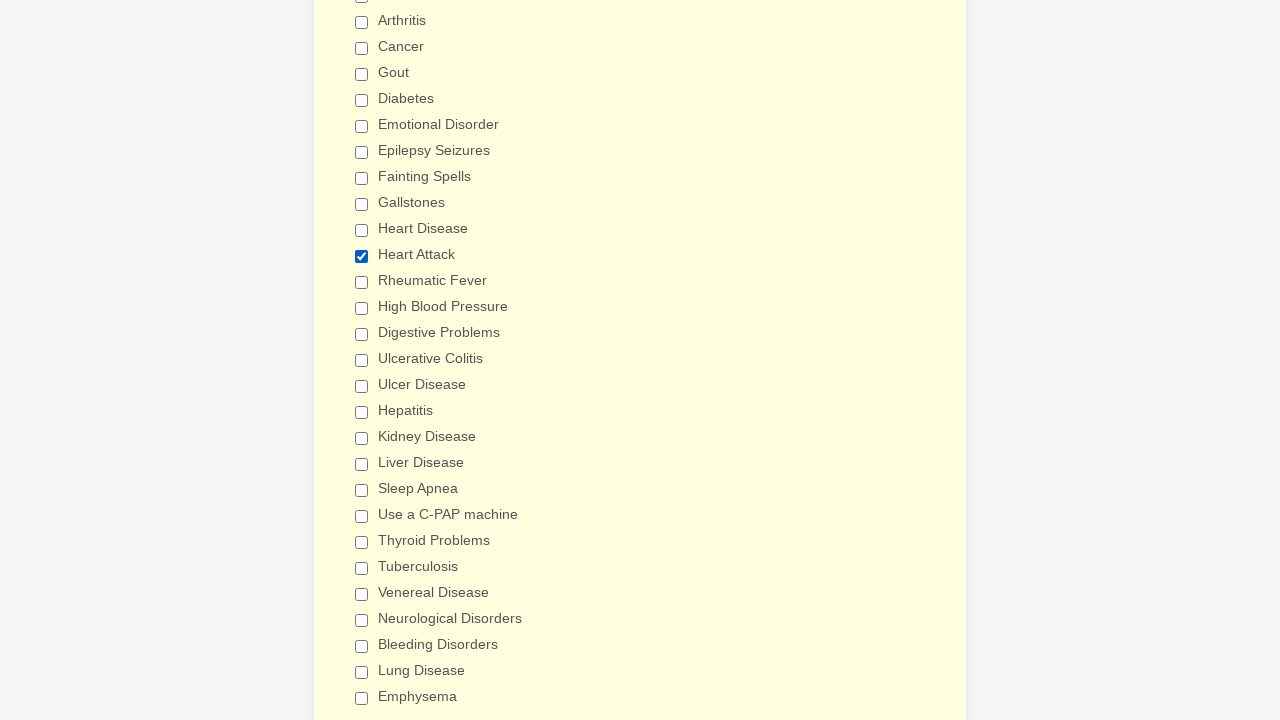

Verified checkbox 13 (non-'Heart Attack') is not selected
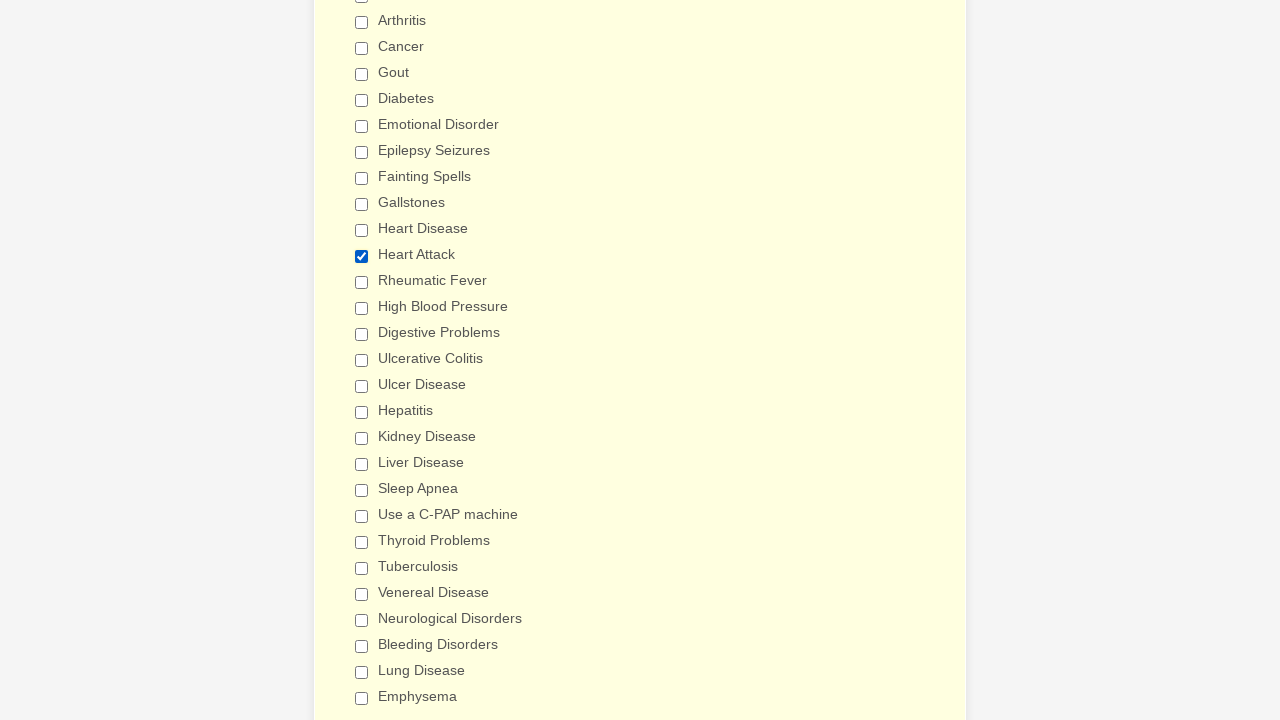

Verified checkbox 14 (non-'Heart Attack') is not selected
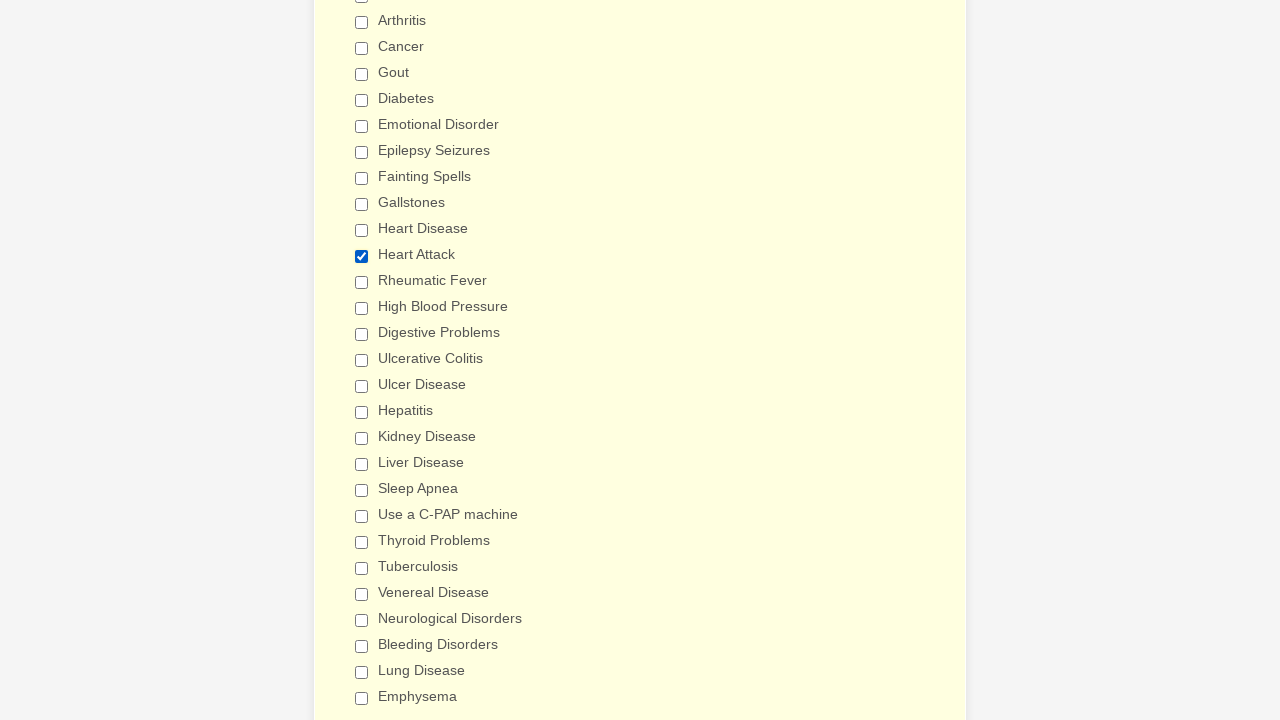

Verified checkbox 15 (non-'Heart Attack') is not selected
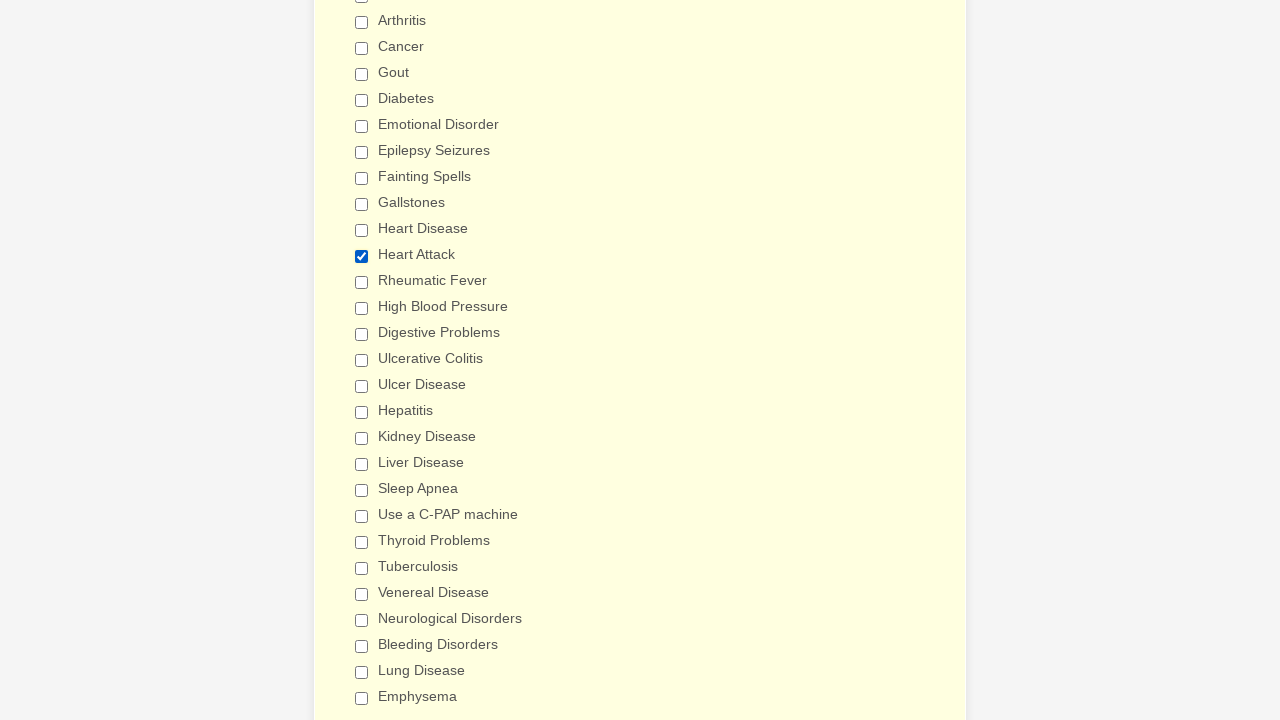

Verified checkbox 16 (non-'Heart Attack') is not selected
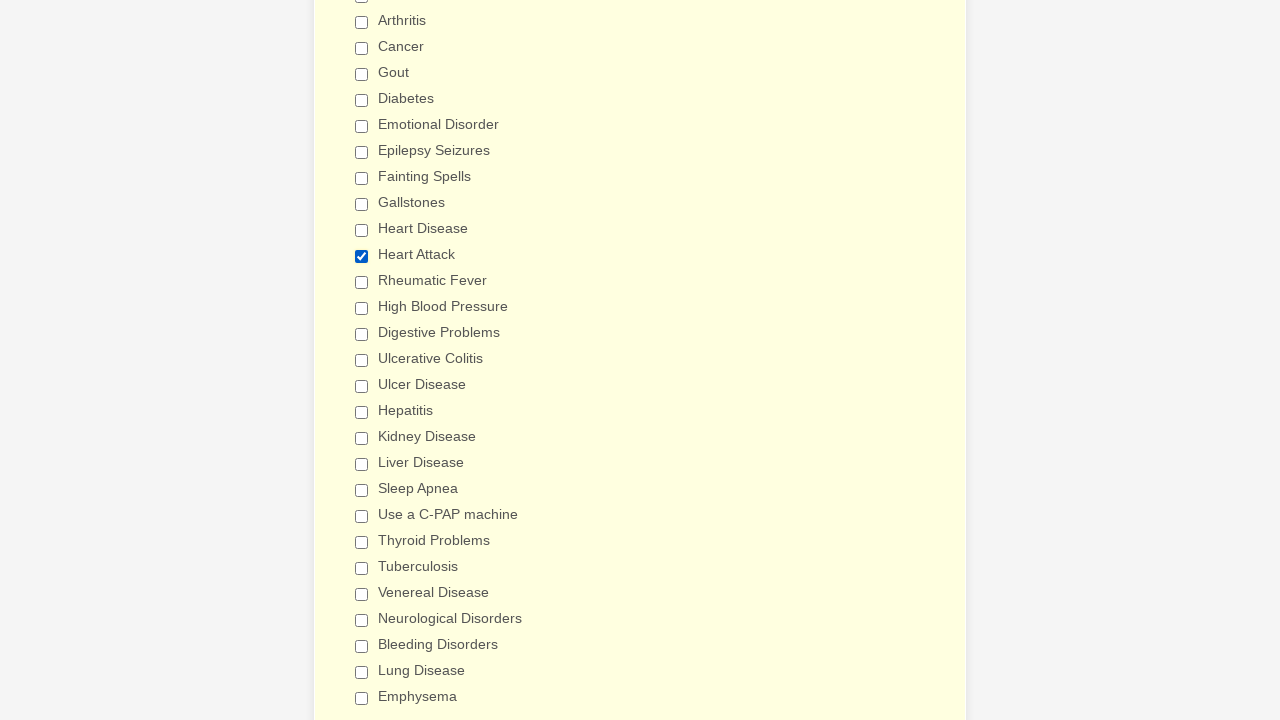

Verified checkbox 17 (non-'Heart Attack') is not selected
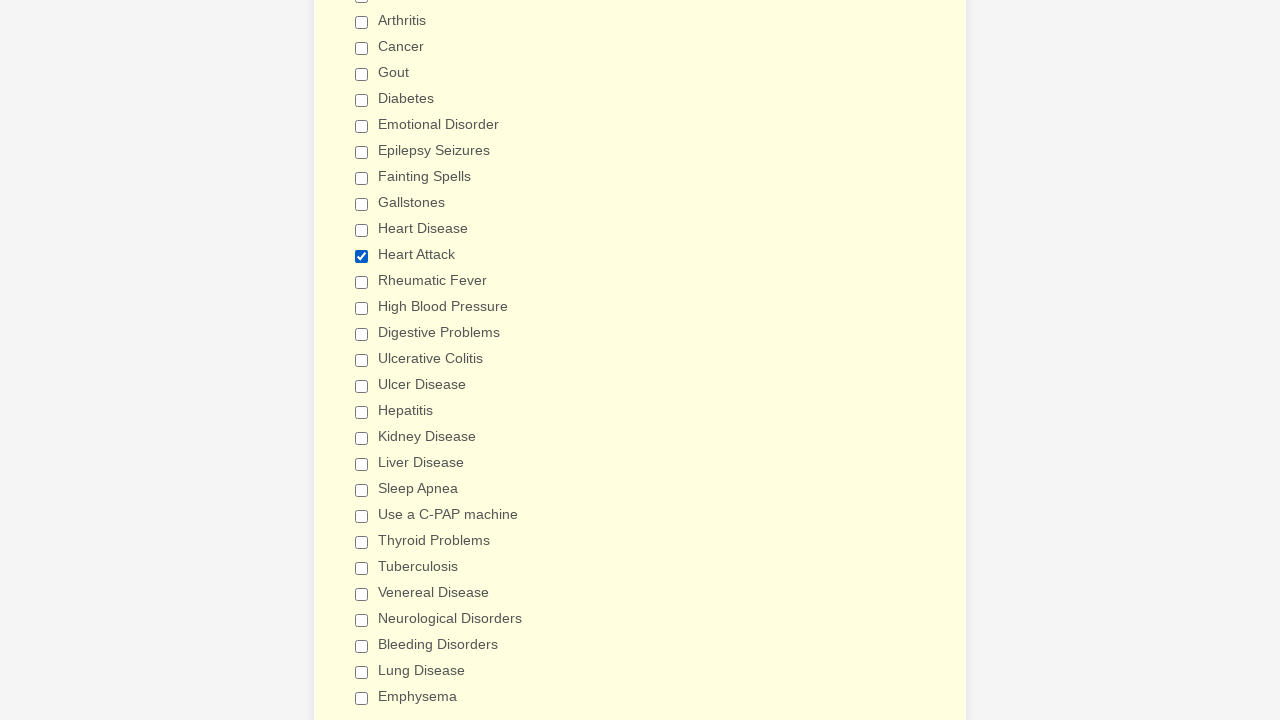

Verified checkbox 18 (non-'Heart Attack') is not selected
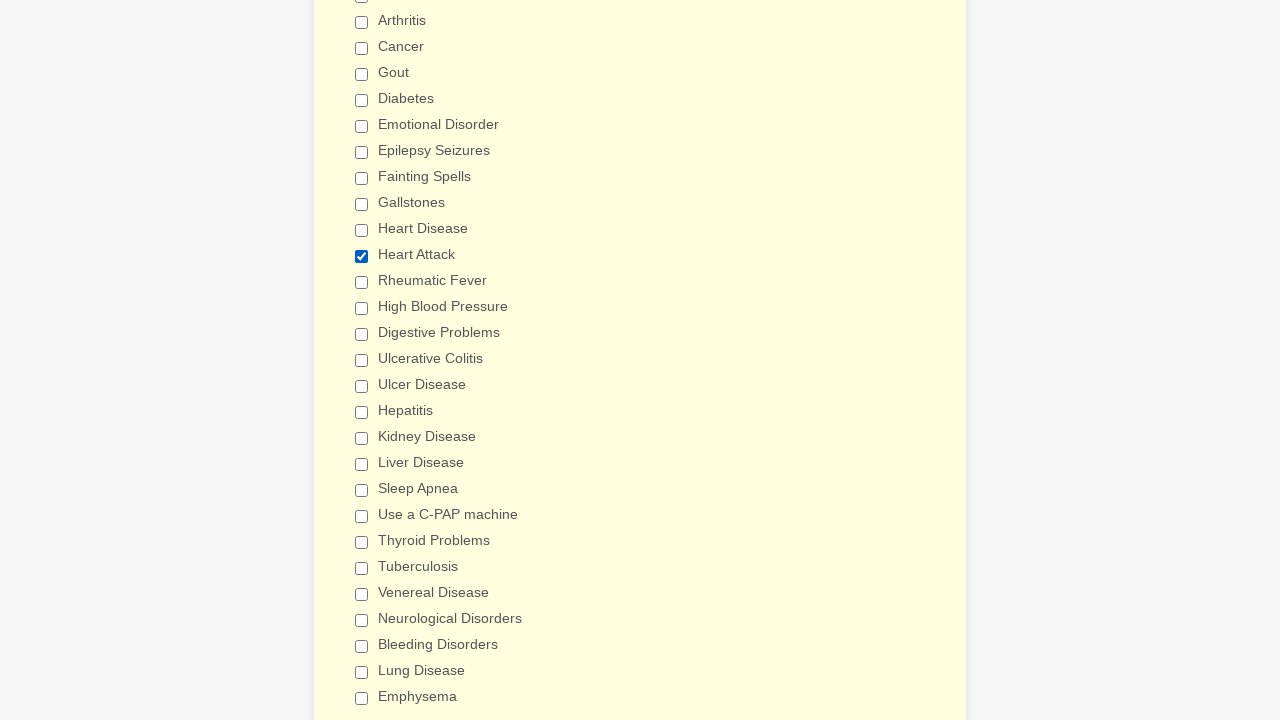

Verified checkbox 19 (non-'Heart Attack') is not selected
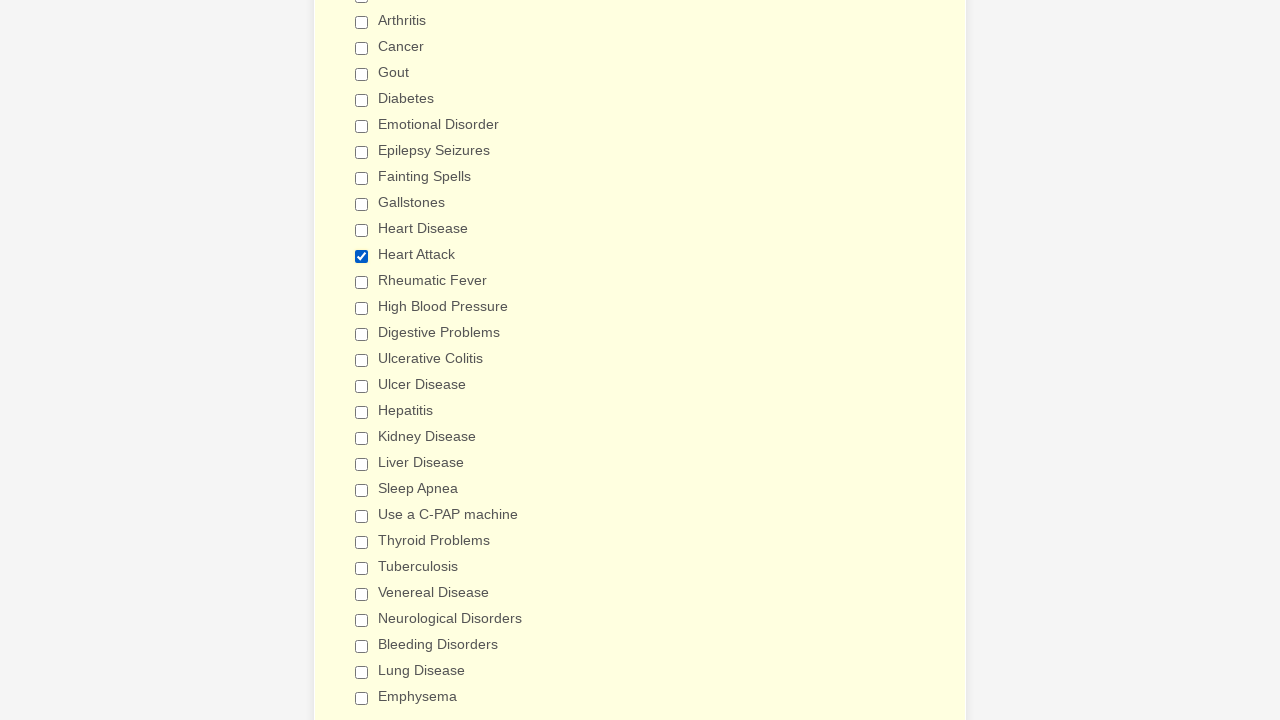

Verified checkbox 20 (non-'Heart Attack') is not selected
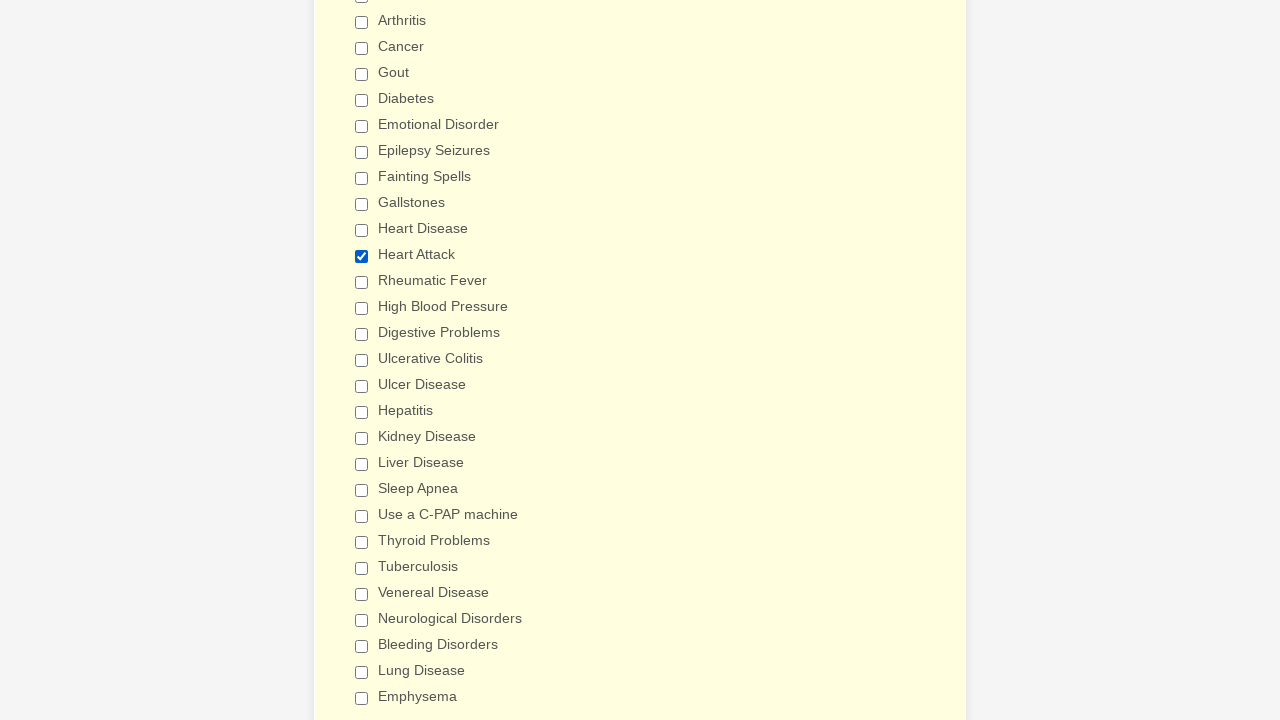

Verified checkbox 21 (non-'Heart Attack') is not selected
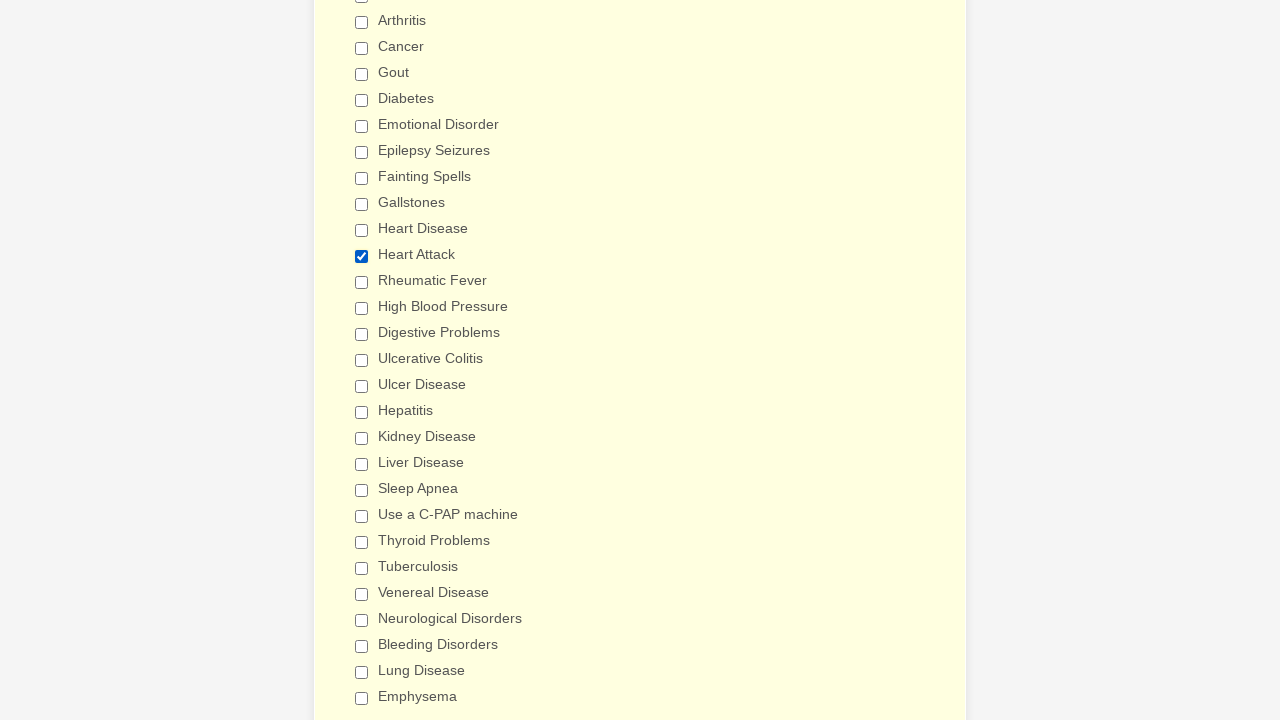

Verified checkbox 22 (non-'Heart Attack') is not selected
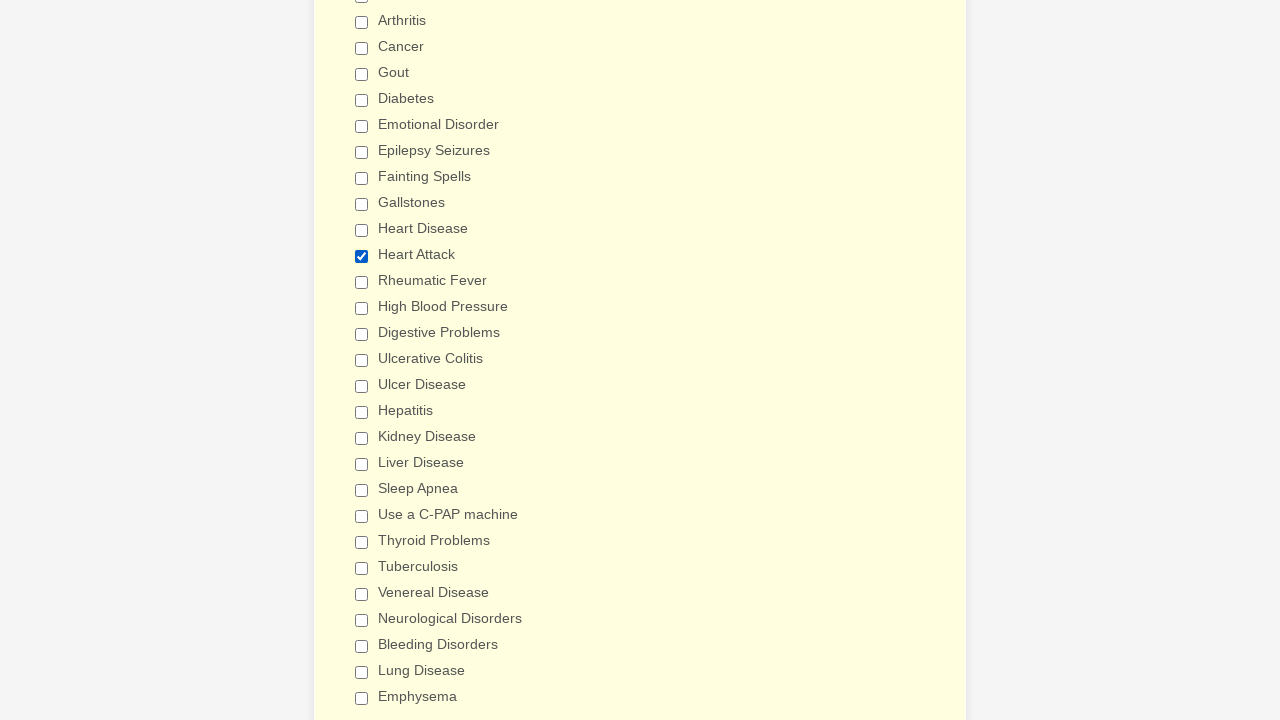

Verified checkbox 23 (non-'Heart Attack') is not selected
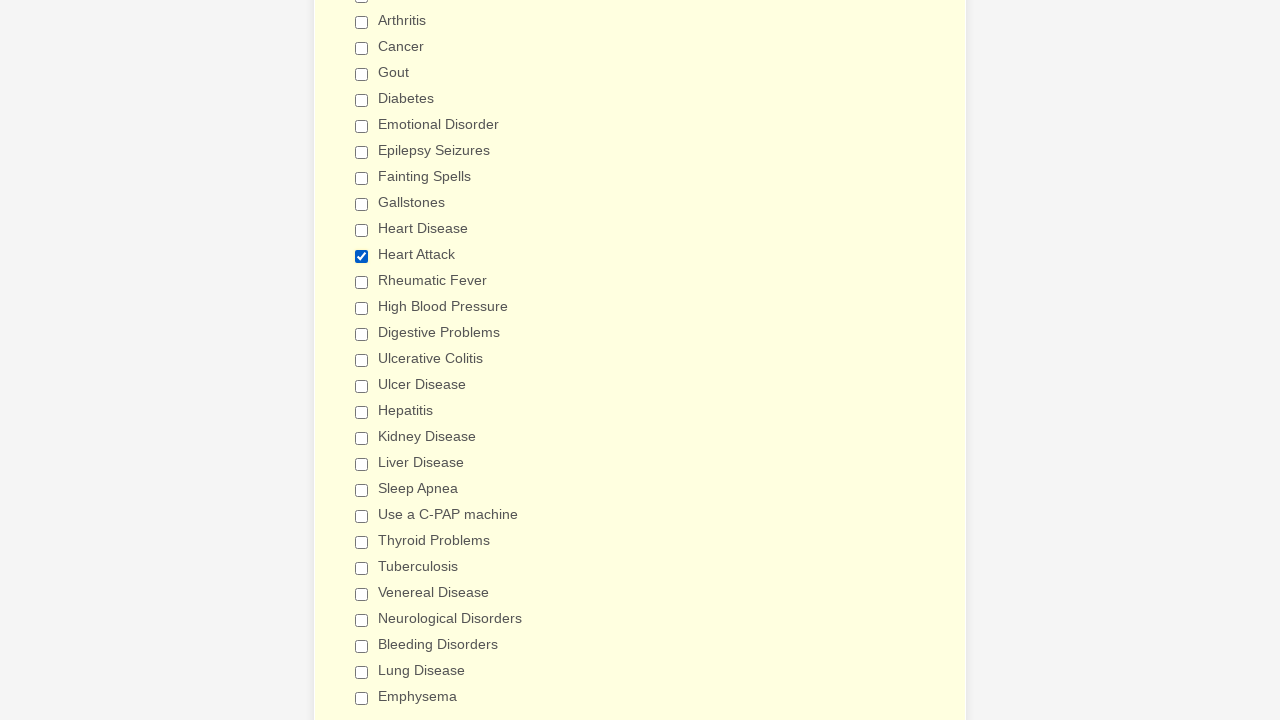

Verified checkbox 24 (non-'Heart Attack') is not selected
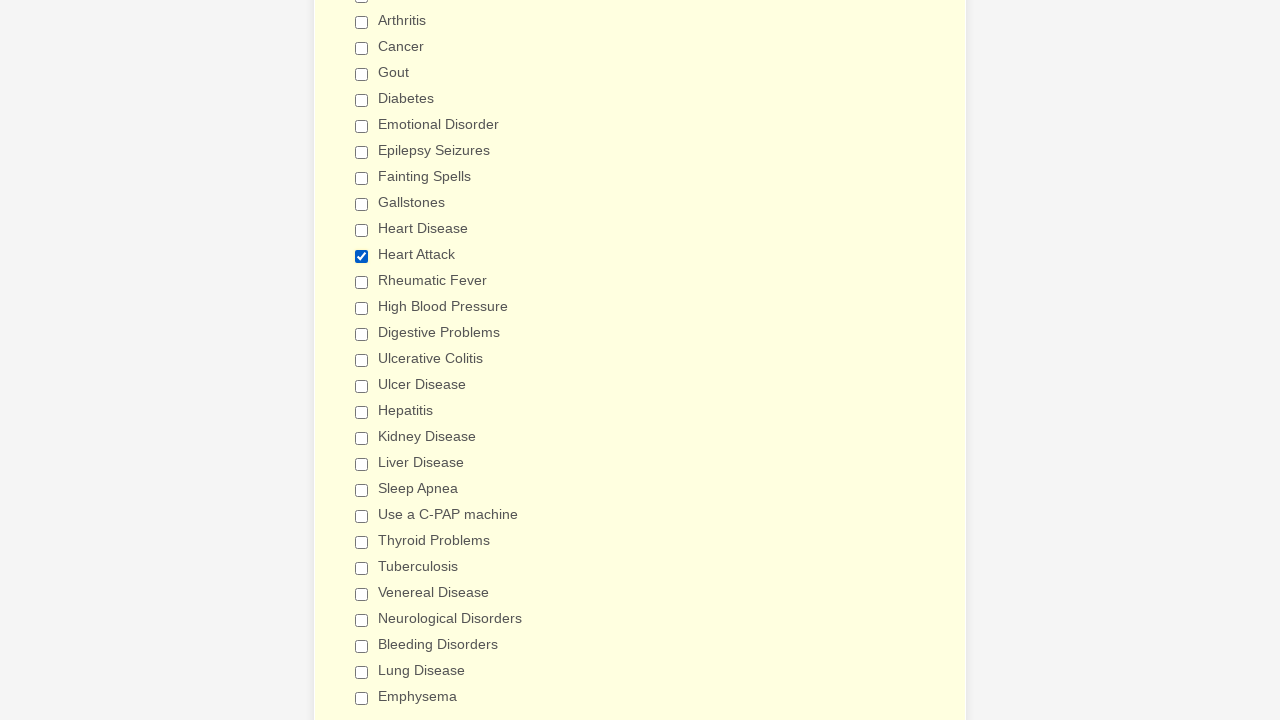

Verified checkbox 25 (non-'Heart Attack') is not selected
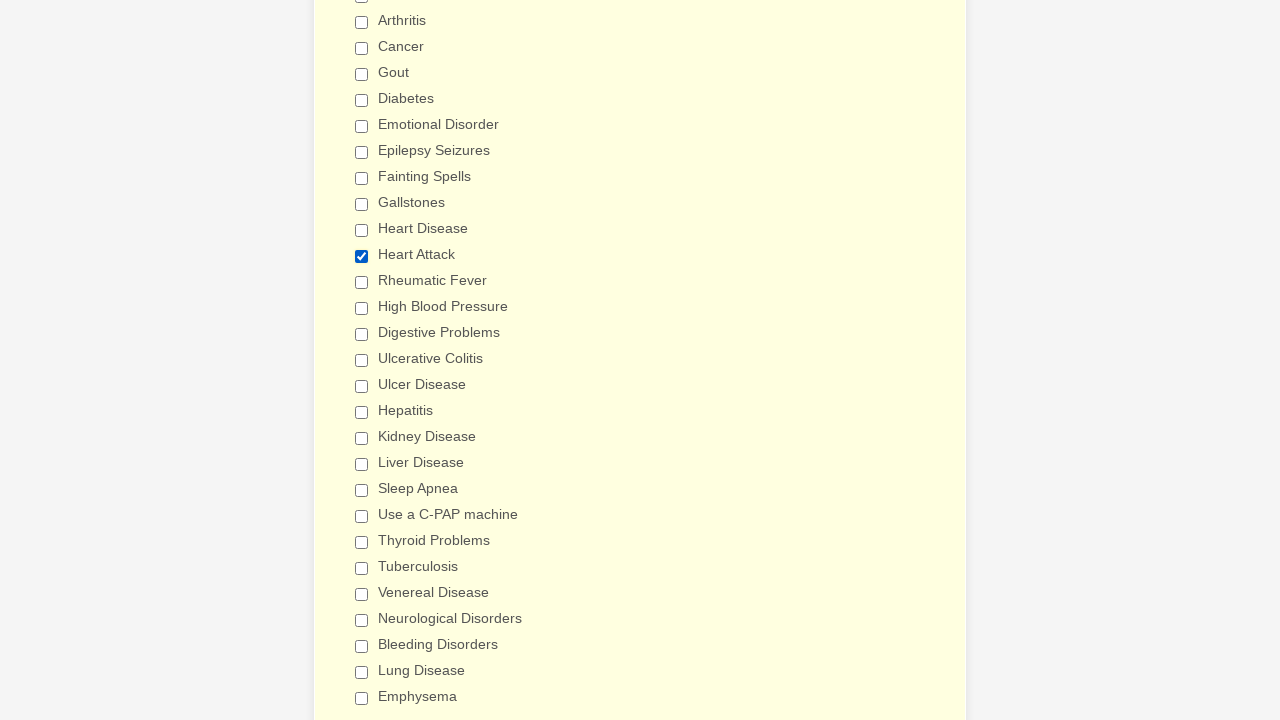

Verified checkbox 26 (non-'Heart Attack') is not selected
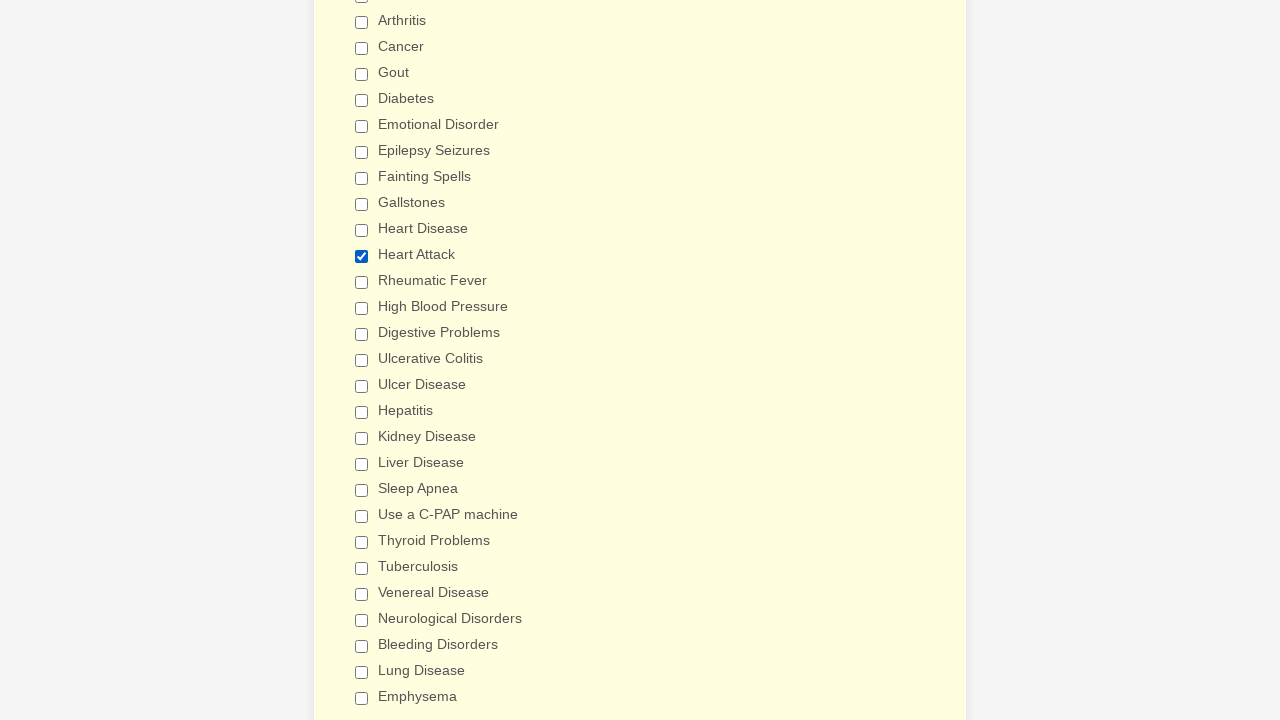

Verified checkbox 27 (non-'Heart Attack') is not selected
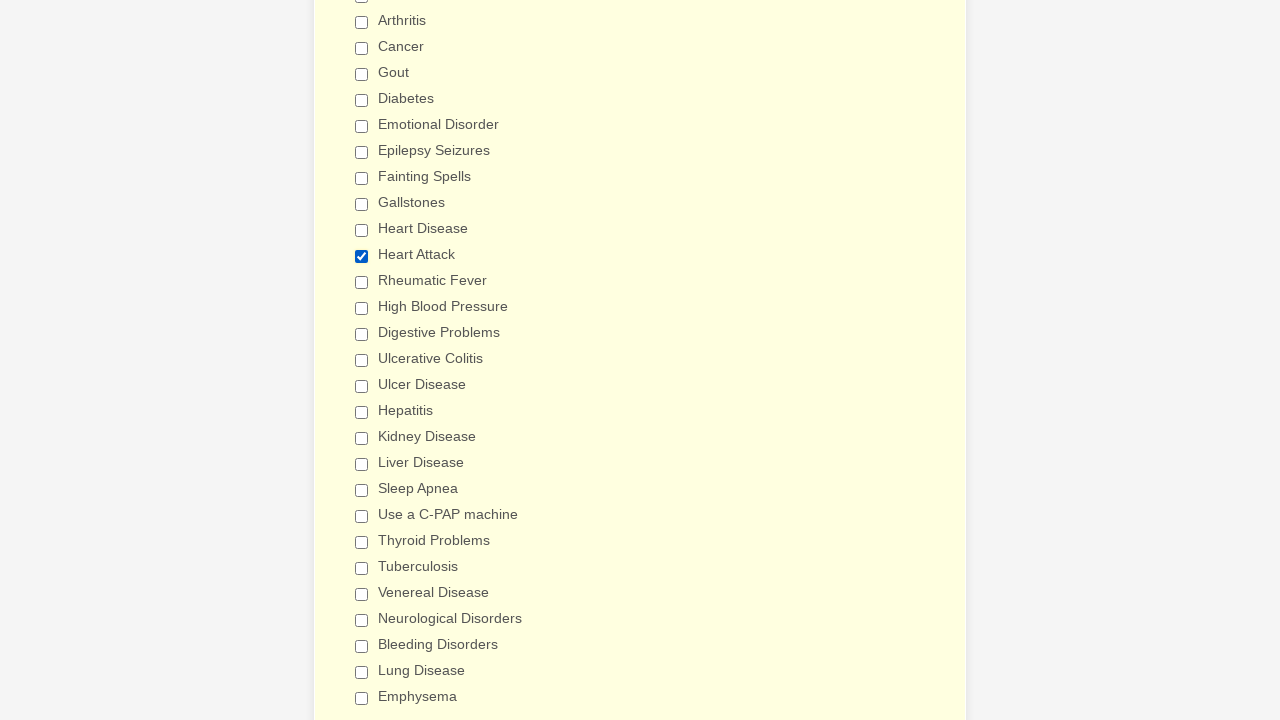

Verified checkbox 28 (non-'Heart Attack') is not selected
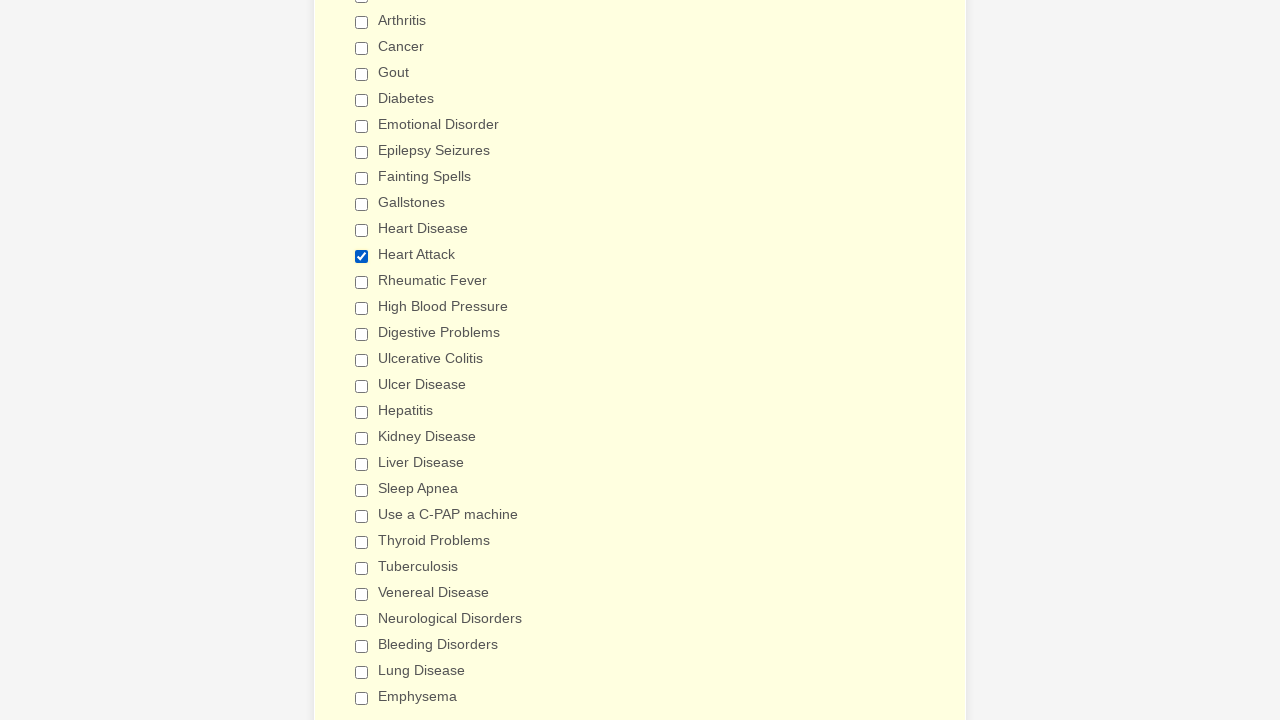

Verified checkbox 29 (non-'Heart Attack') is not selected
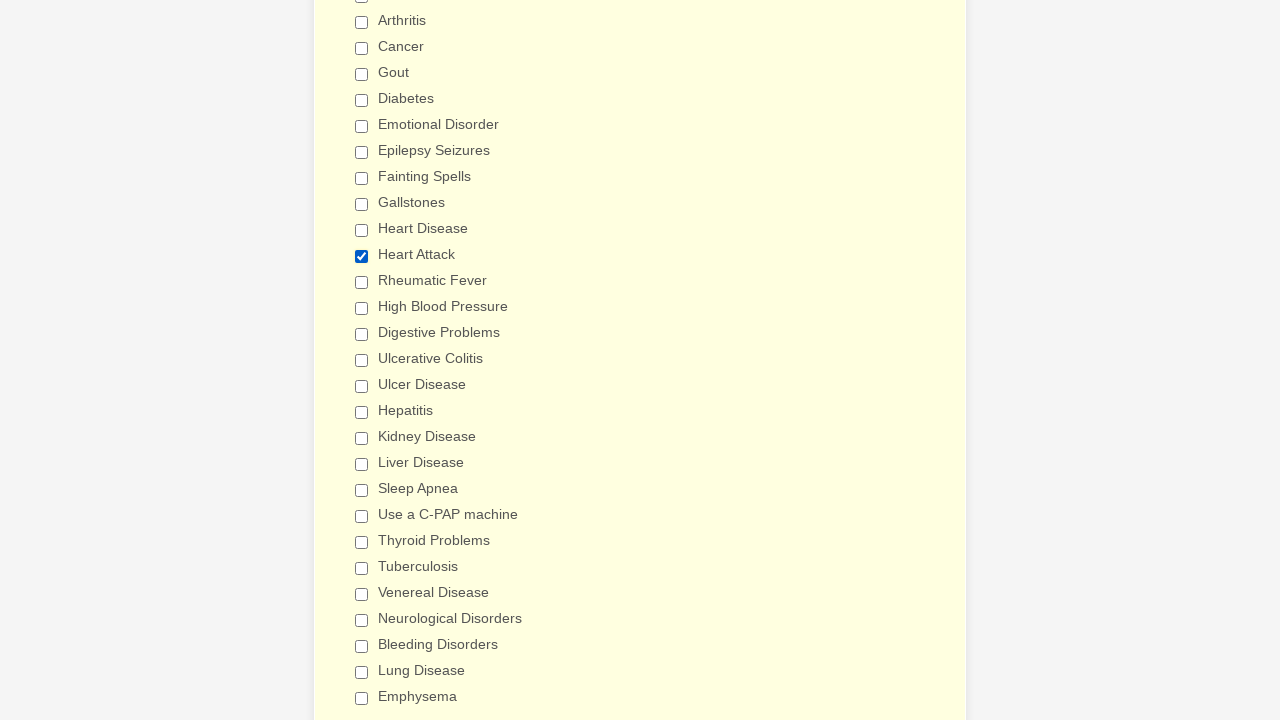

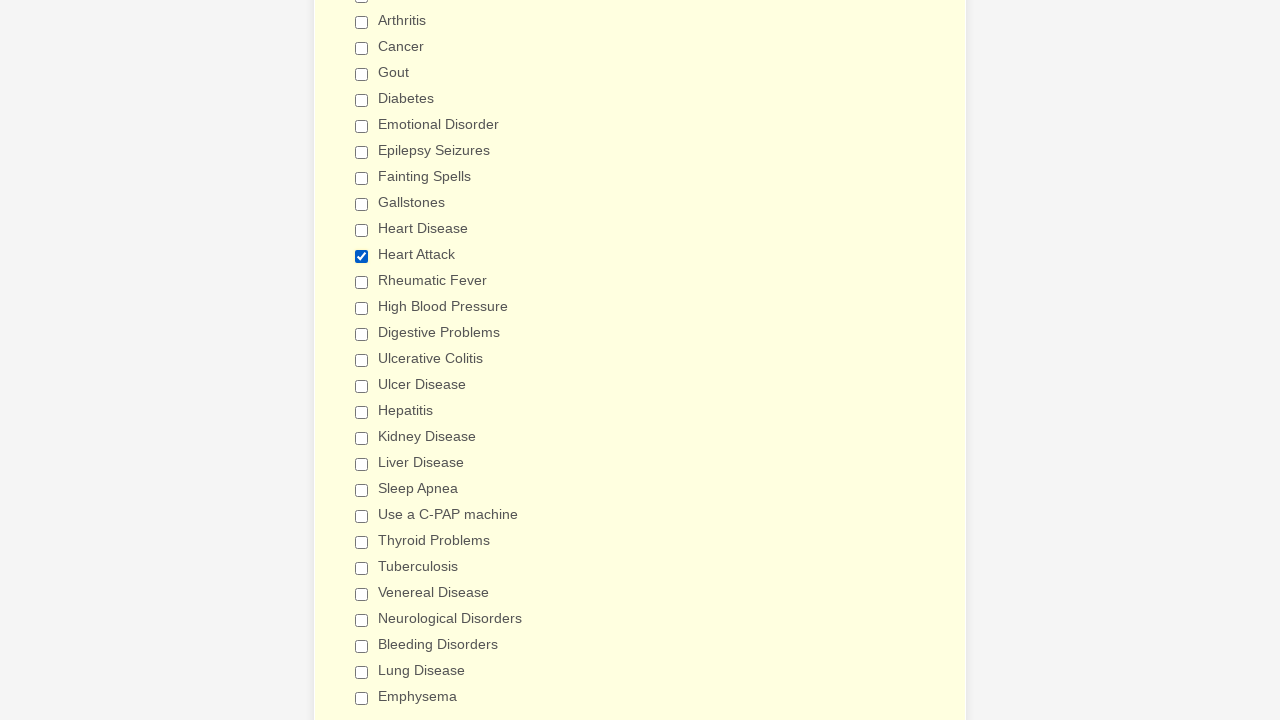